Tests dynamic table pagination by navigating through all pages, reading product information, and clicking checkboxes for each product in the table

Starting URL: https://testautomationpractice.blogspot.com/

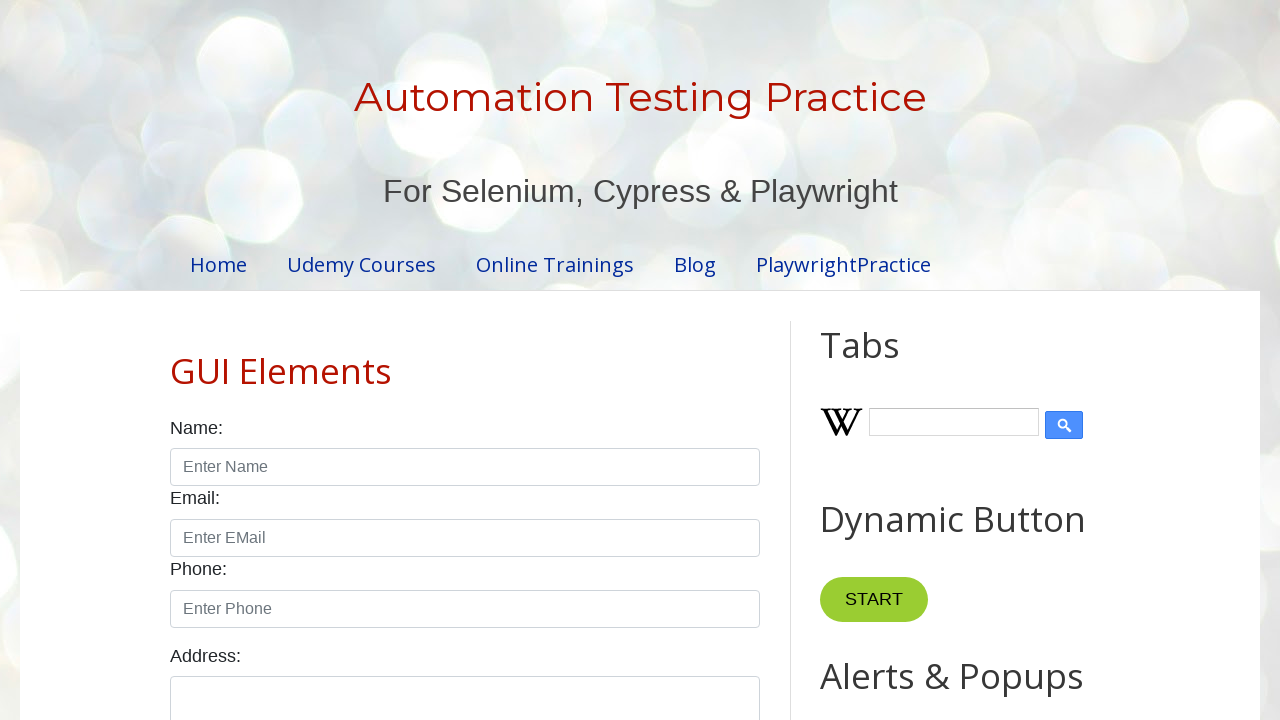

Retrieved all pagination links from table container
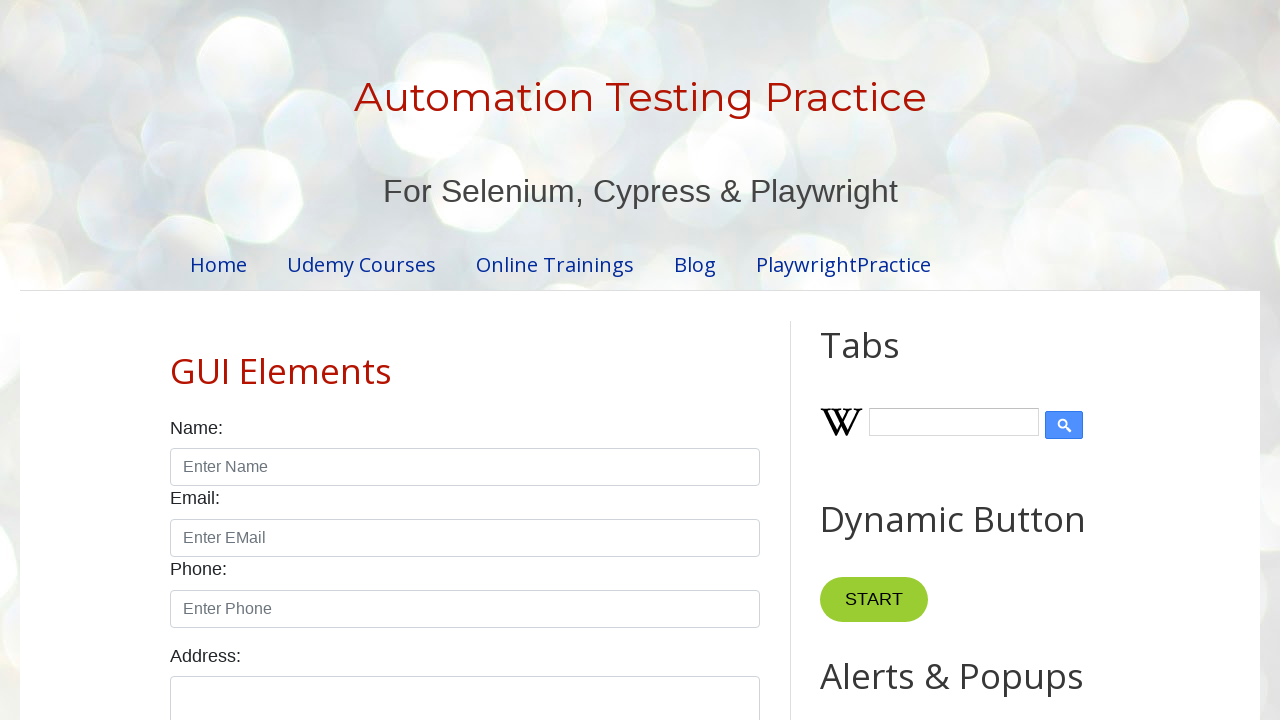

Identified 4 pages in pagination
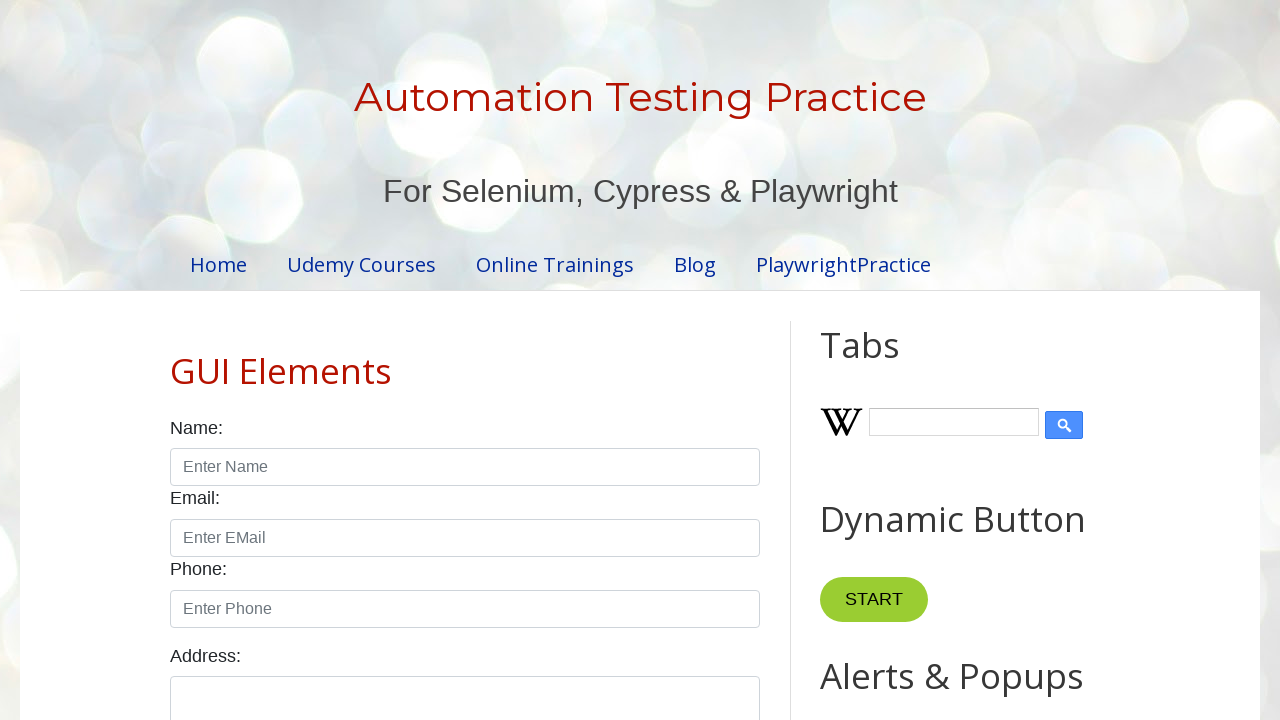

Retrieved all rows from product table on page 1
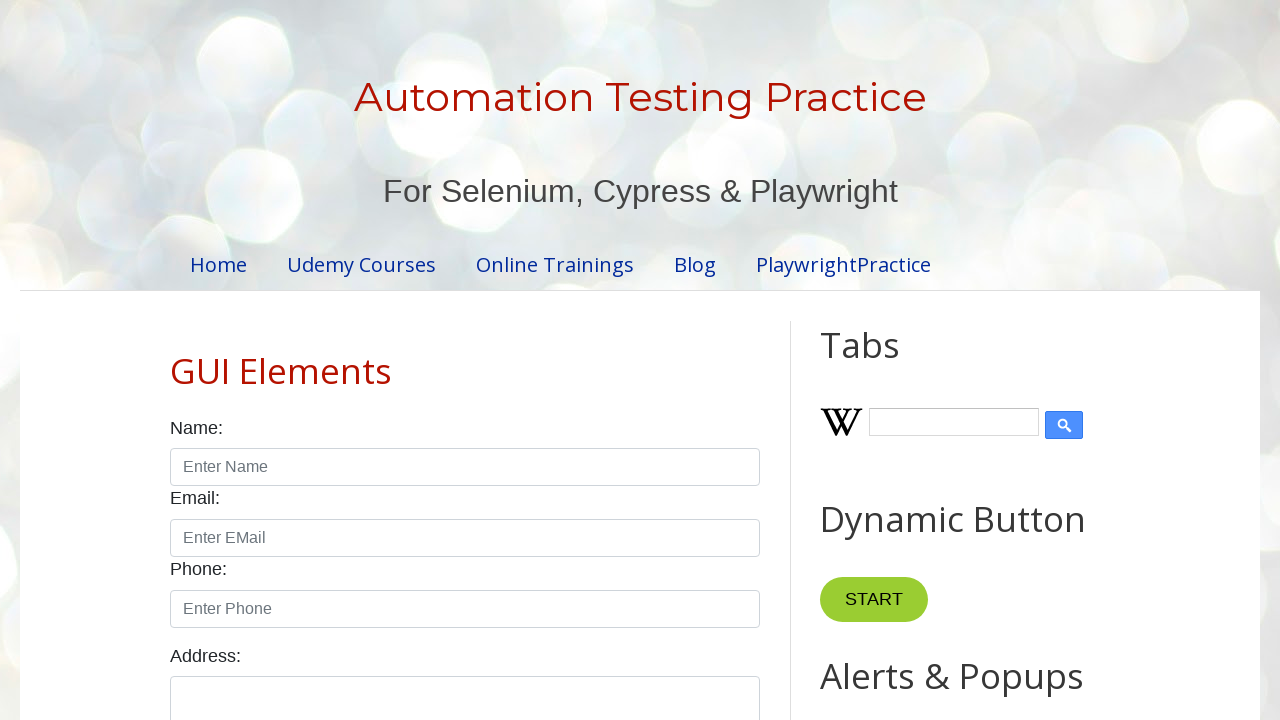

Identified 5 products on page 1
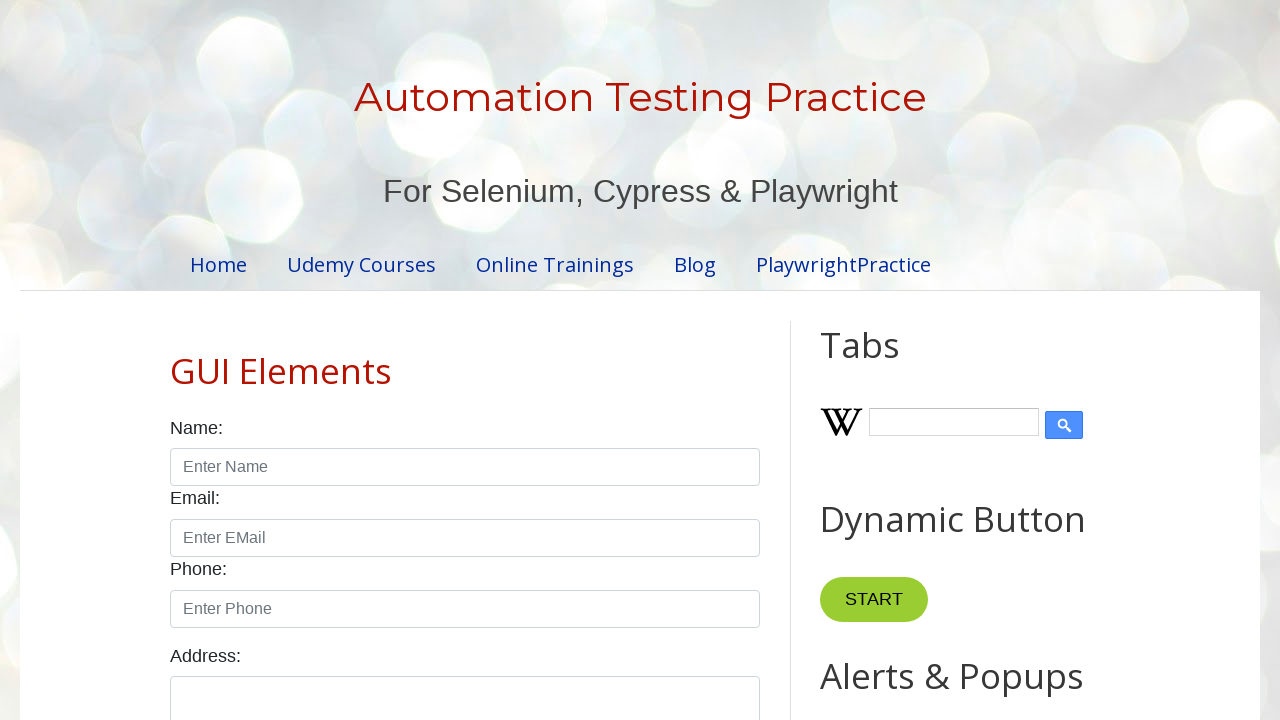

Located product name element for row 1 on page 1
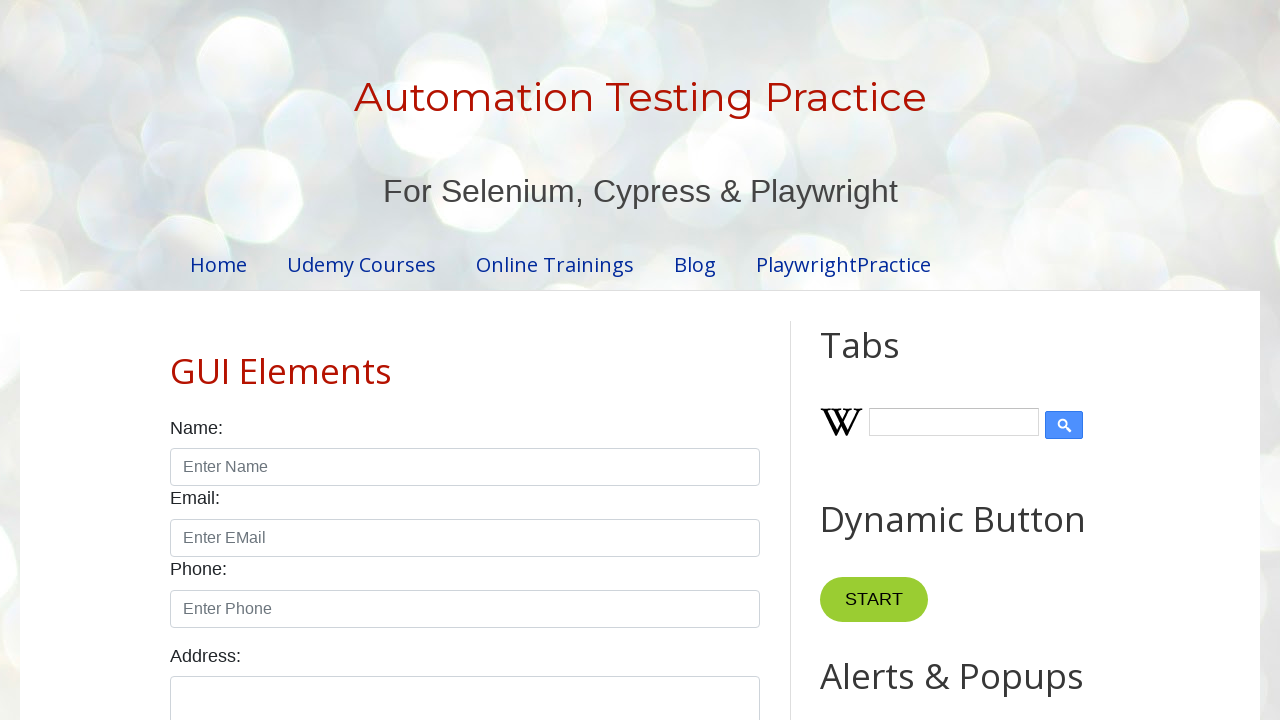

Located checkbox for product in row 1 on page 1
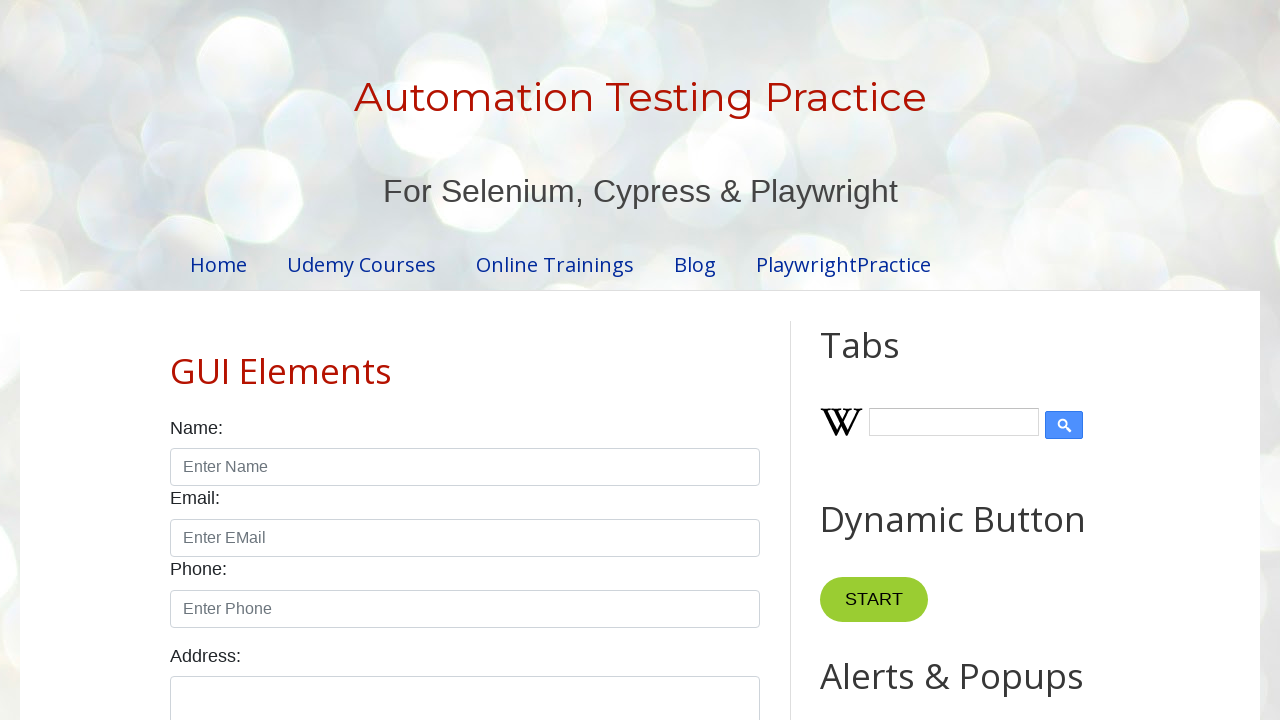

Clicked checkbox for product in row 1 on page 1 at (651, 361) on //table[@id='productTable']//tr[1]/td[4]/input
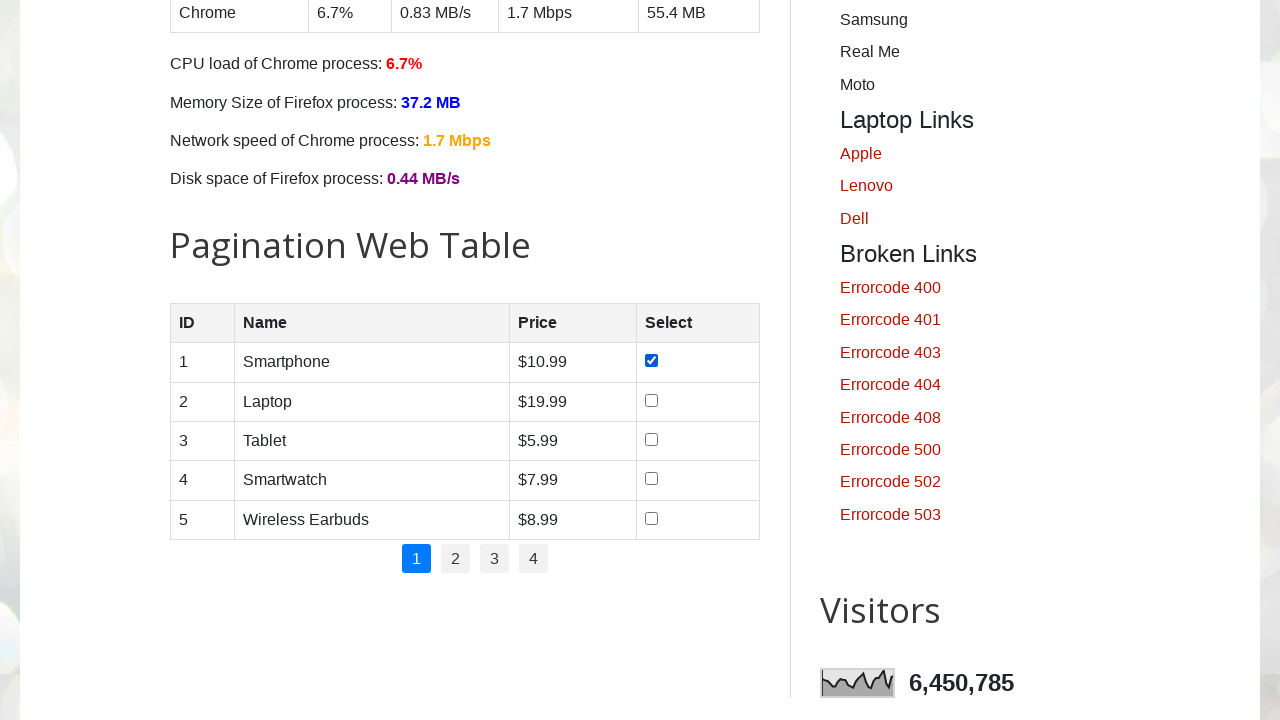

Located product name element for row 2 on page 1
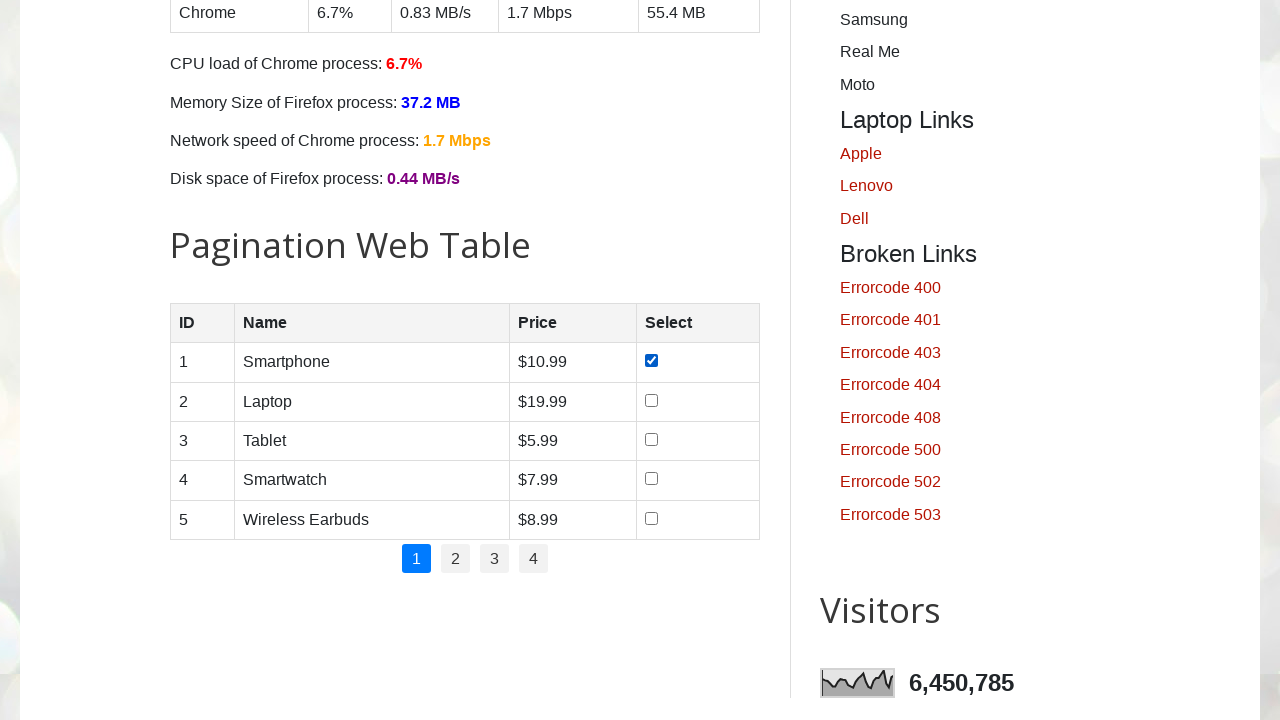

Located checkbox for product in row 2 on page 1
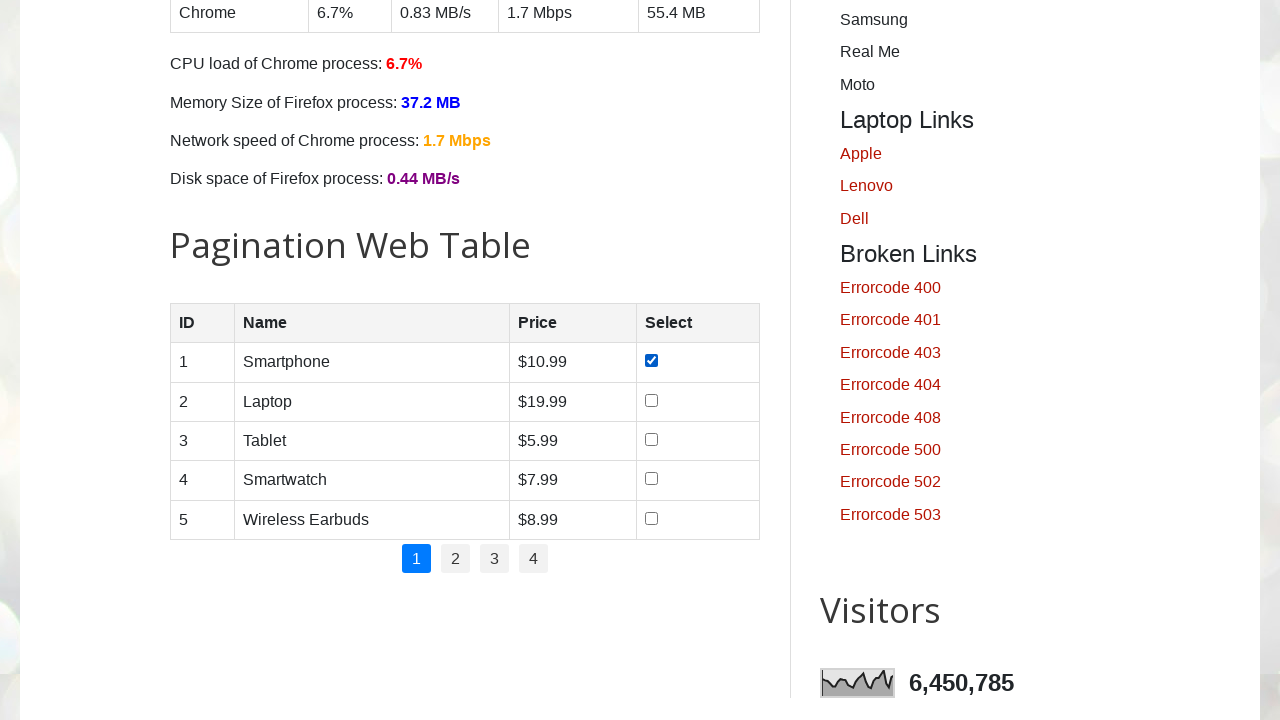

Clicked checkbox for product in row 2 on page 1 at (651, 400) on //table[@id='productTable']//tr[2]/td[4]/input
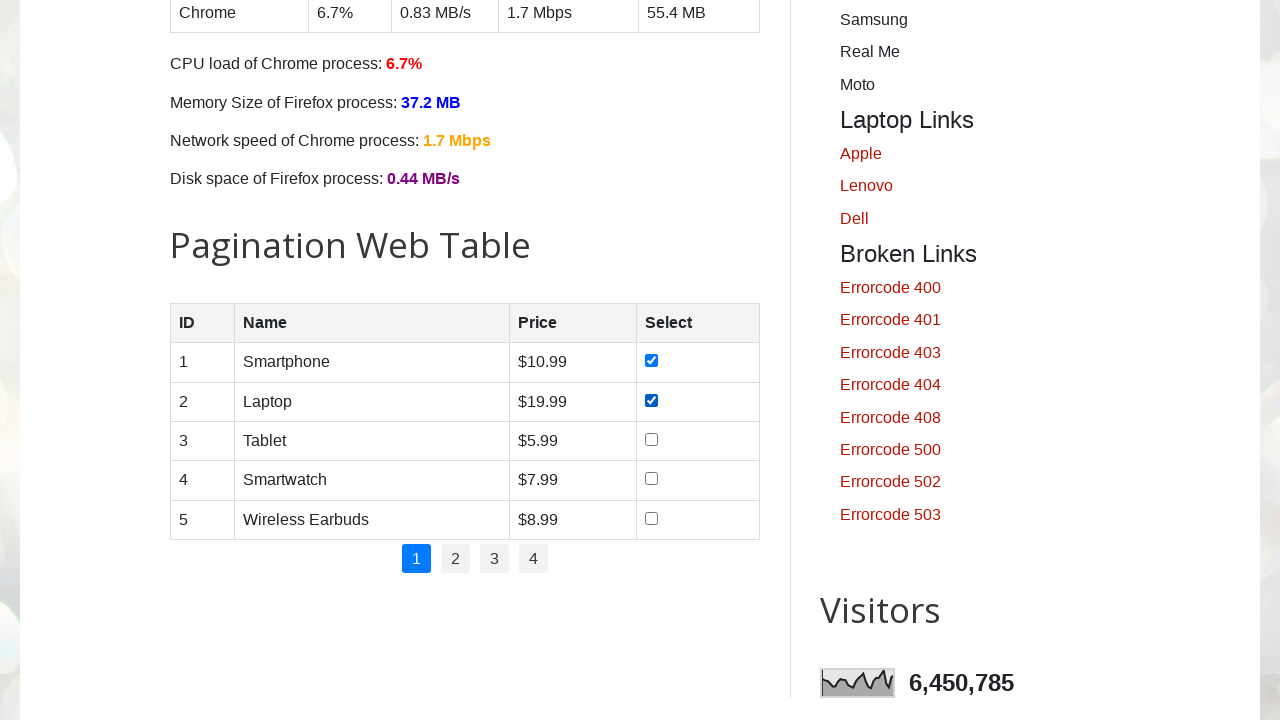

Located product name element for row 3 on page 1
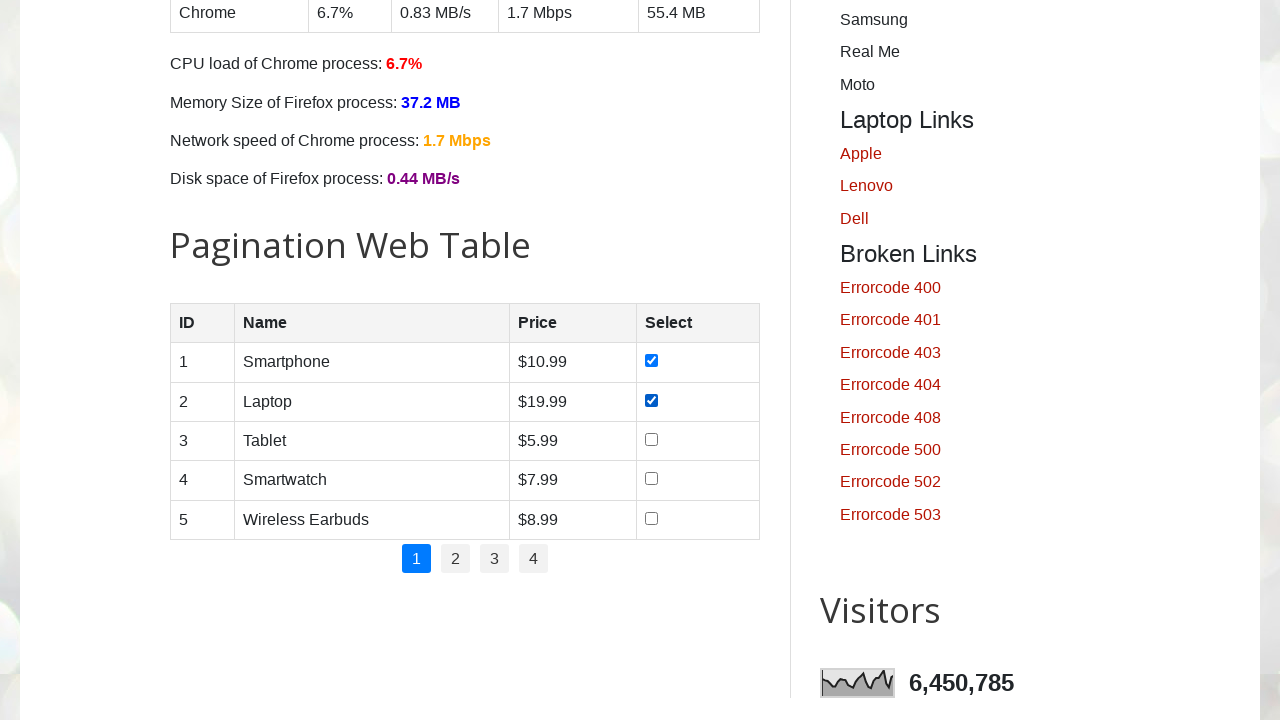

Located checkbox for product in row 3 on page 1
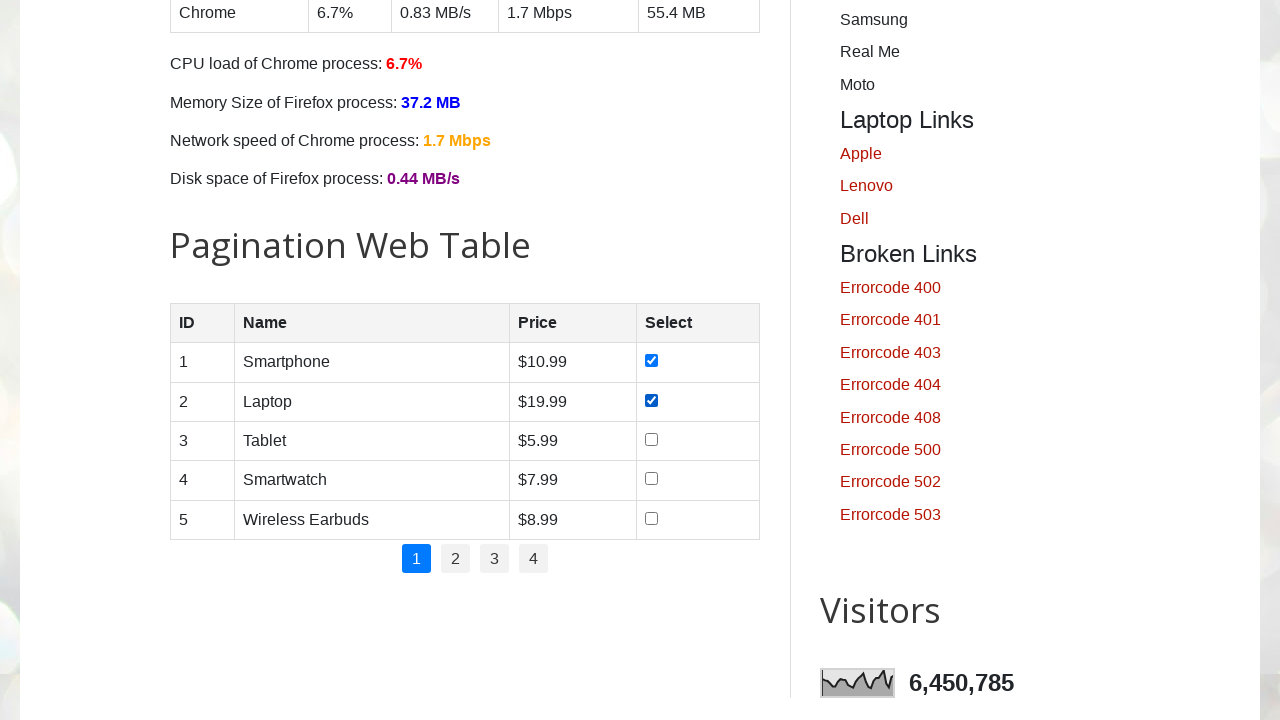

Clicked checkbox for product in row 3 on page 1 at (651, 439) on //table[@id='productTable']//tr[3]/td[4]/input
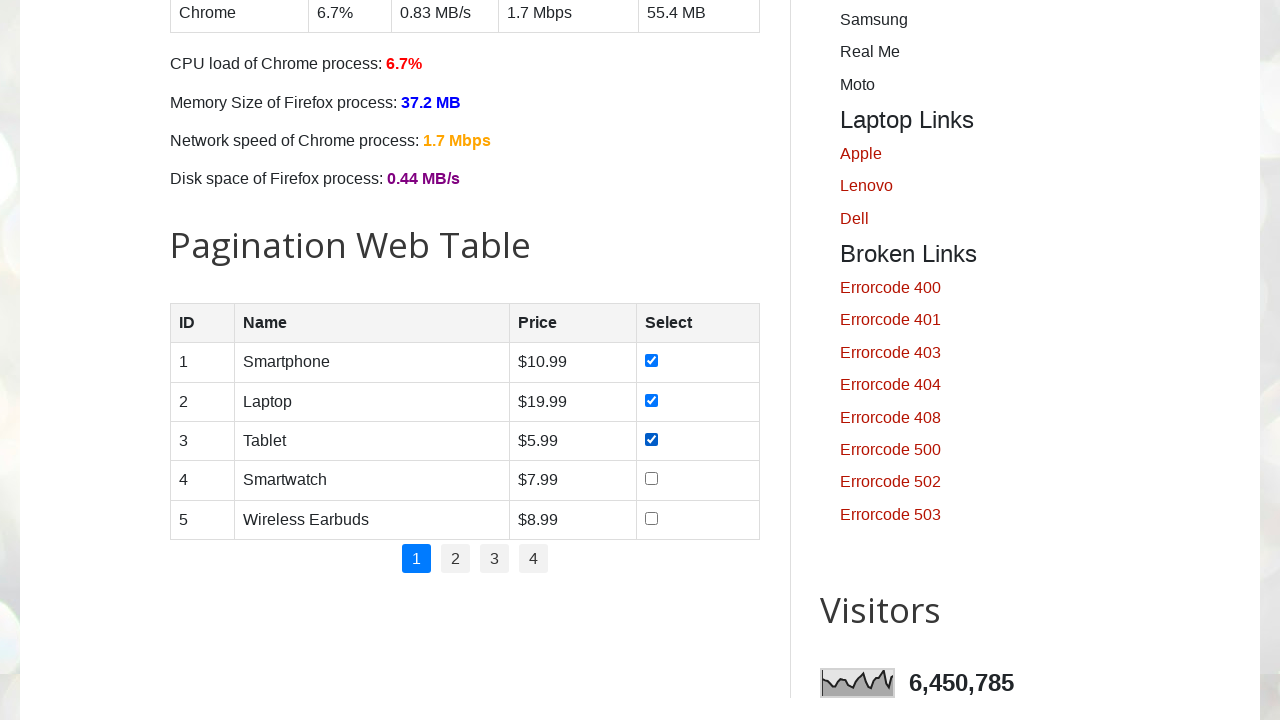

Located product name element for row 4 on page 1
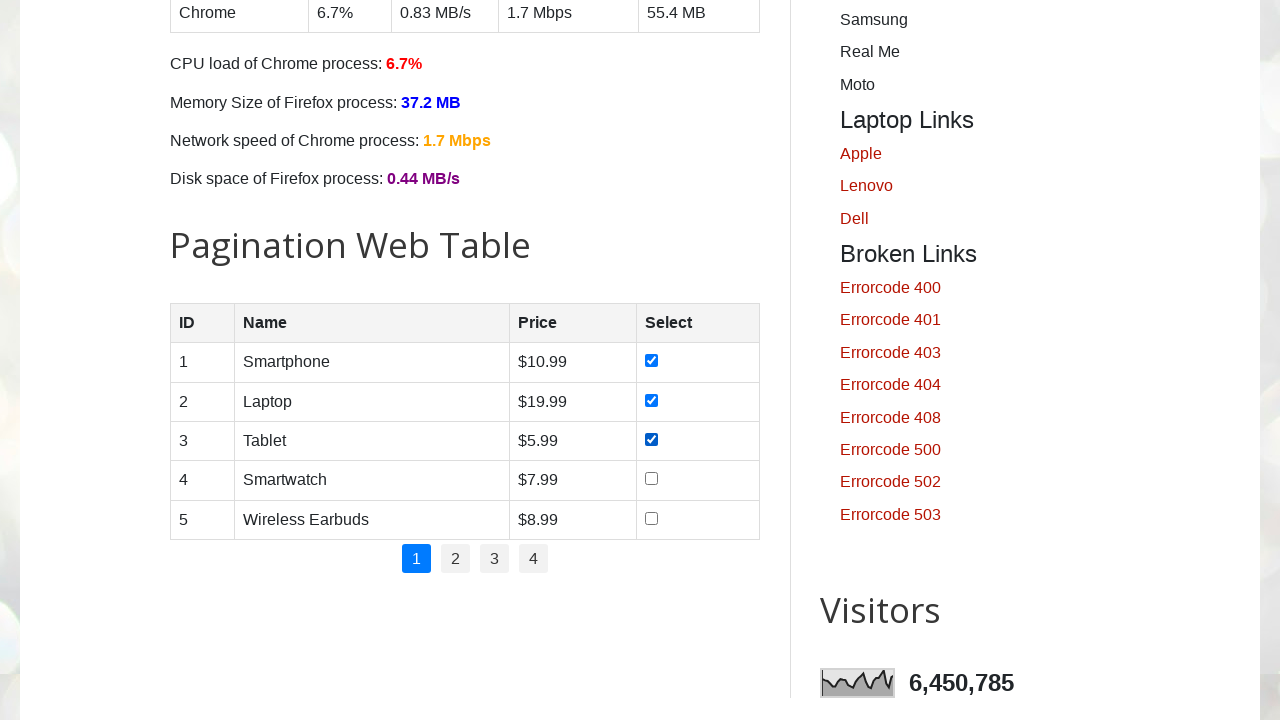

Located checkbox for product in row 4 on page 1
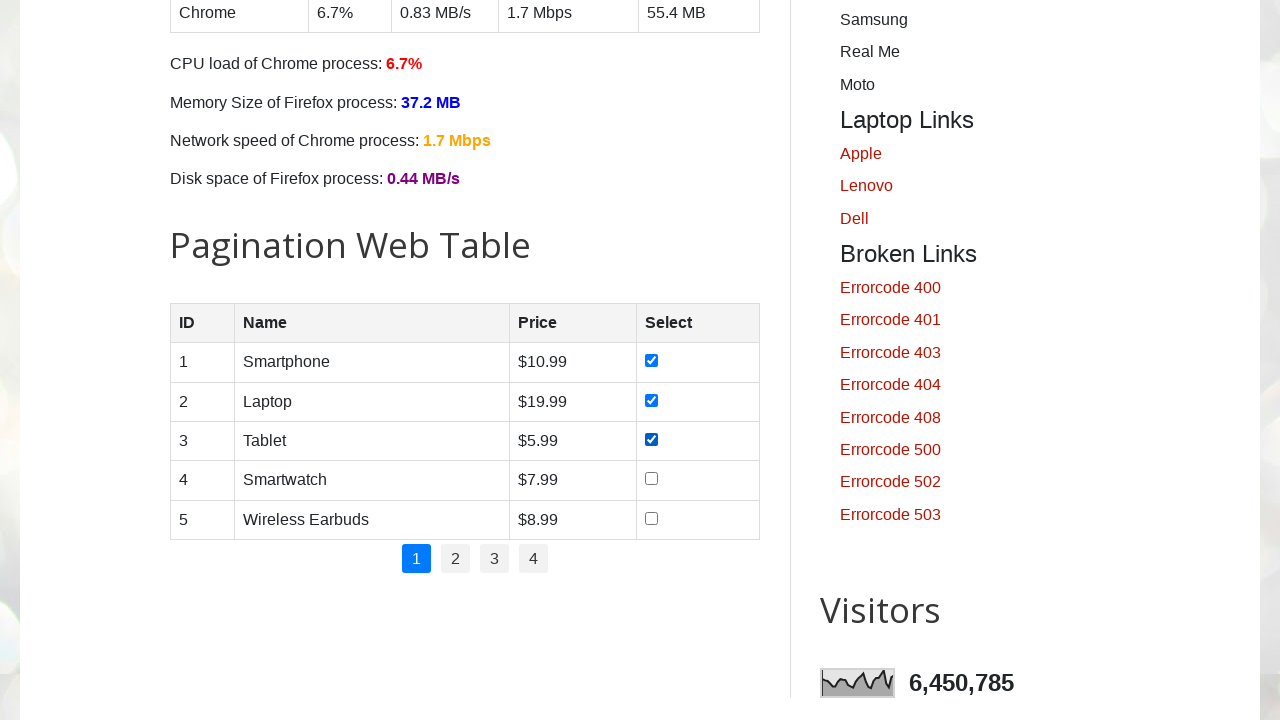

Clicked checkbox for product in row 4 on page 1 at (651, 479) on //table[@id='productTable']//tr[4]/td[4]/input
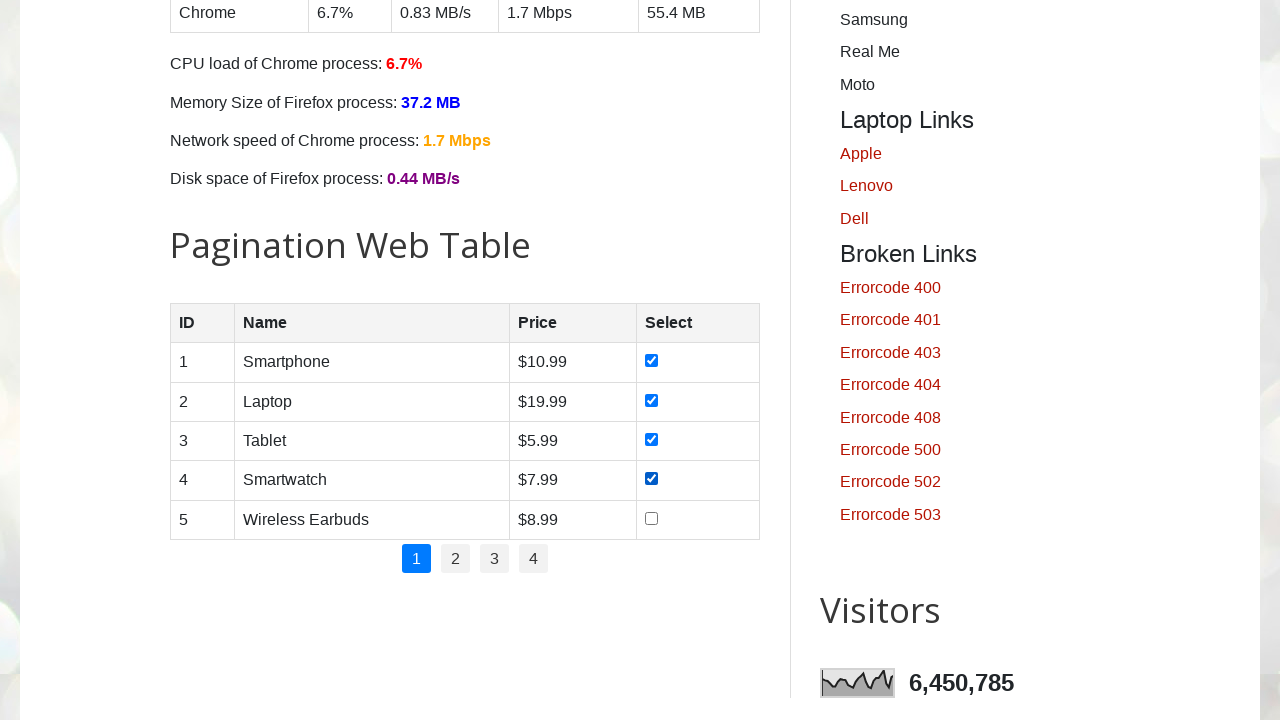

Located product name element for row 5 on page 1
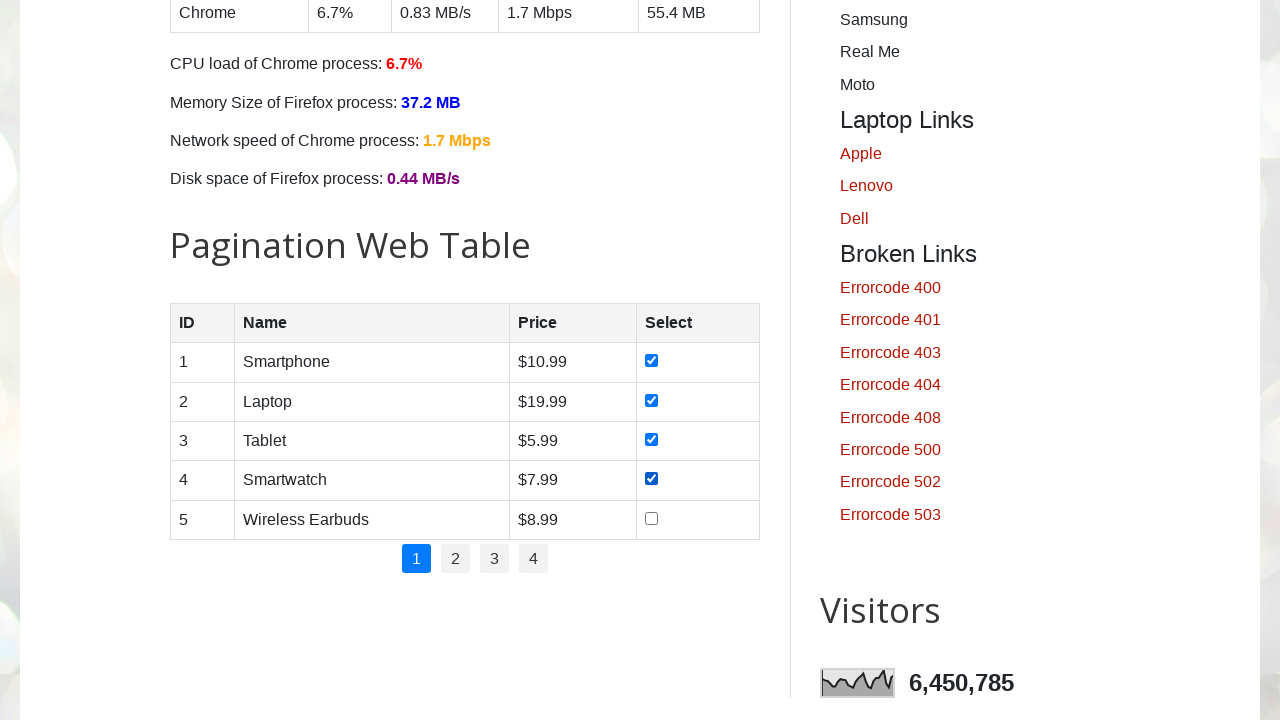

Located checkbox for product in row 5 on page 1
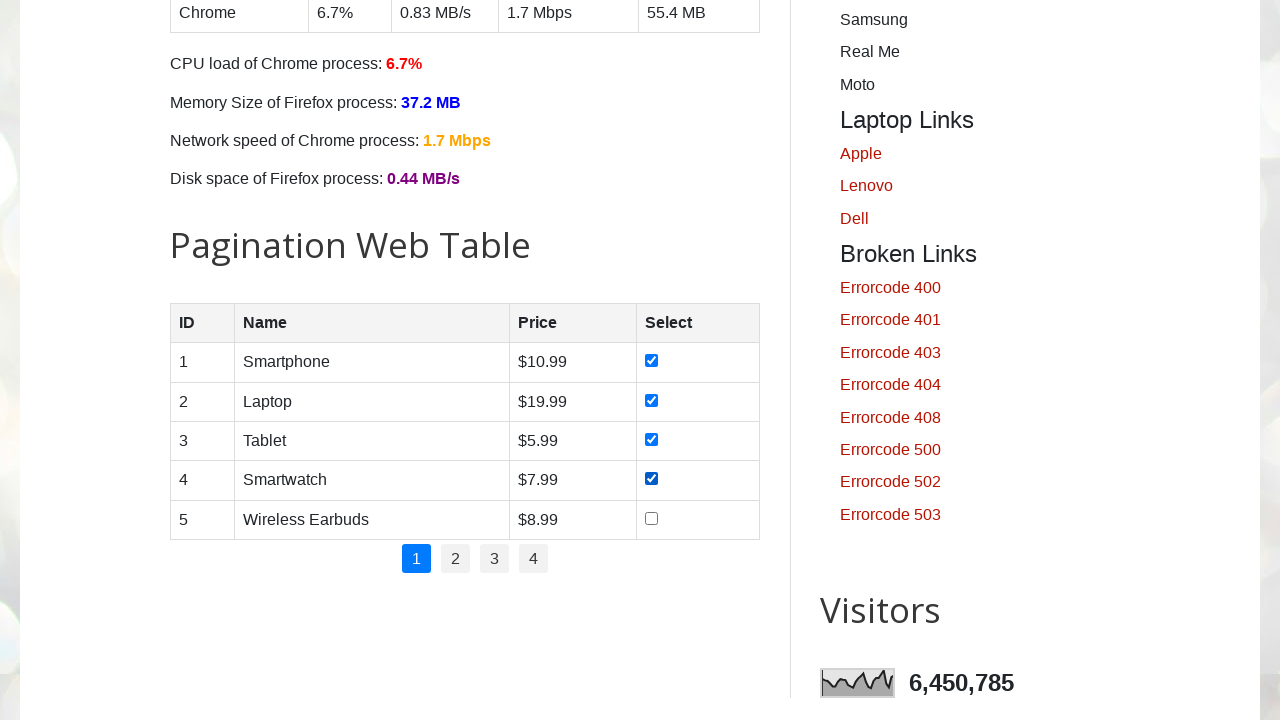

Clicked checkbox for product in row 5 on page 1 at (651, 518) on //table[@id='productTable']//tr[5]/td[4]/input
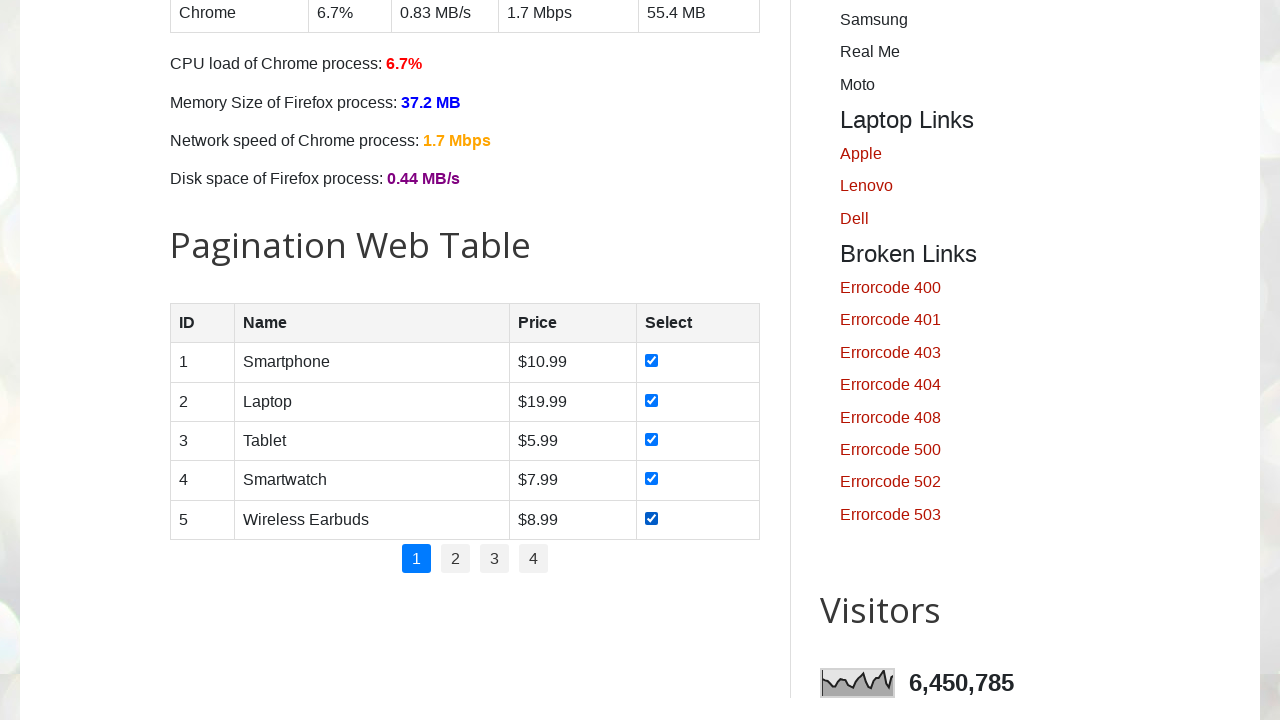

Clicked pagination link to navigate to page 2 at (456, 559) on //div[@class='table-container']//ul/li/a[text()=2]
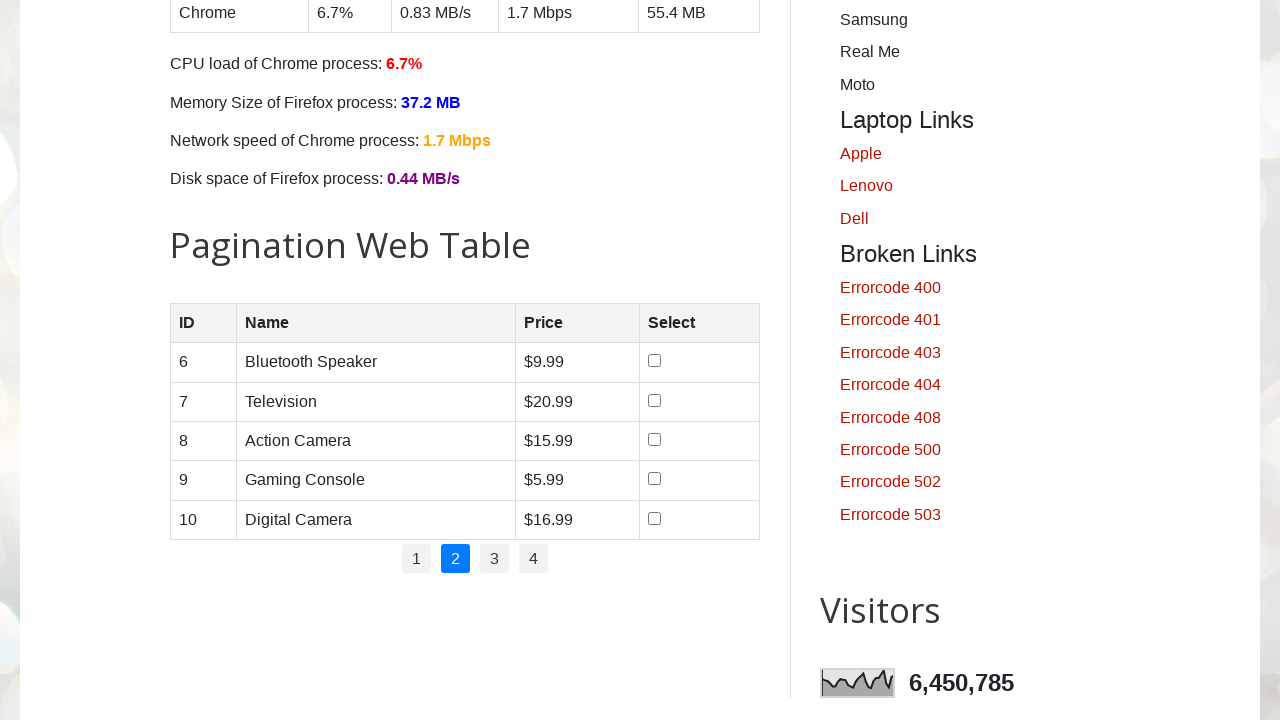

Waited for table to update after navigating to page 2
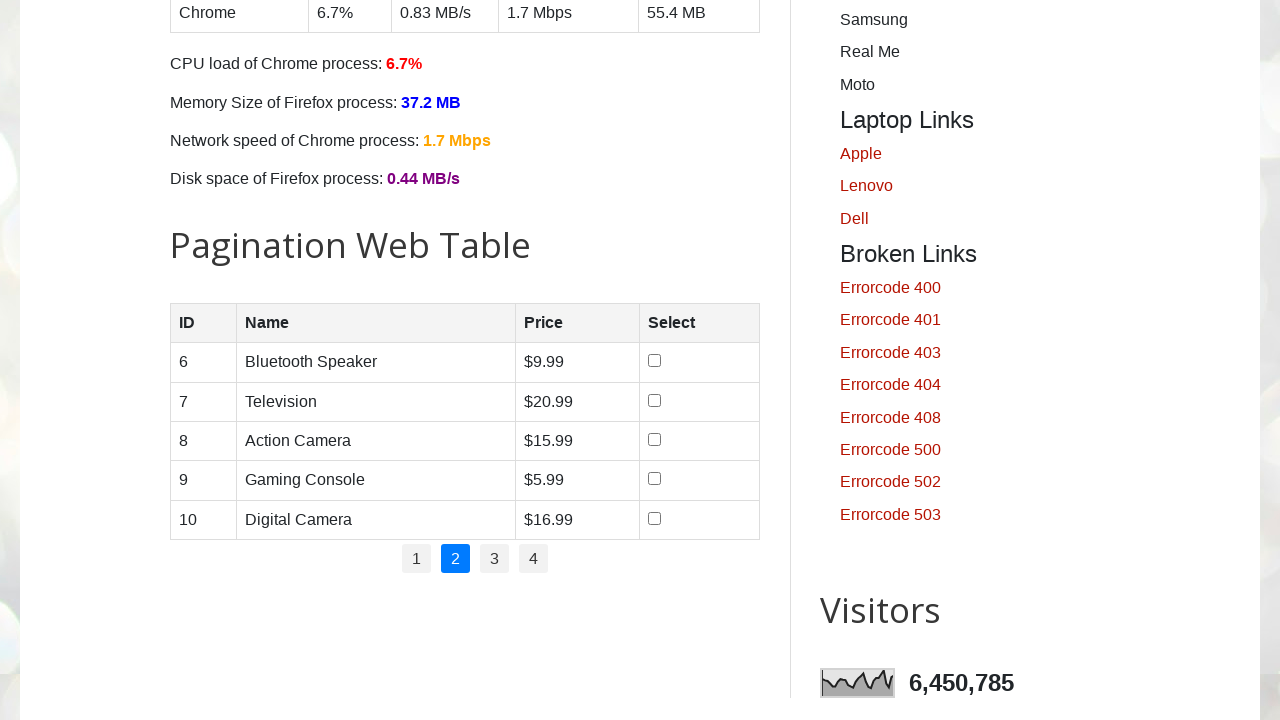

Retrieved all rows from product table on page 2
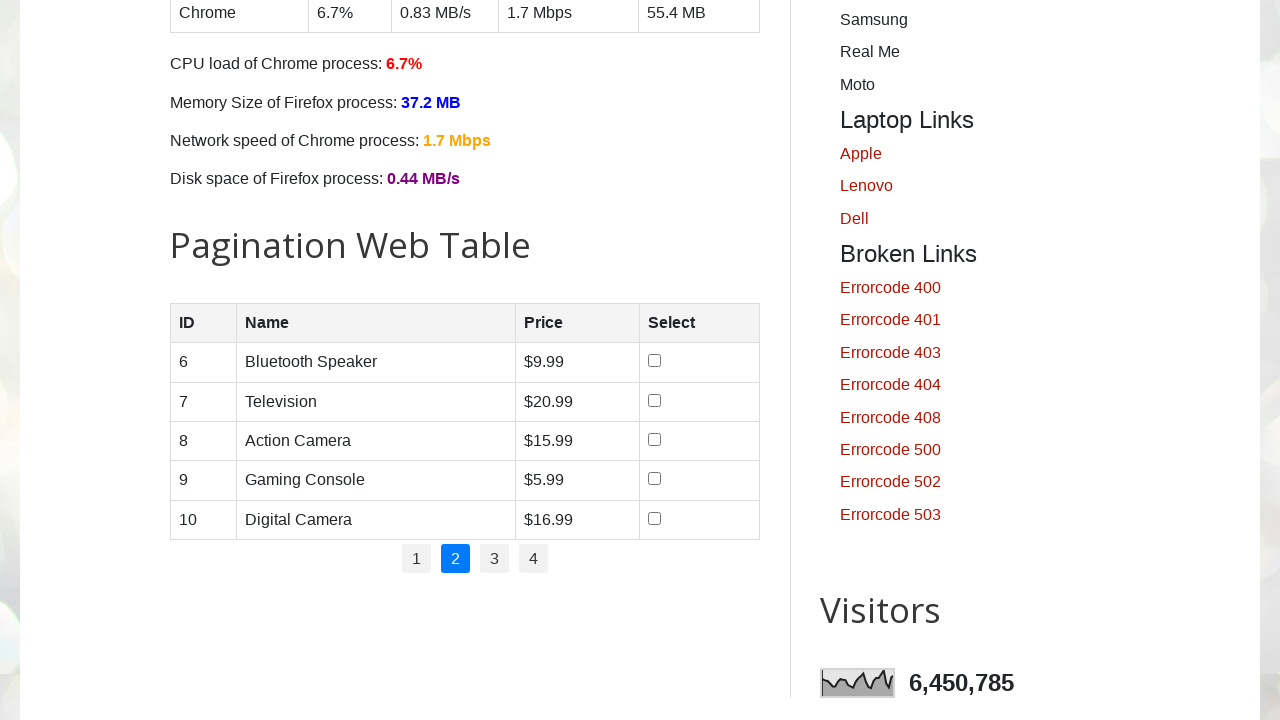

Identified 5 products on page 2
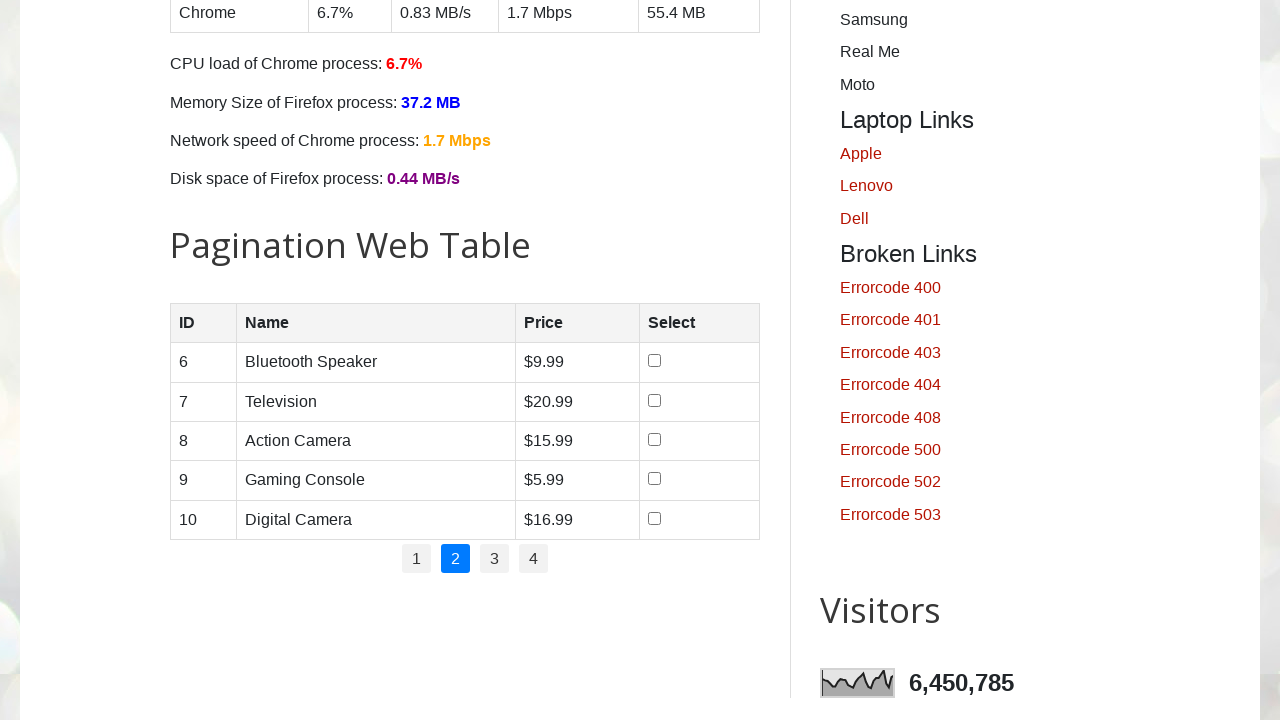

Located product name element for row 1 on page 2
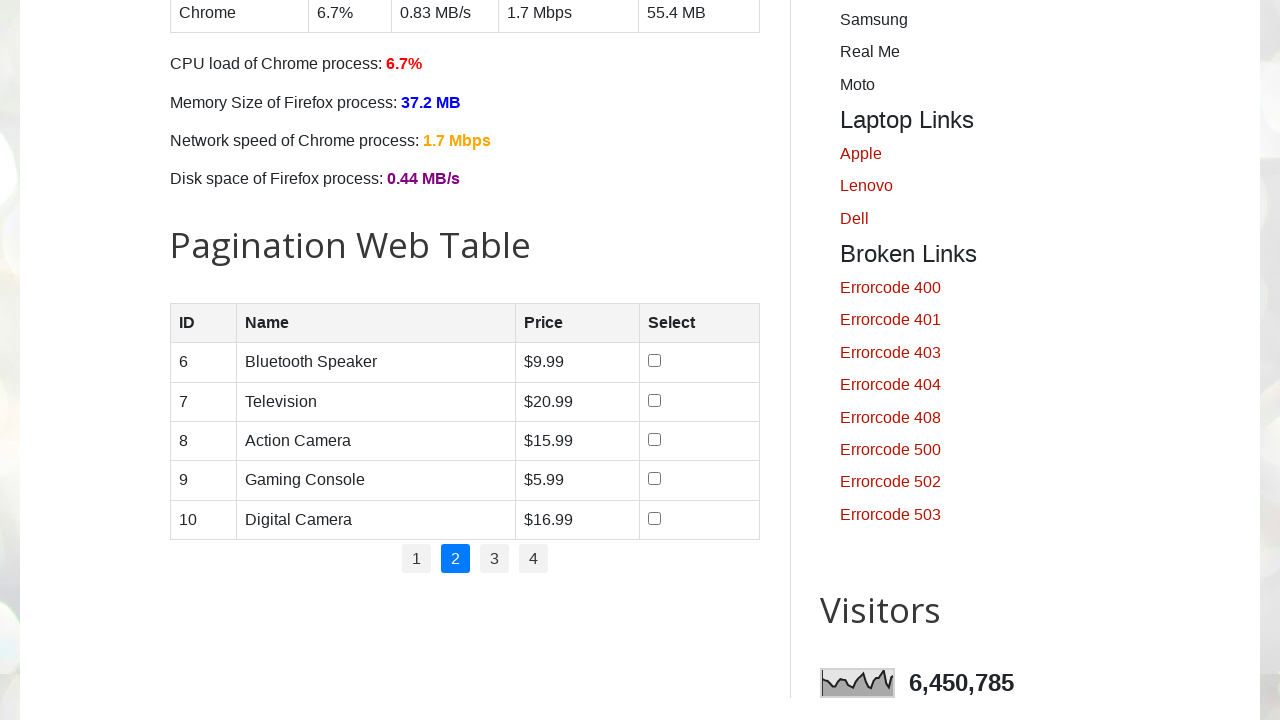

Located checkbox for product in row 1 on page 2
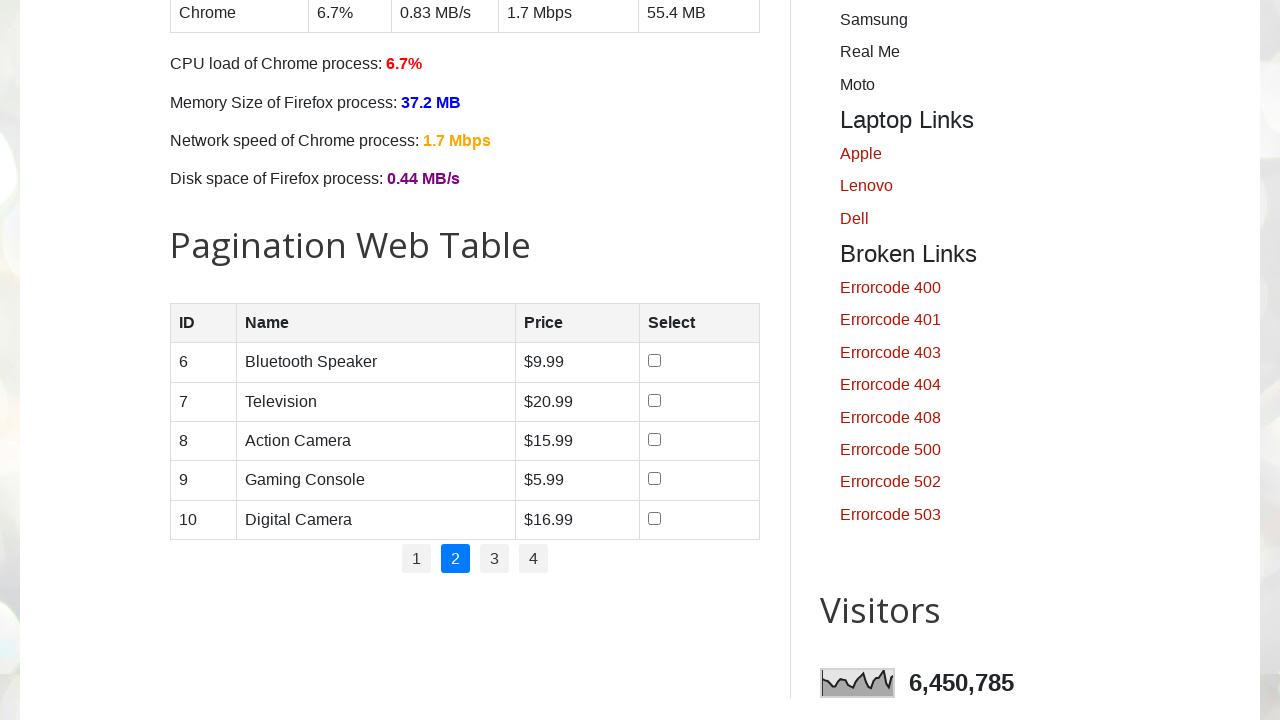

Clicked checkbox for product in row 1 on page 2 at (654, 361) on //table[@id='productTable']//tr[1]/td[4]/input
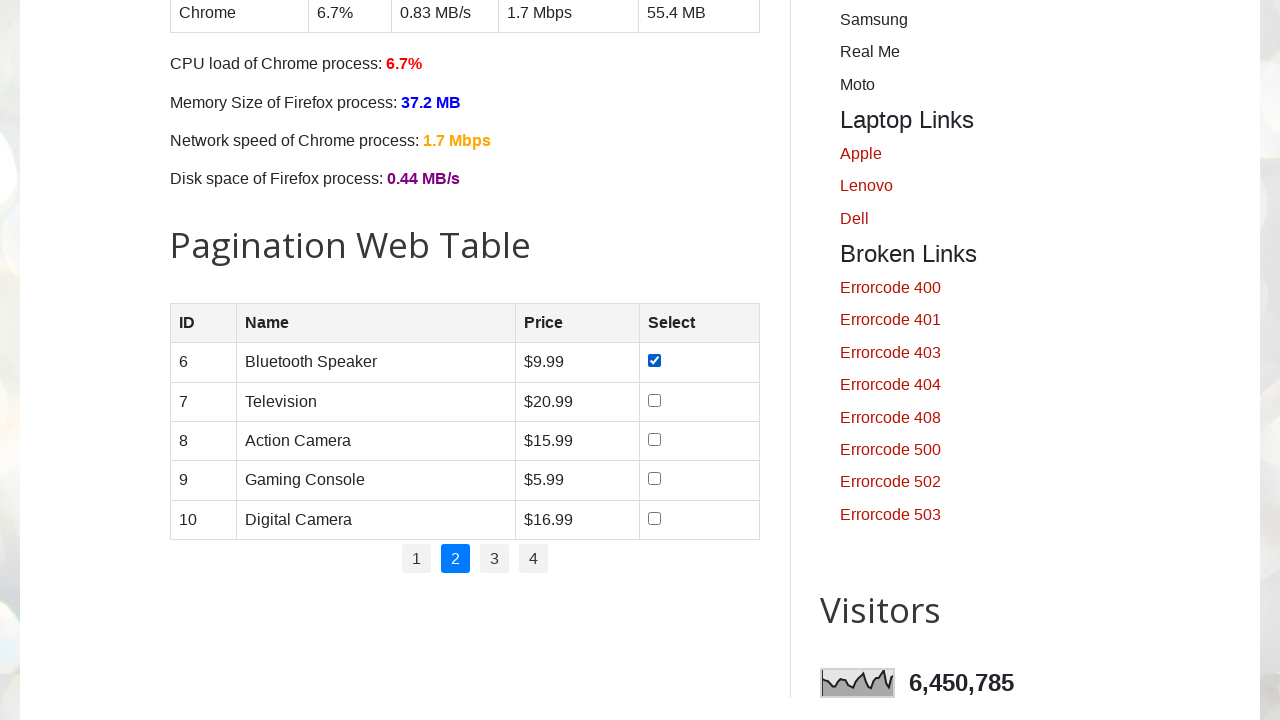

Located product name element for row 2 on page 2
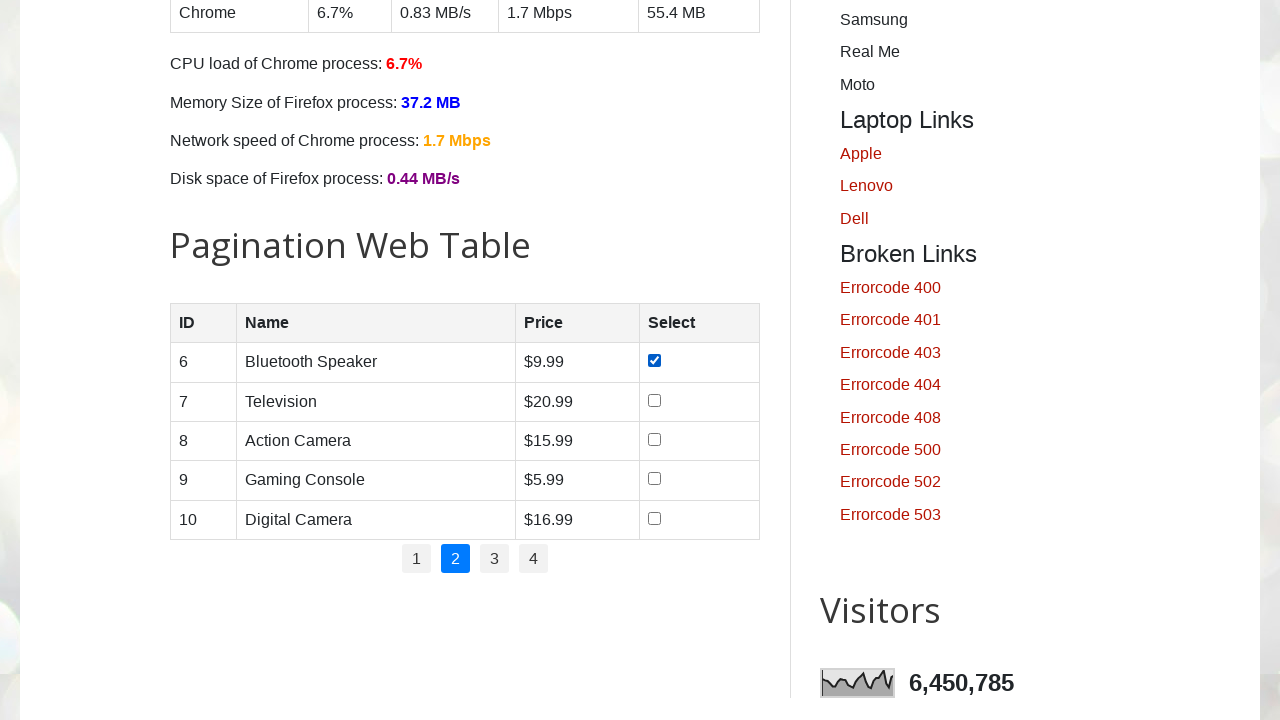

Located checkbox for product in row 2 on page 2
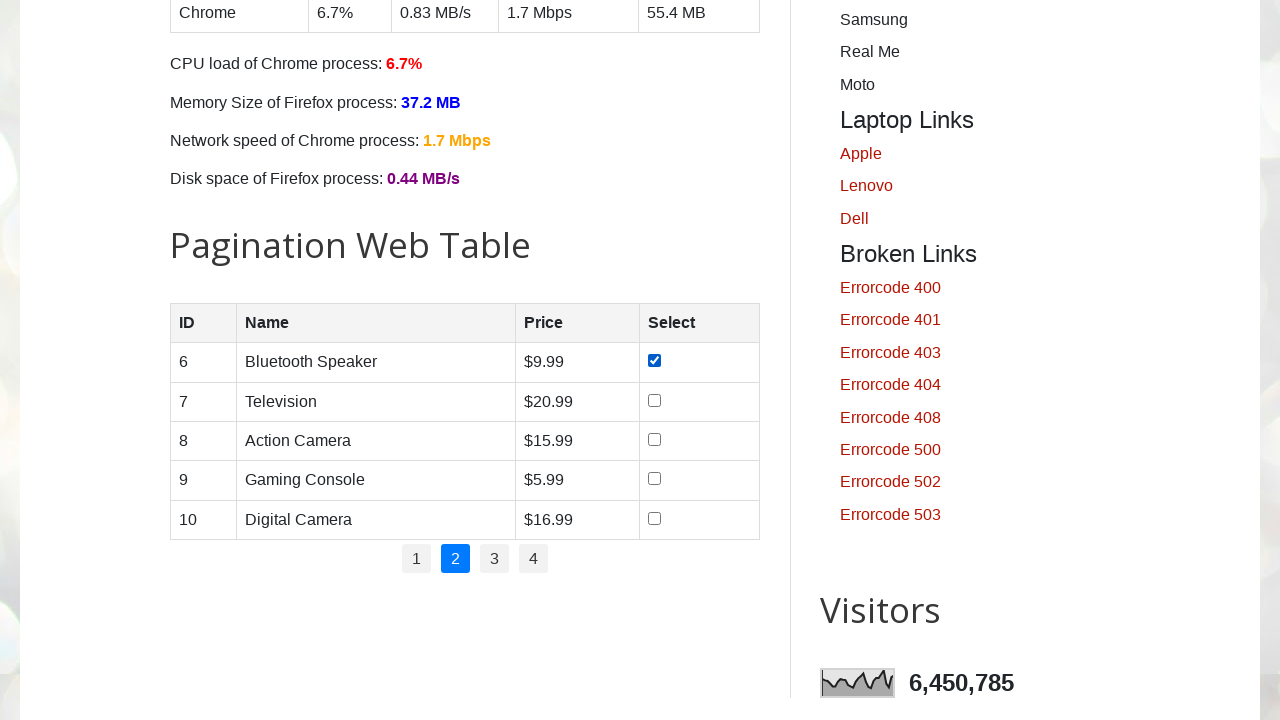

Clicked checkbox for product in row 2 on page 2 at (654, 400) on //table[@id='productTable']//tr[2]/td[4]/input
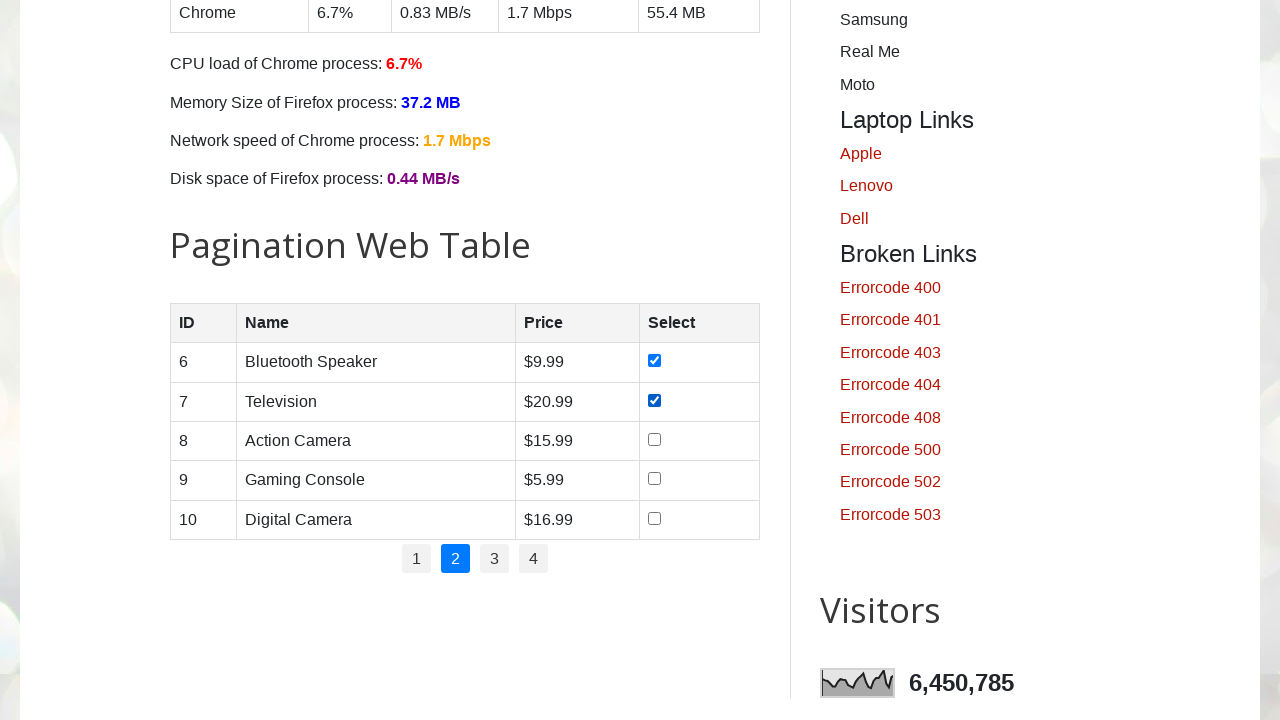

Located product name element for row 3 on page 2
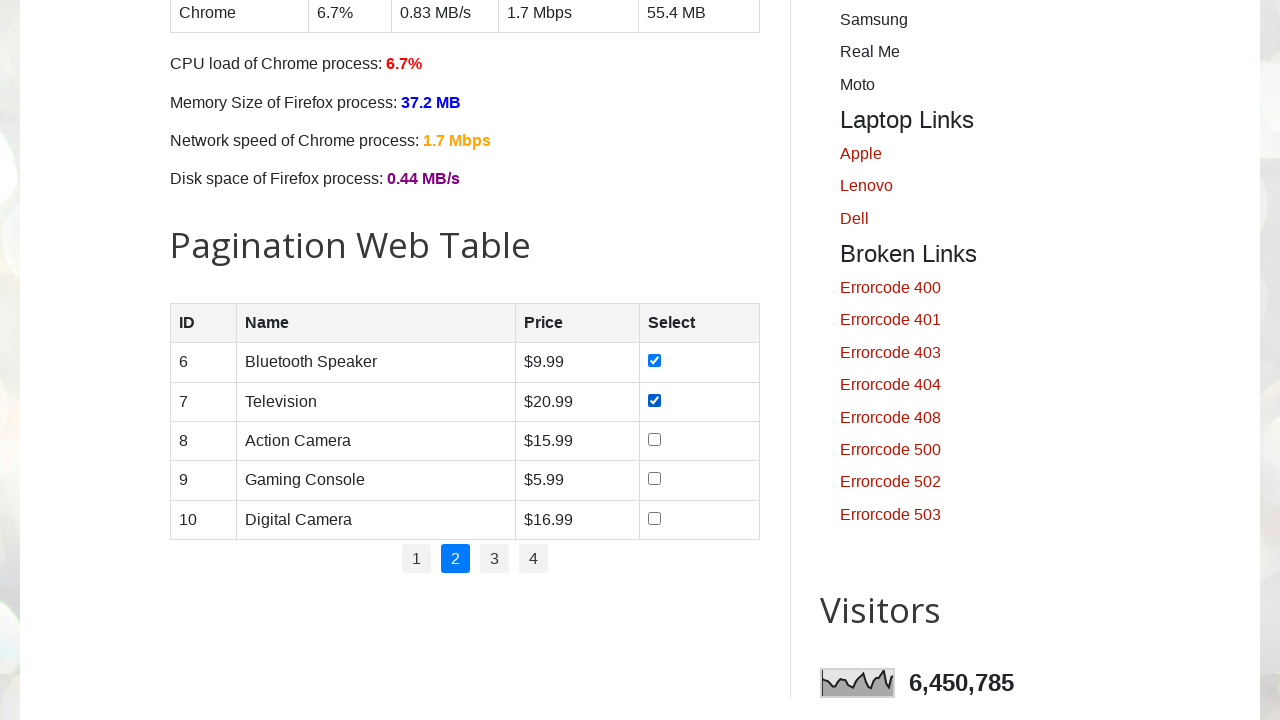

Located checkbox for product in row 3 on page 2
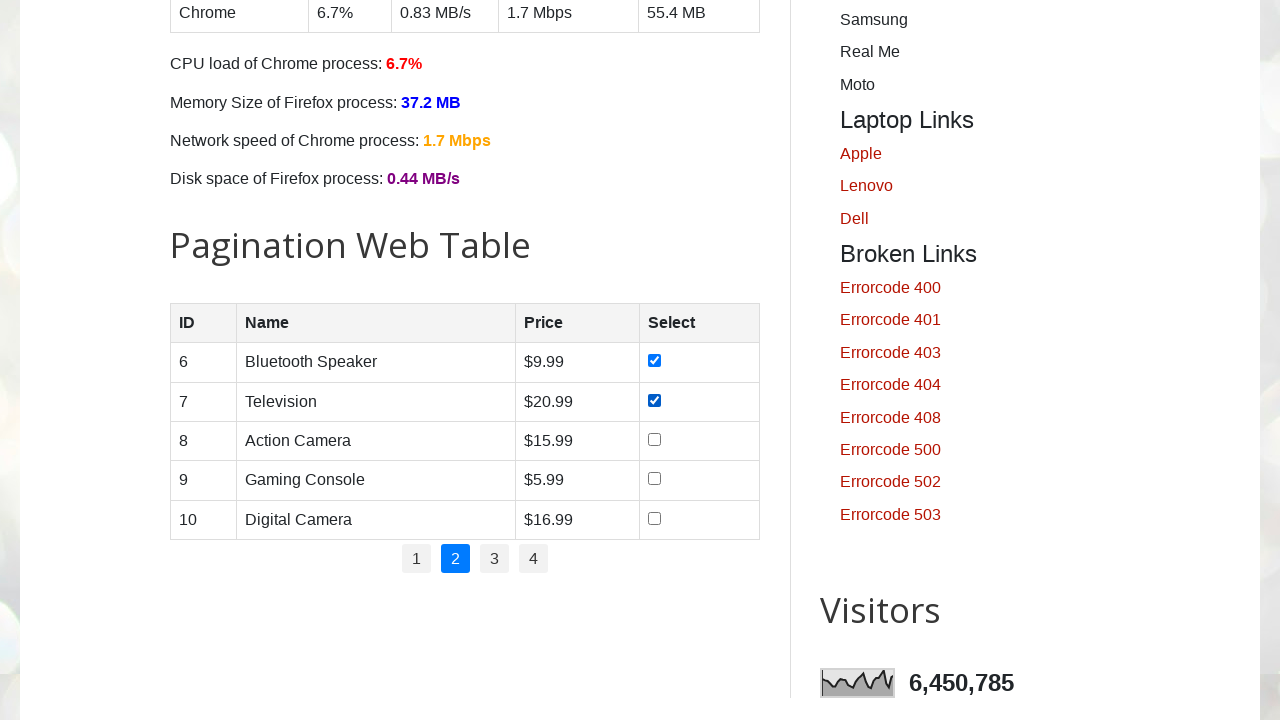

Clicked checkbox for product in row 3 on page 2 at (654, 439) on //table[@id='productTable']//tr[3]/td[4]/input
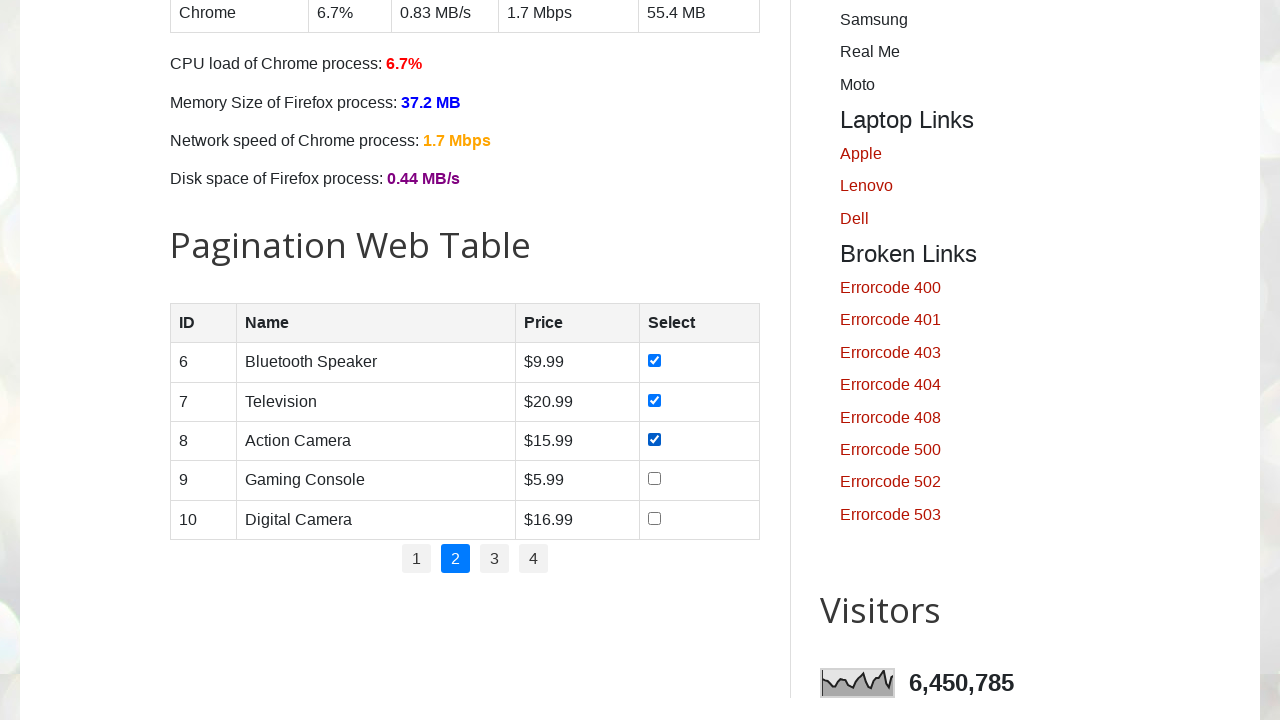

Located product name element for row 4 on page 2
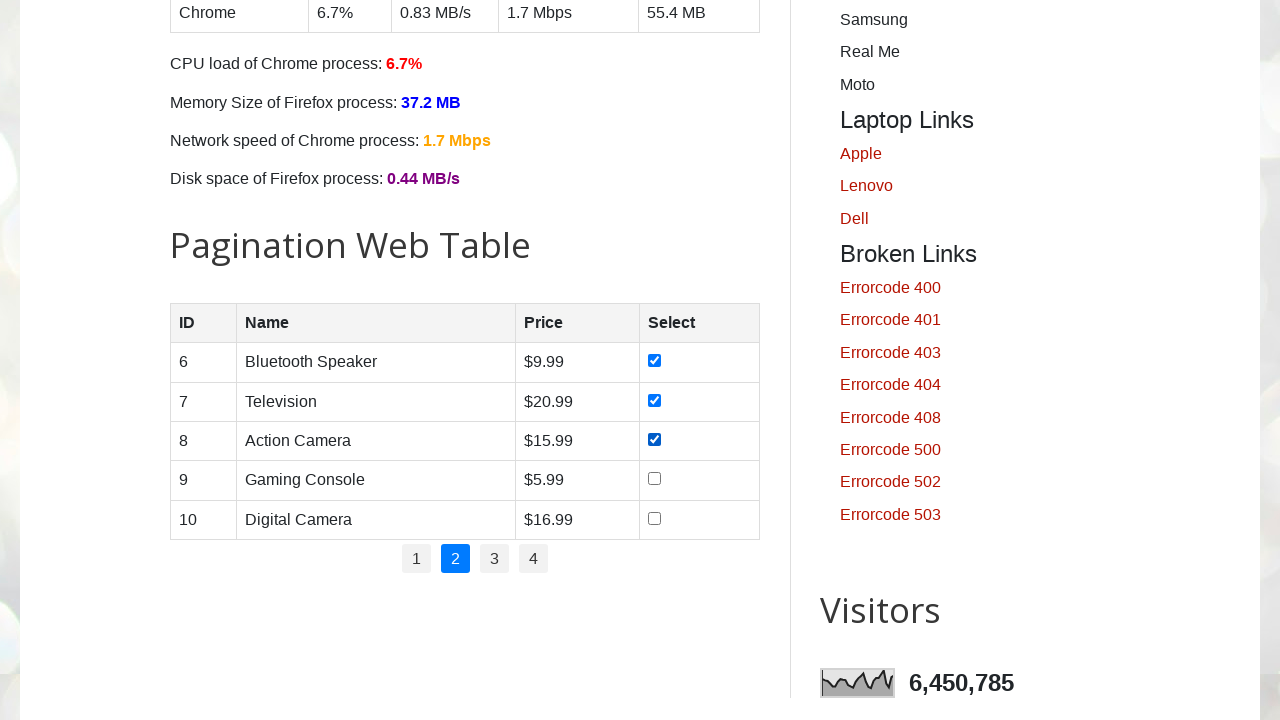

Located checkbox for product in row 4 on page 2
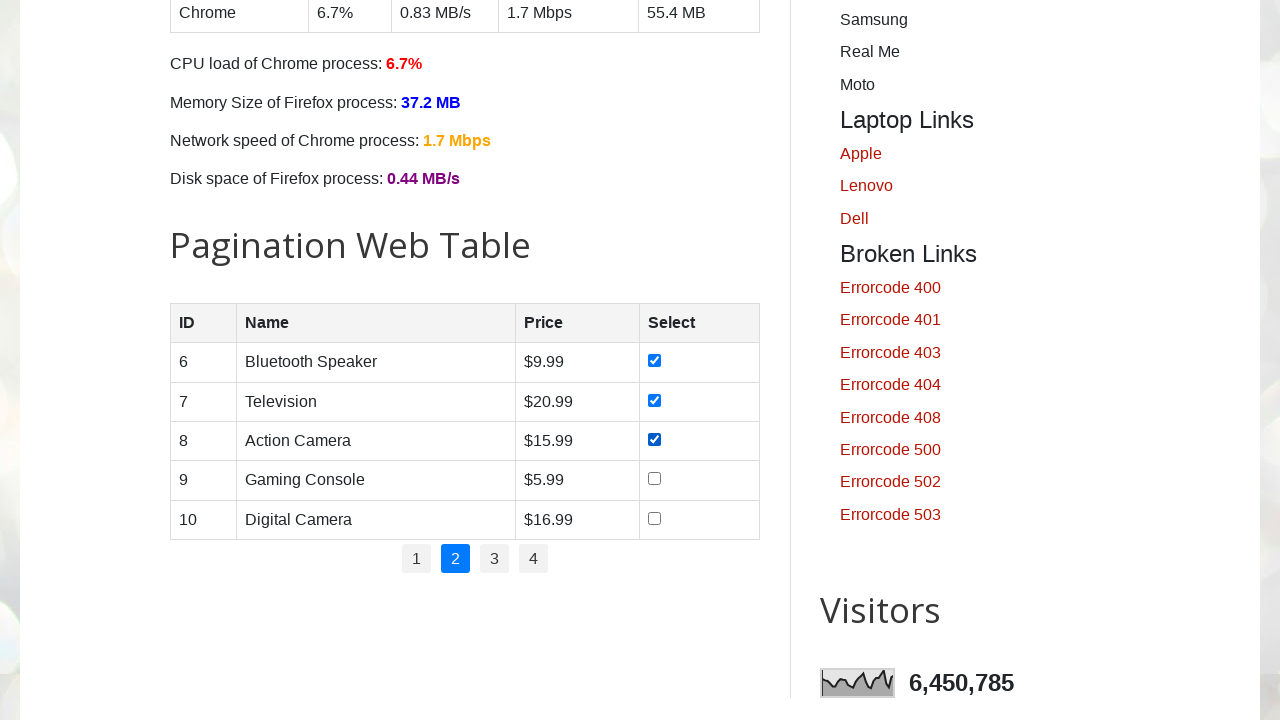

Clicked checkbox for product in row 4 on page 2 at (654, 479) on //table[@id='productTable']//tr[4]/td[4]/input
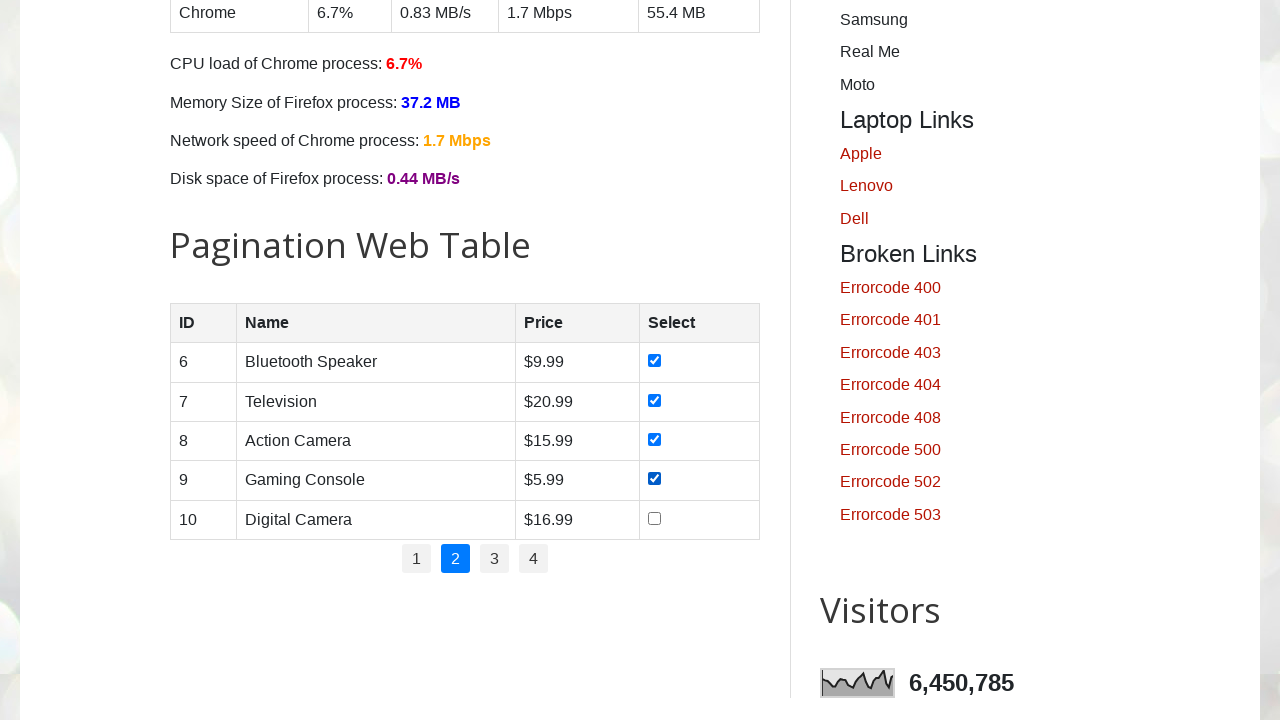

Located product name element for row 5 on page 2
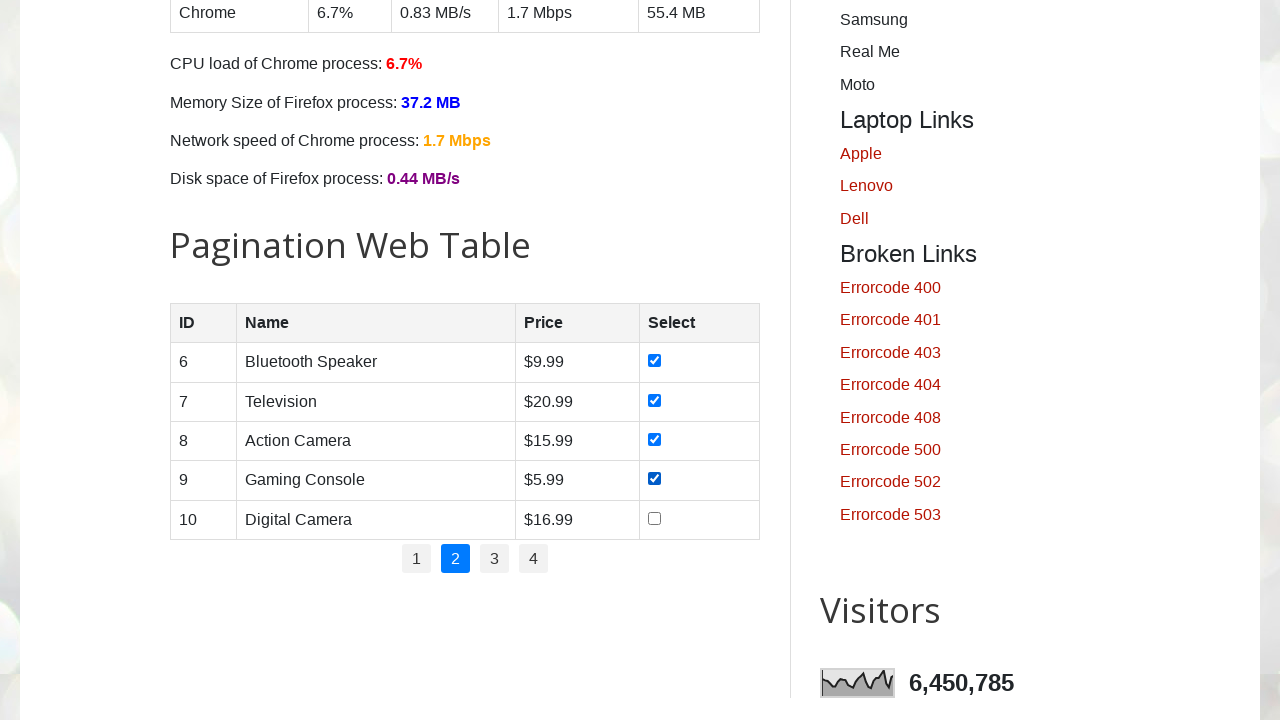

Located checkbox for product in row 5 on page 2
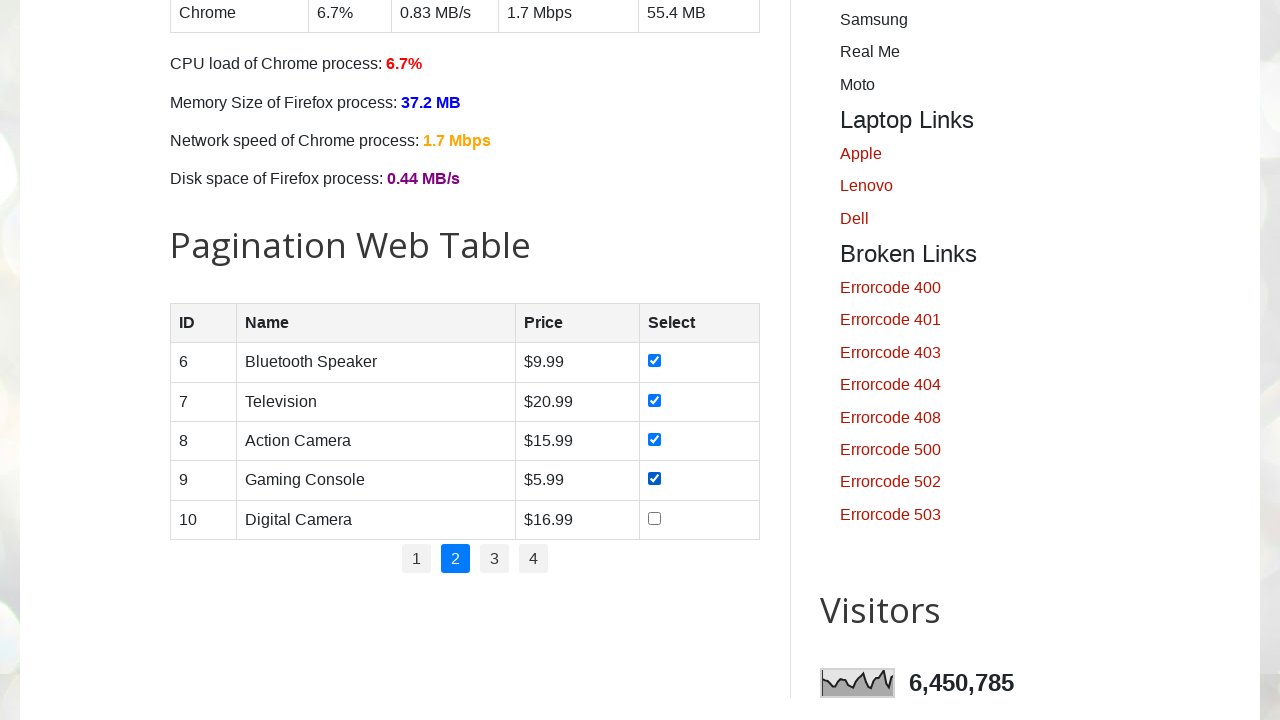

Clicked checkbox for product in row 5 on page 2 at (654, 518) on //table[@id='productTable']//tr[5]/td[4]/input
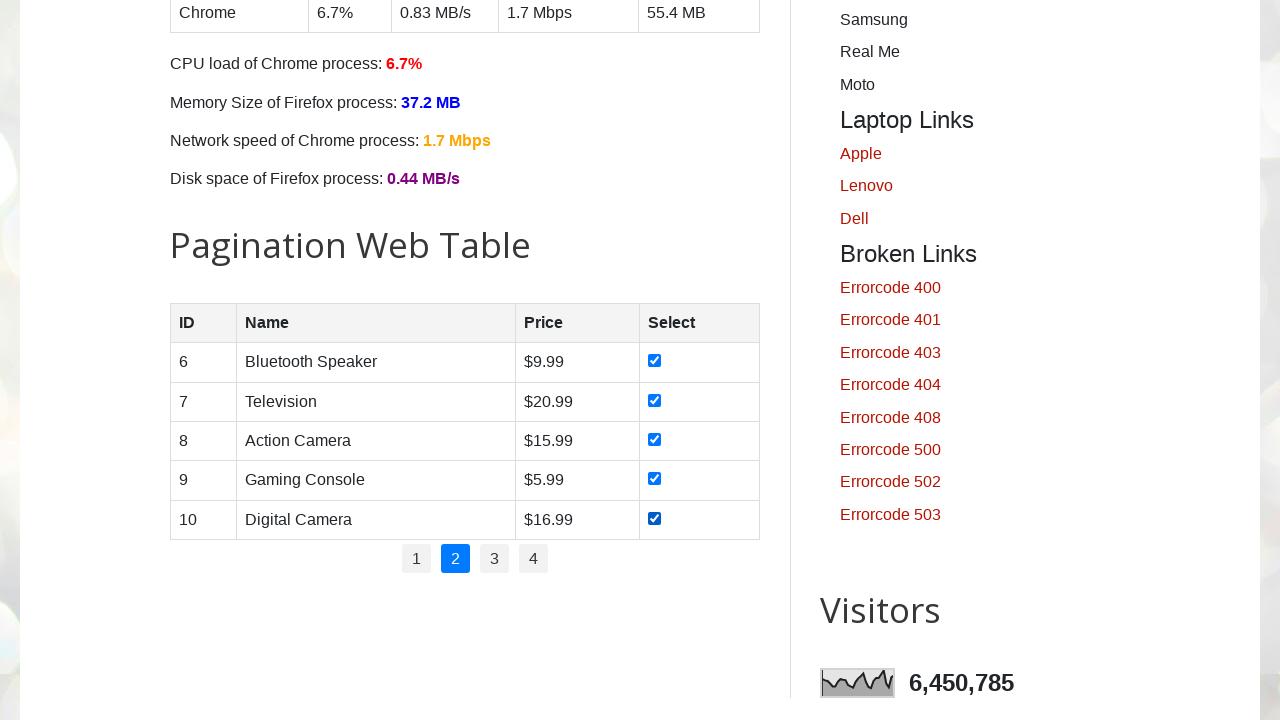

Clicked pagination link to navigate to page 3 at (494, 559) on //div[@class='table-container']//ul/li/a[text()=3]
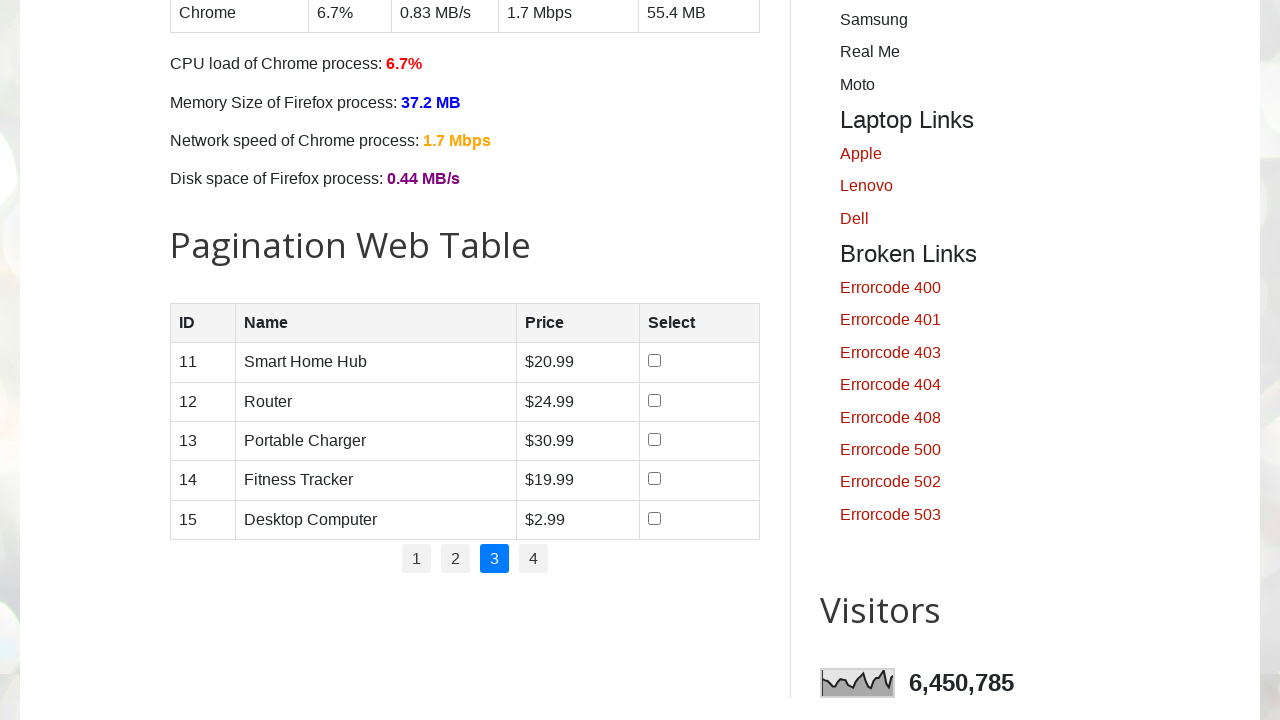

Waited for table to update after navigating to page 3
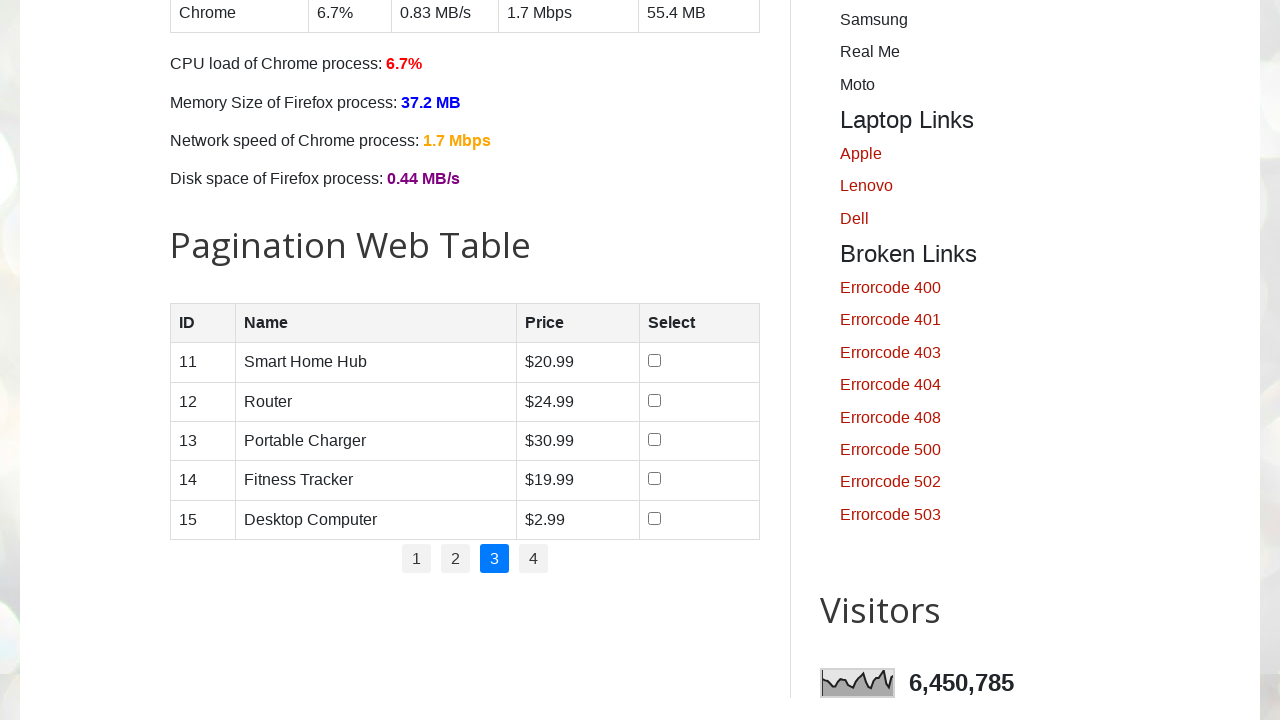

Retrieved all rows from product table on page 3
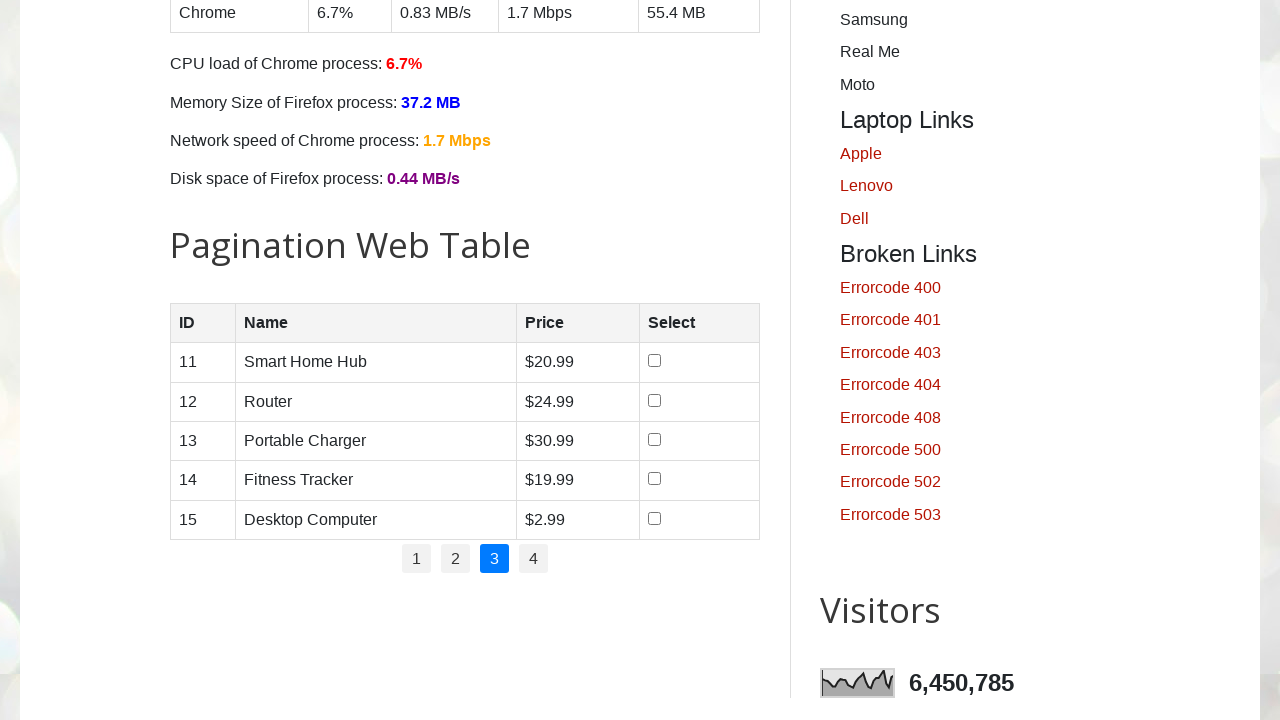

Identified 5 products on page 3
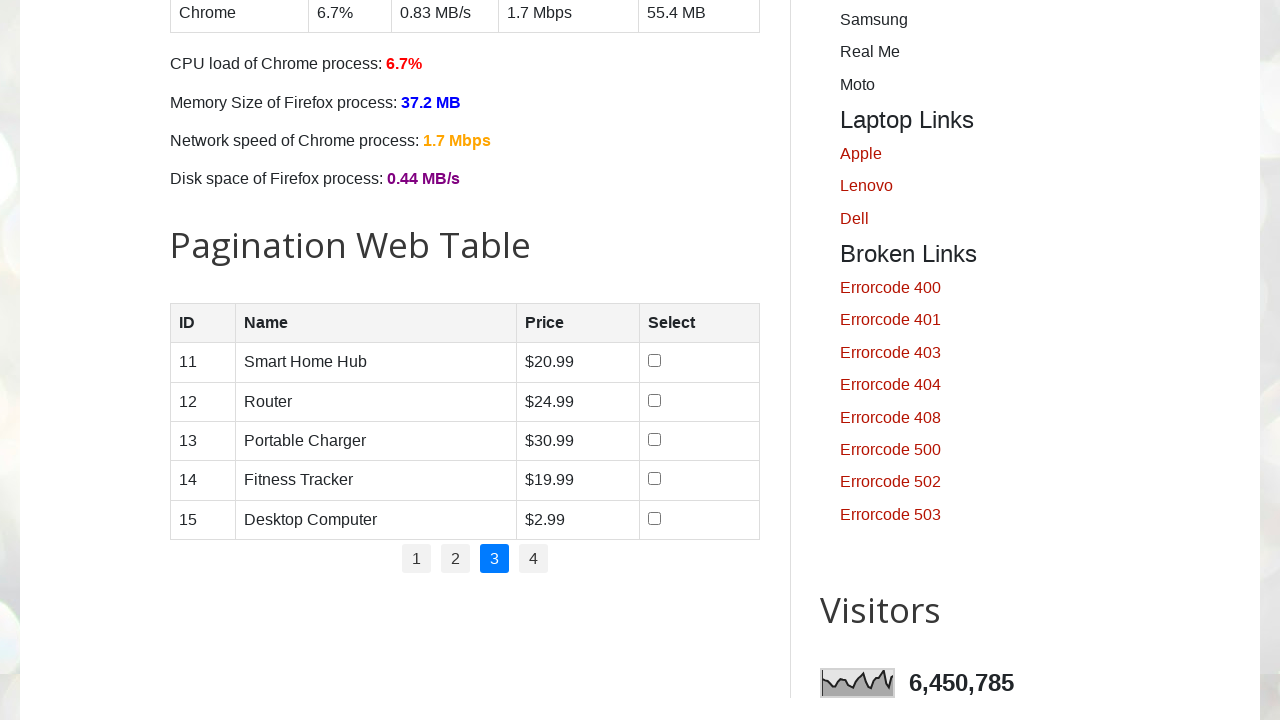

Located product name element for row 1 on page 3
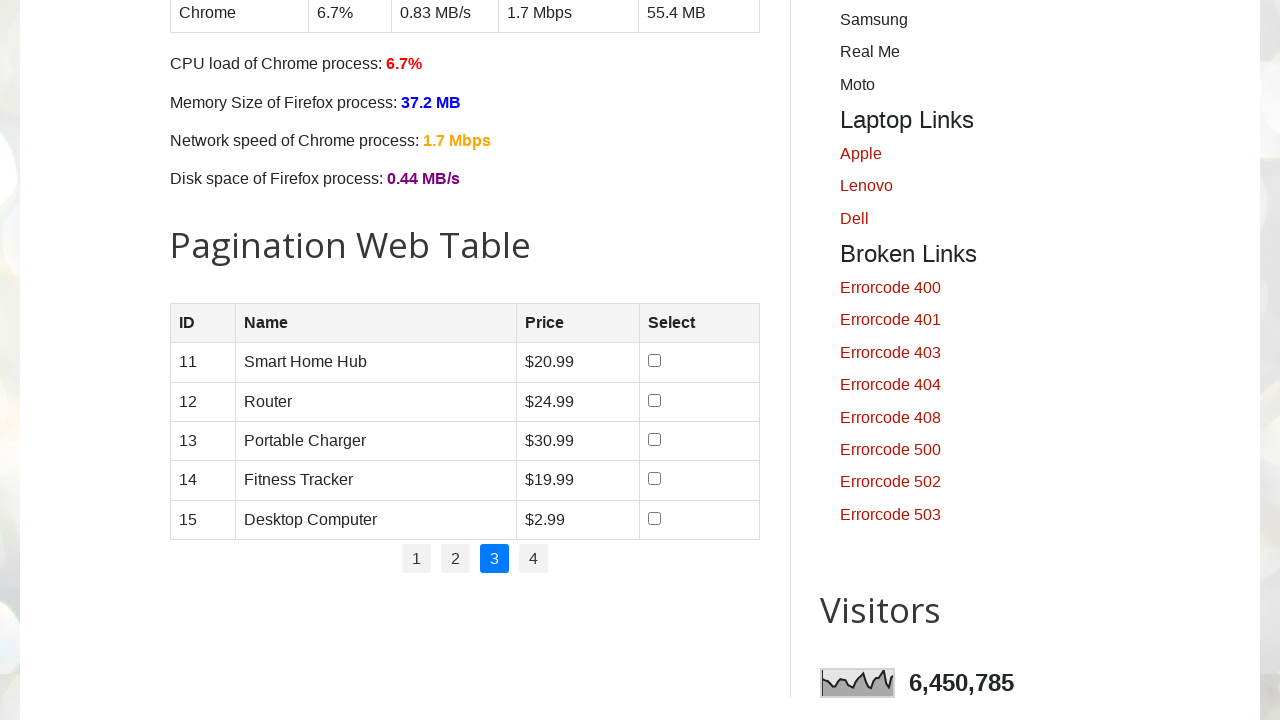

Located checkbox for product in row 1 on page 3
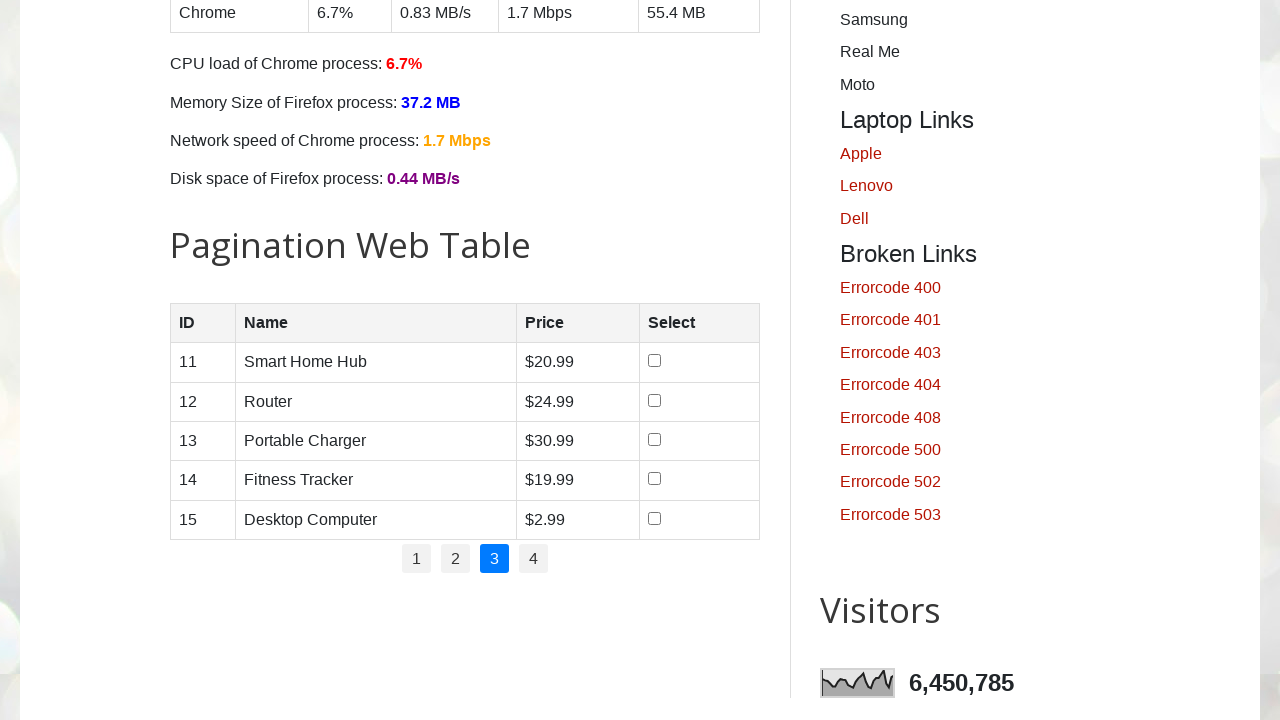

Clicked checkbox for product in row 1 on page 3 at (655, 361) on //table[@id='productTable']//tr[1]/td[4]/input
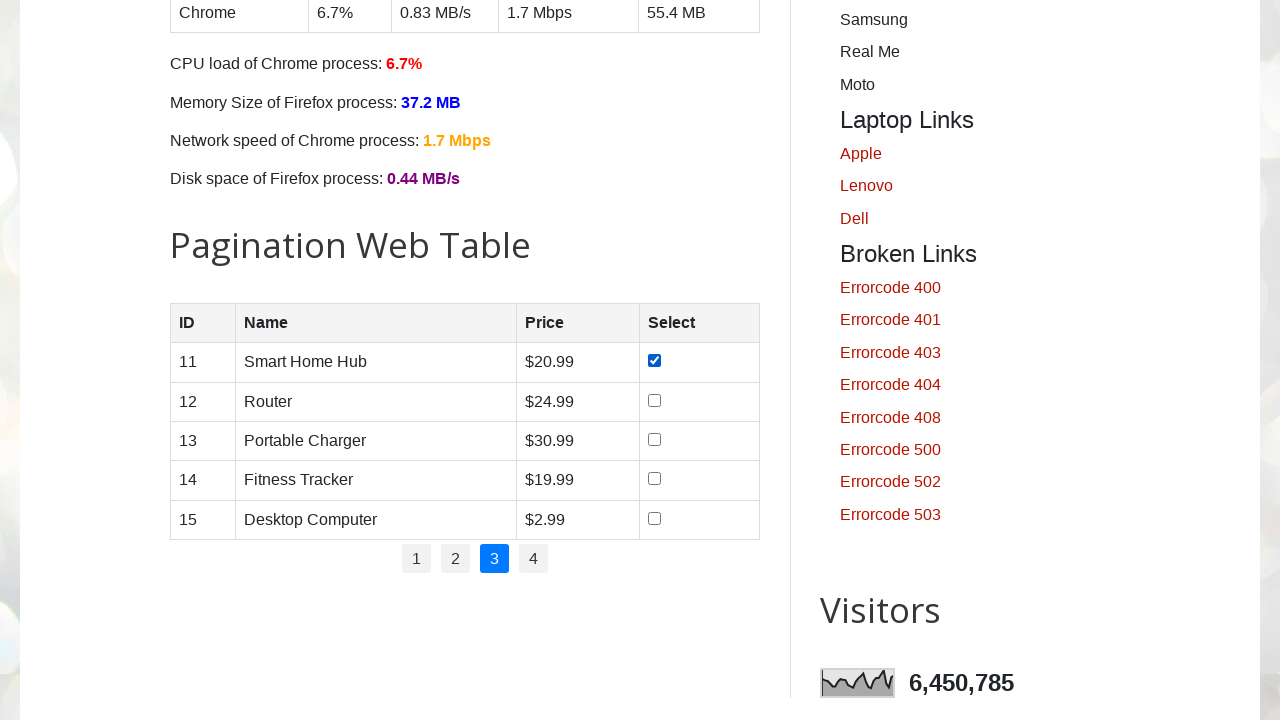

Located product name element for row 2 on page 3
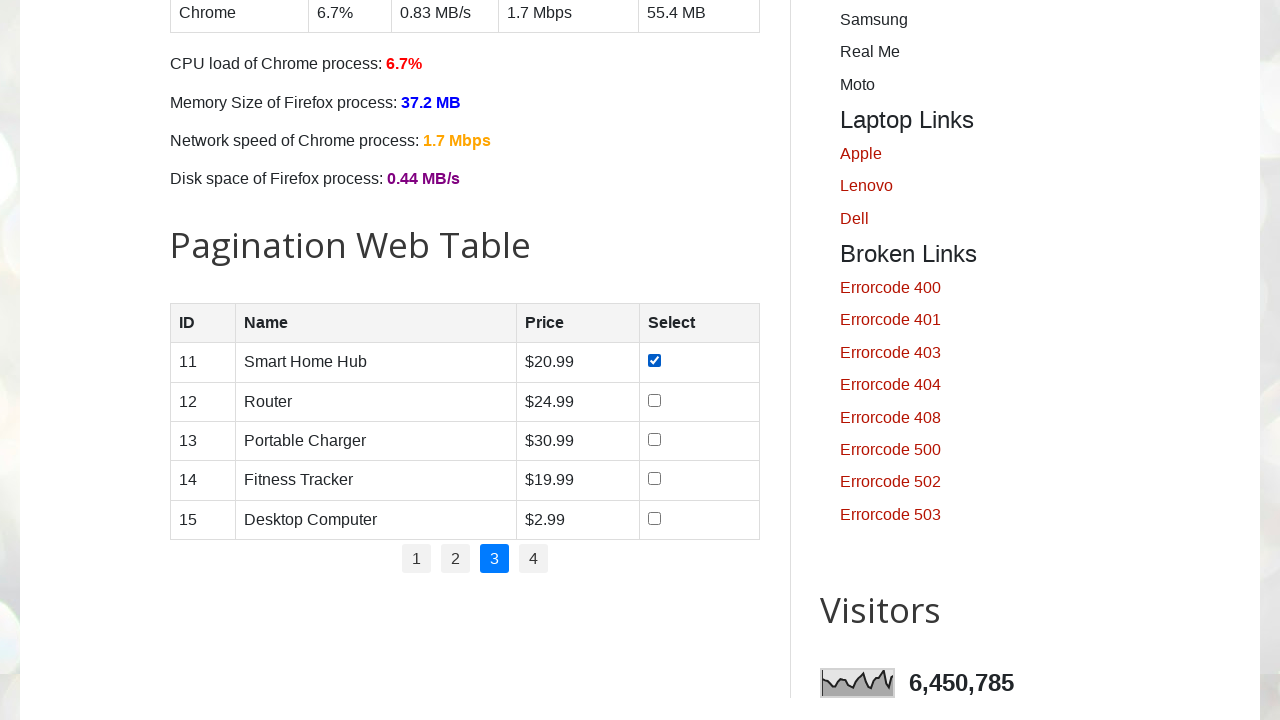

Located checkbox for product in row 2 on page 3
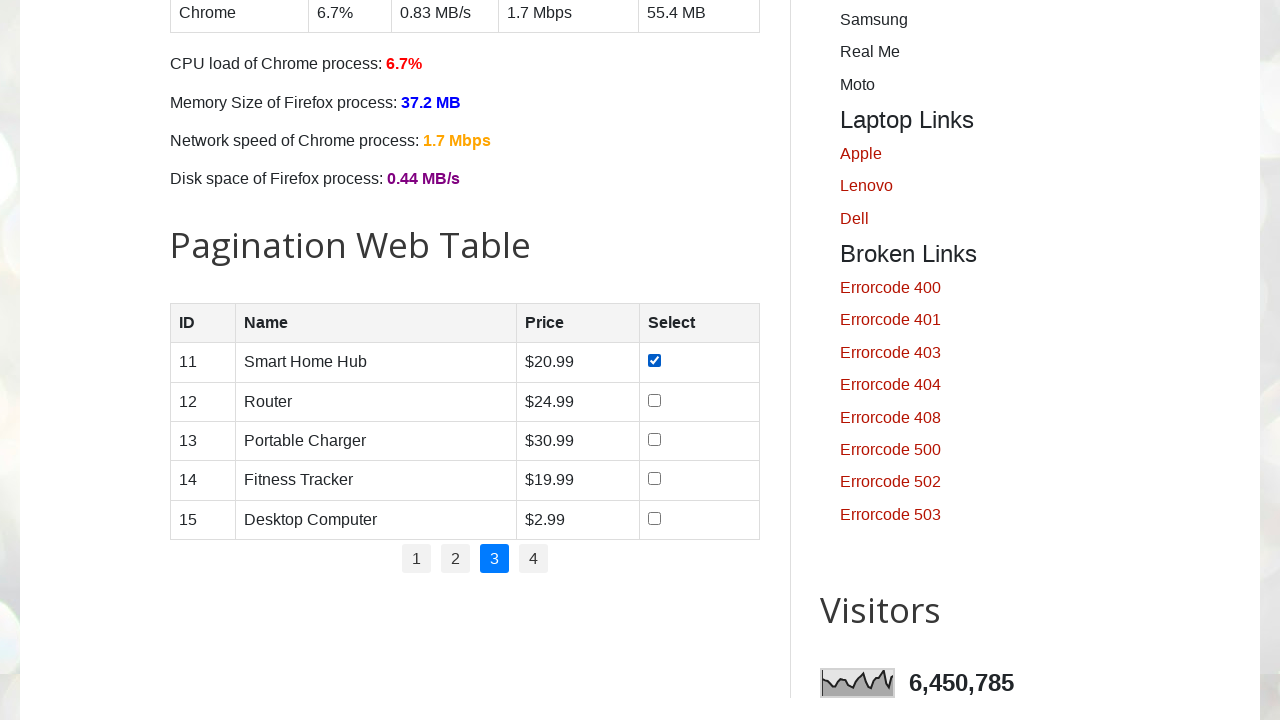

Clicked checkbox for product in row 2 on page 3 at (655, 400) on //table[@id='productTable']//tr[2]/td[4]/input
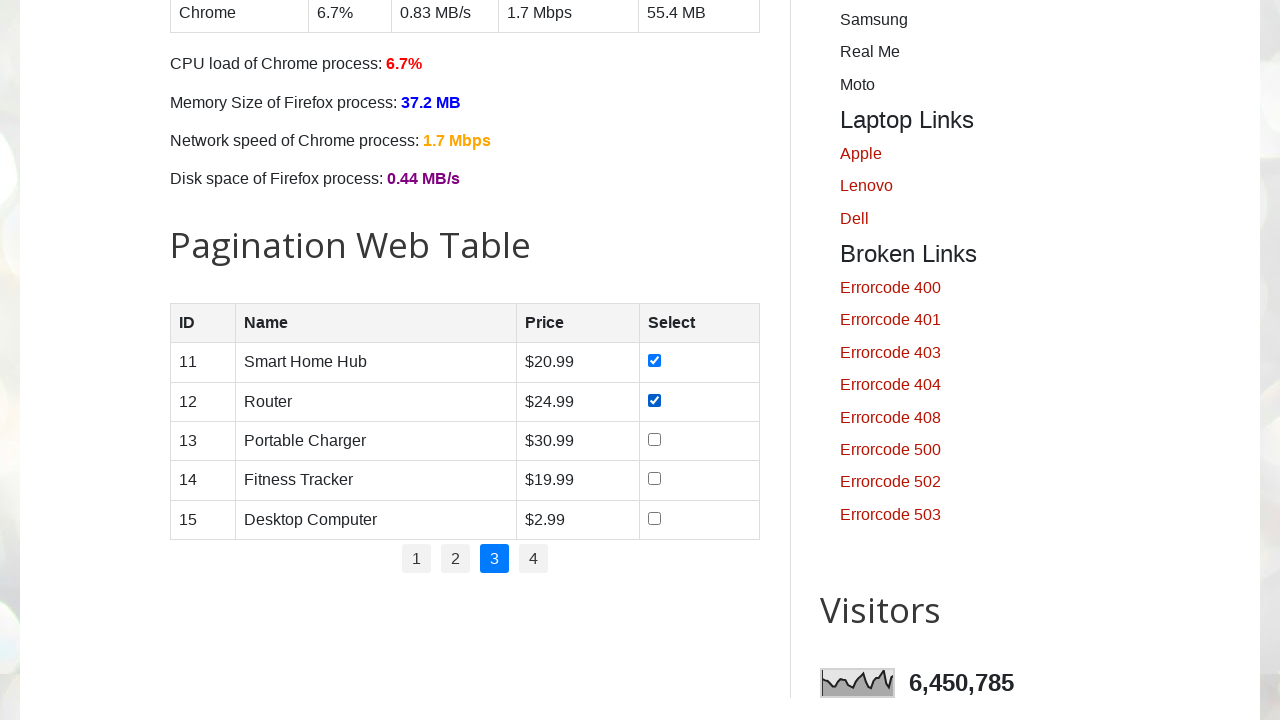

Located product name element for row 3 on page 3
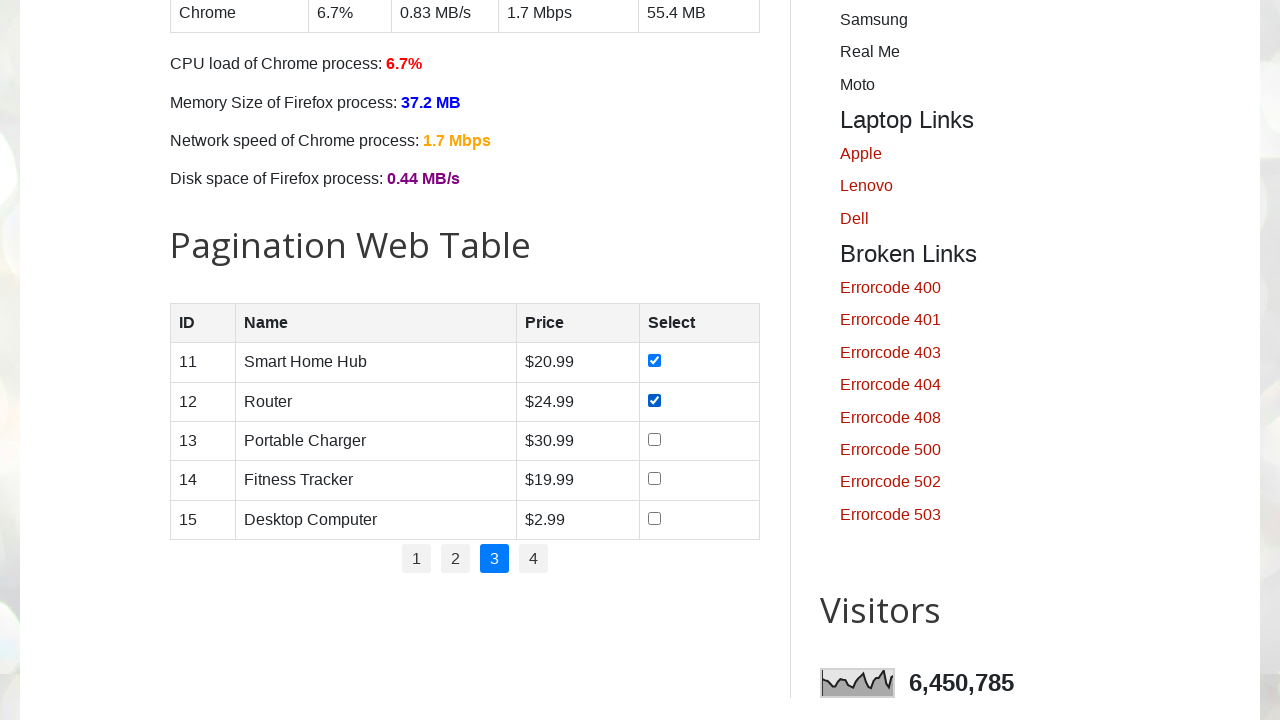

Located checkbox for product in row 3 on page 3
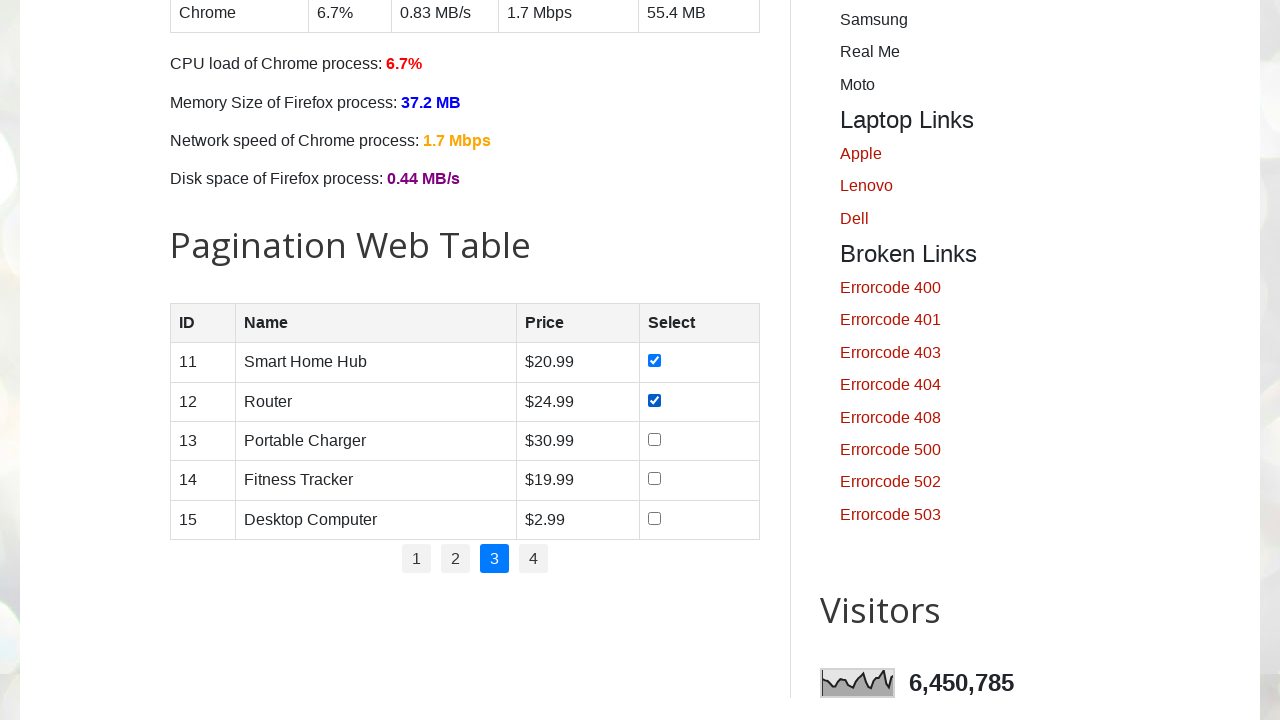

Clicked checkbox for product in row 3 on page 3 at (655, 439) on //table[@id='productTable']//tr[3]/td[4]/input
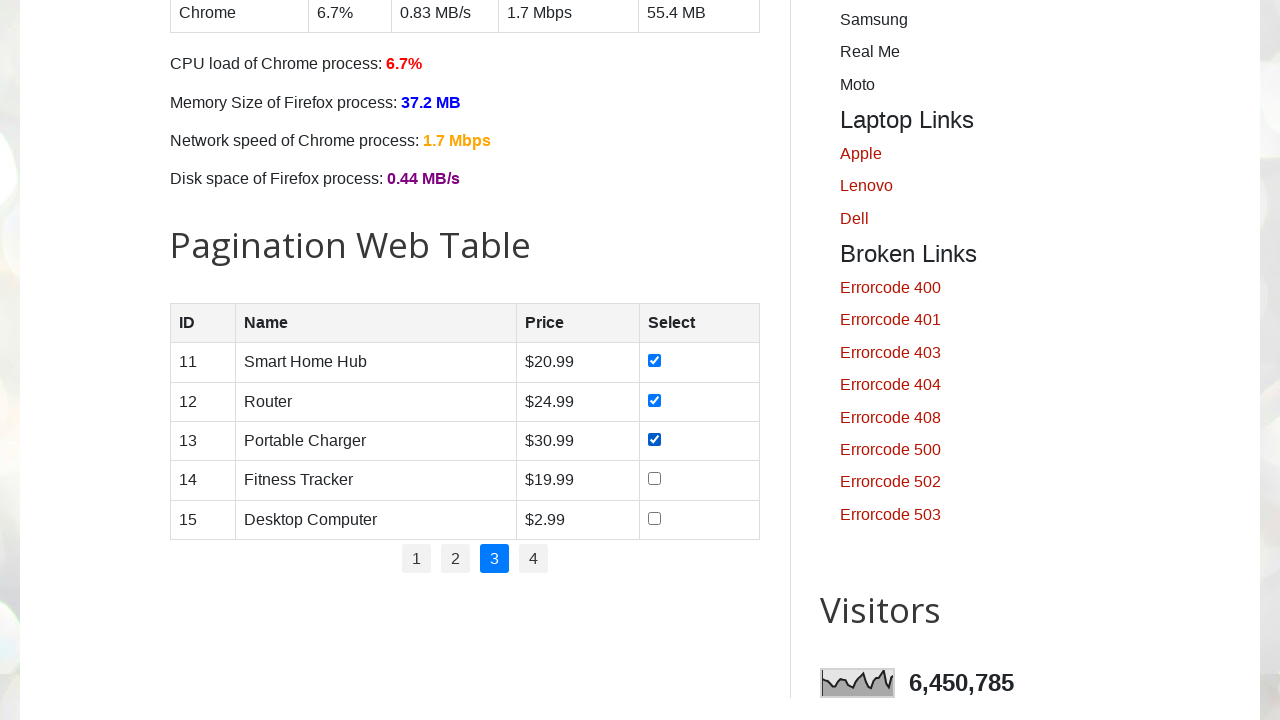

Located product name element for row 4 on page 3
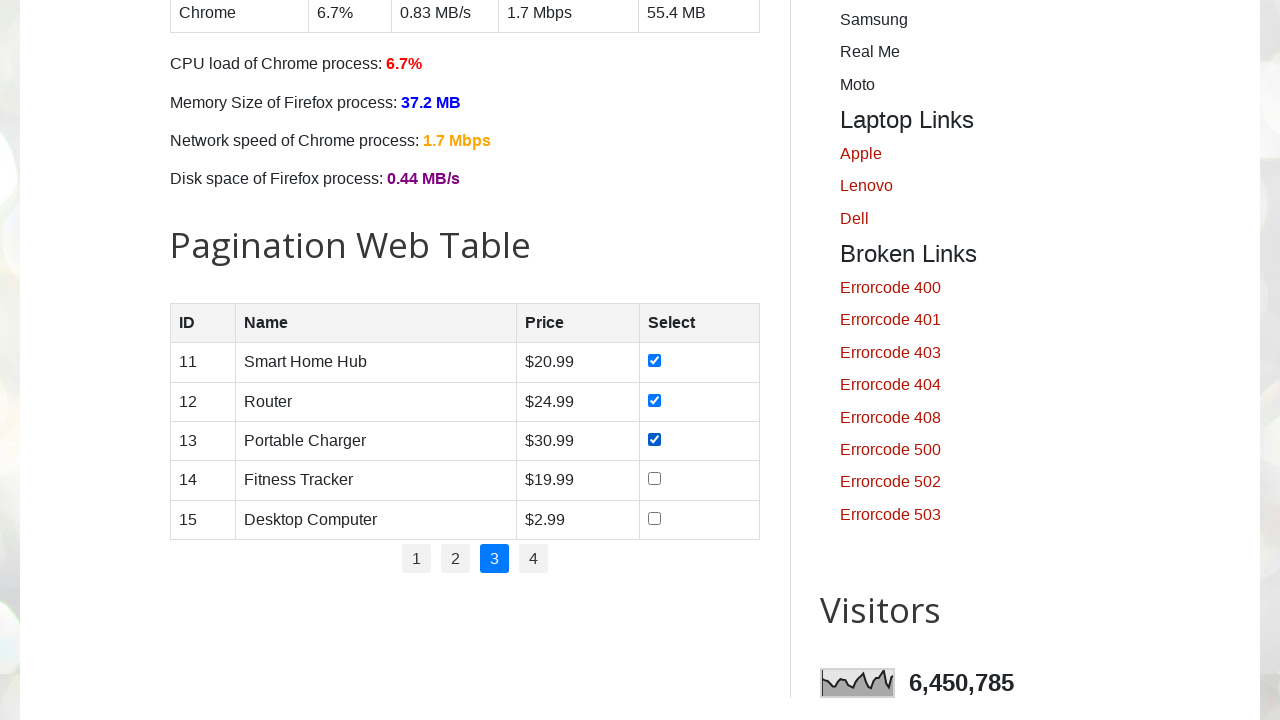

Located checkbox for product in row 4 on page 3
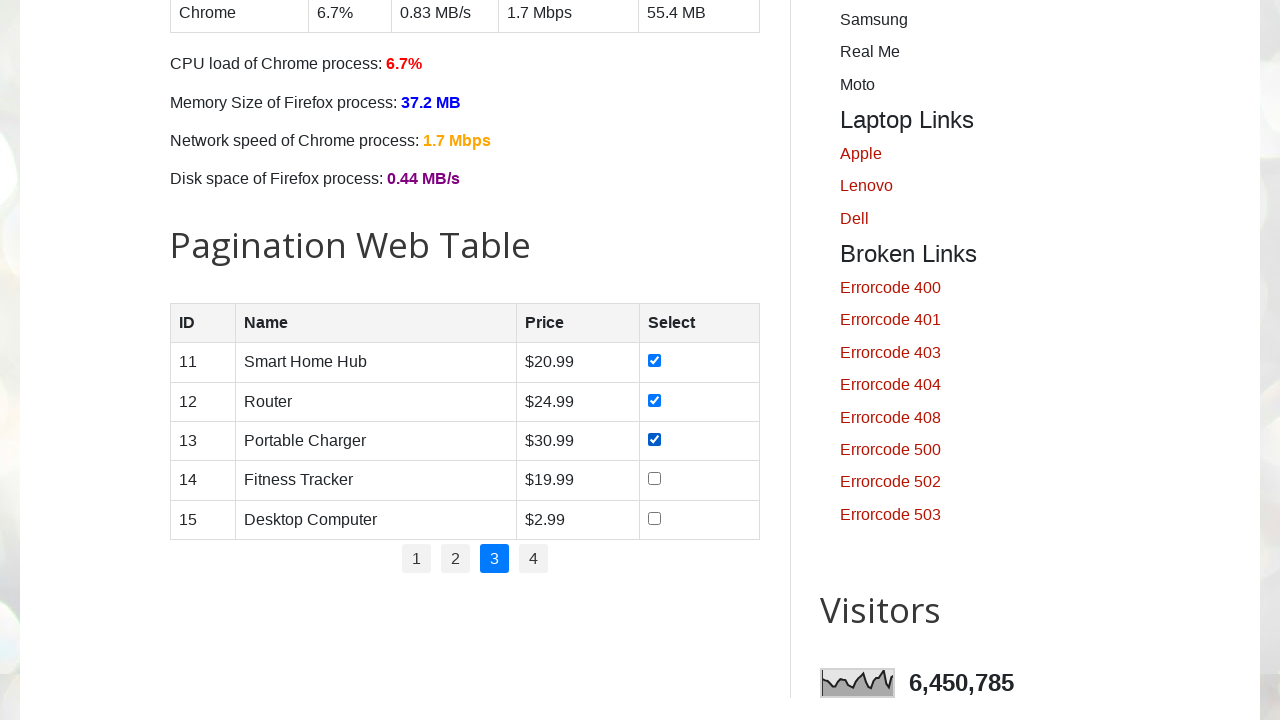

Clicked checkbox for product in row 4 on page 3 at (655, 479) on //table[@id='productTable']//tr[4]/td[4]/input
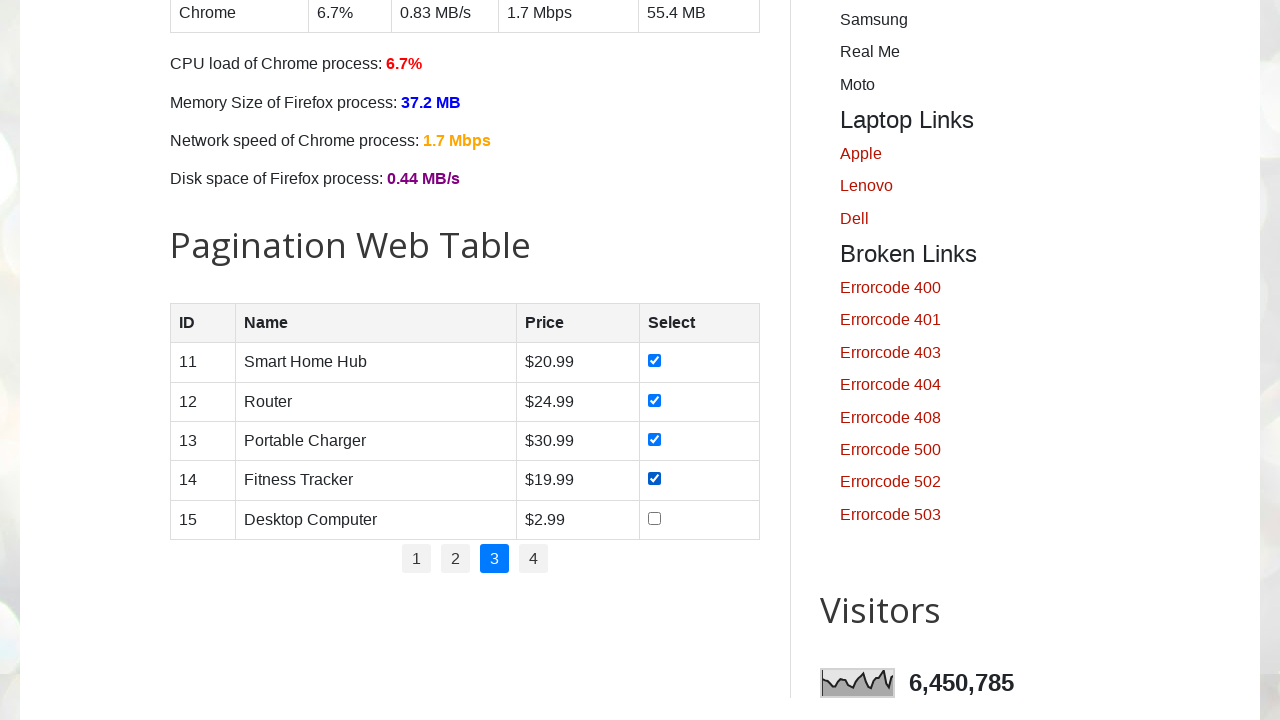

Located product name element for row 5 on page 3
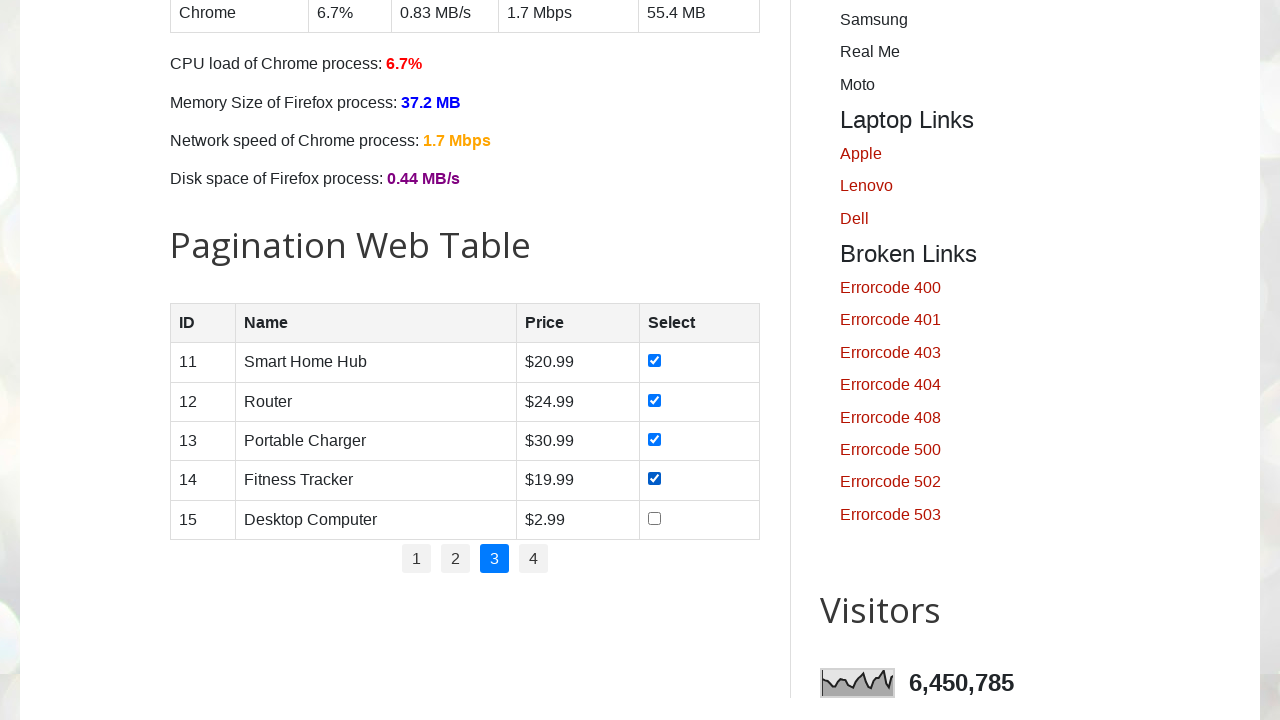

Located checkbox for product in row 5 on page 3
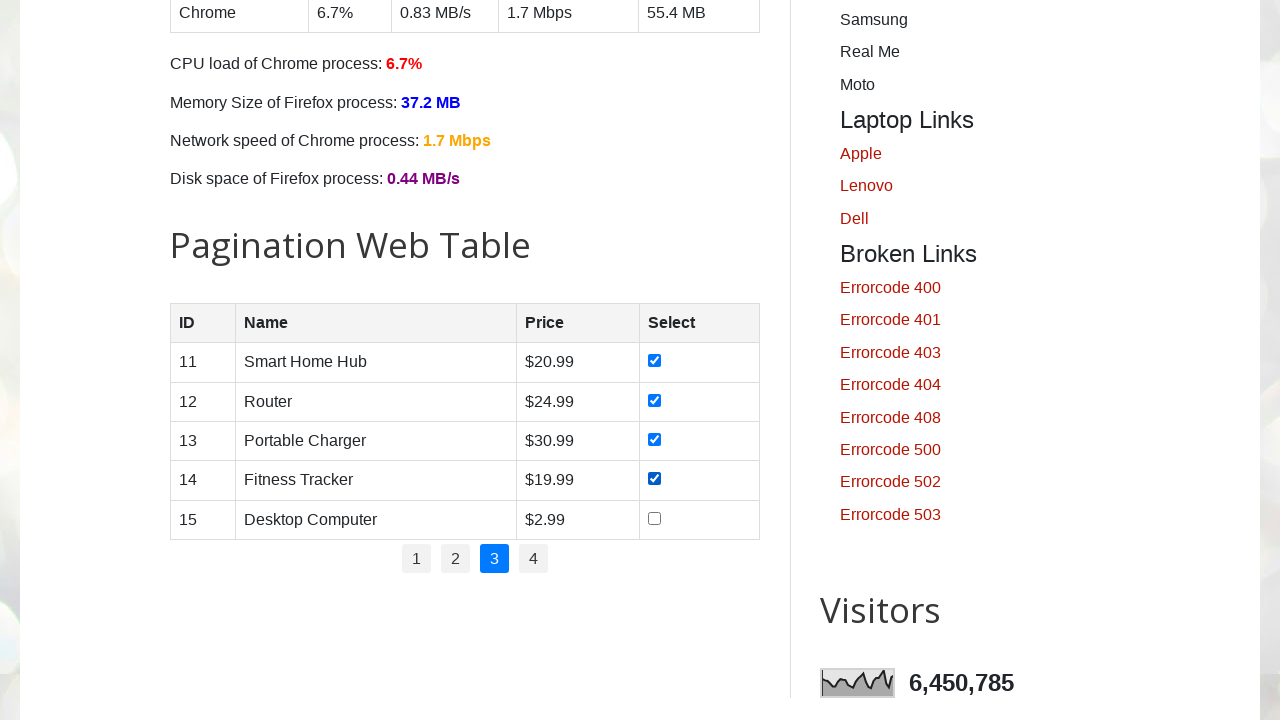

Clicked checkbox for product in row 5 on page 3 at (655, 518) on //table[@id='productTable']//tr[5]/td[4]/input
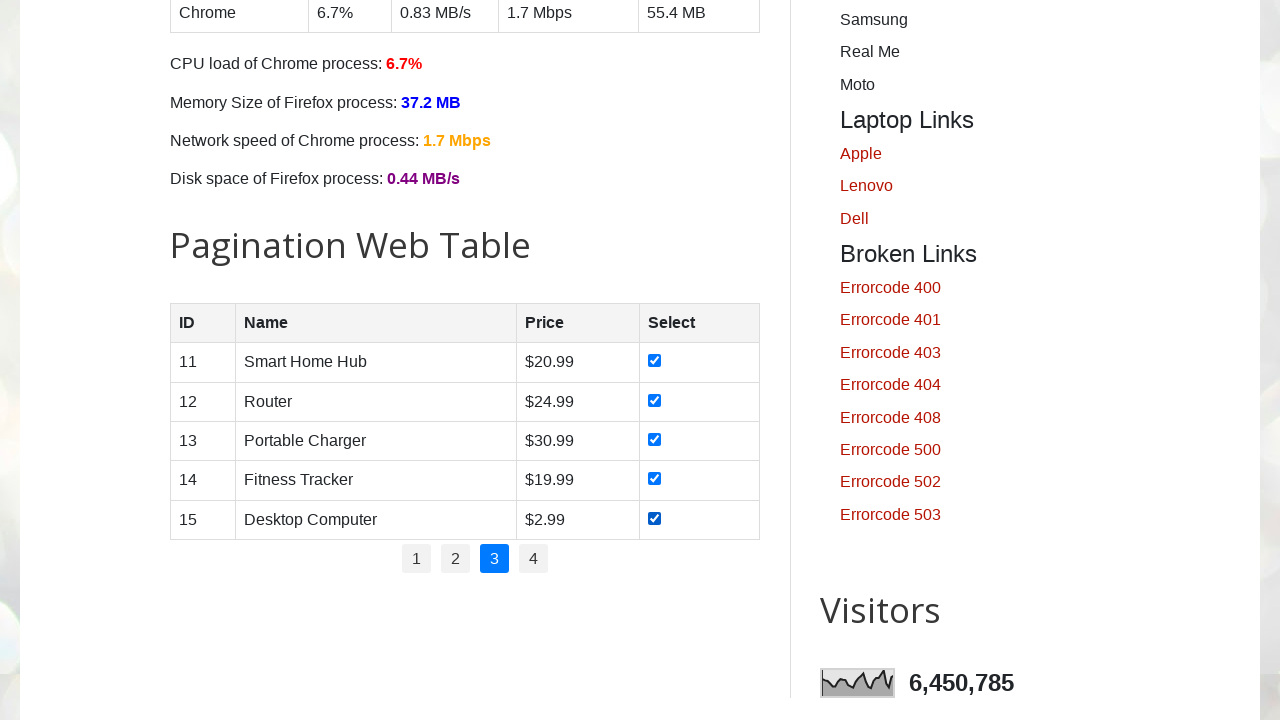

Clicked pagination link to navigate to page 4 at (534, 559) on //div[@class='table-container']//ul/li/a[text()=4]
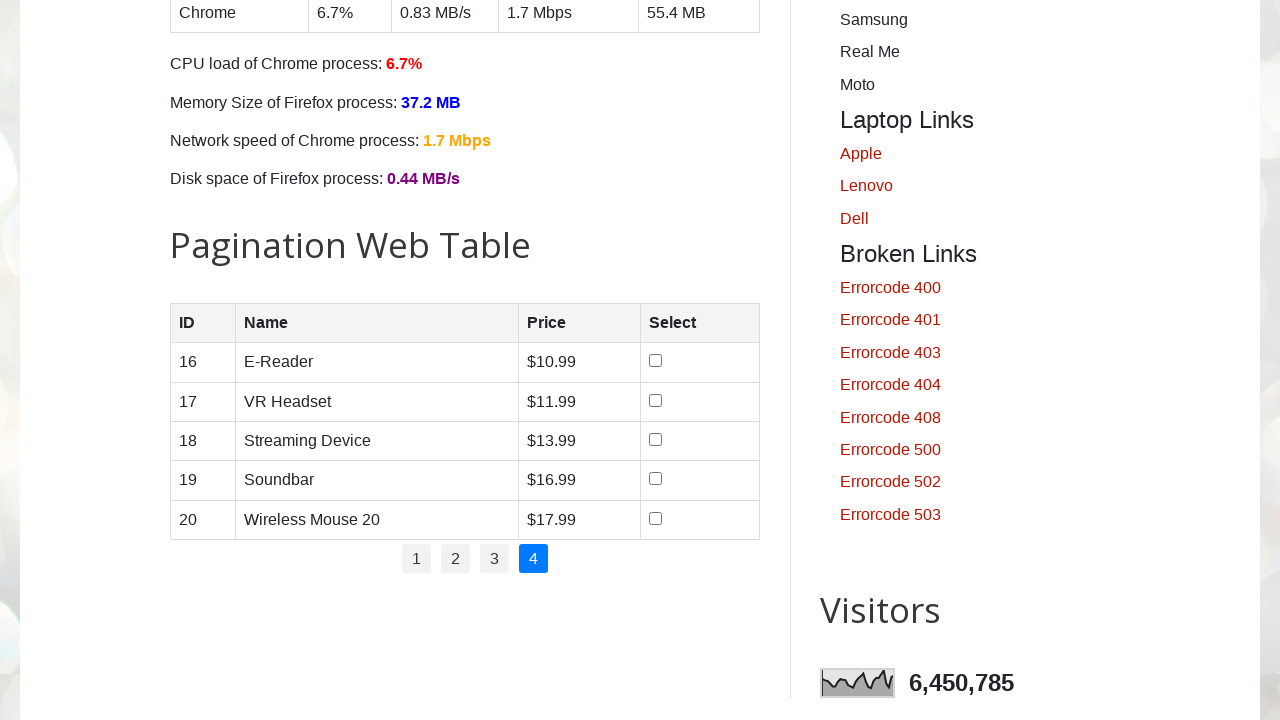

Waited for table to update after navigating to page 4
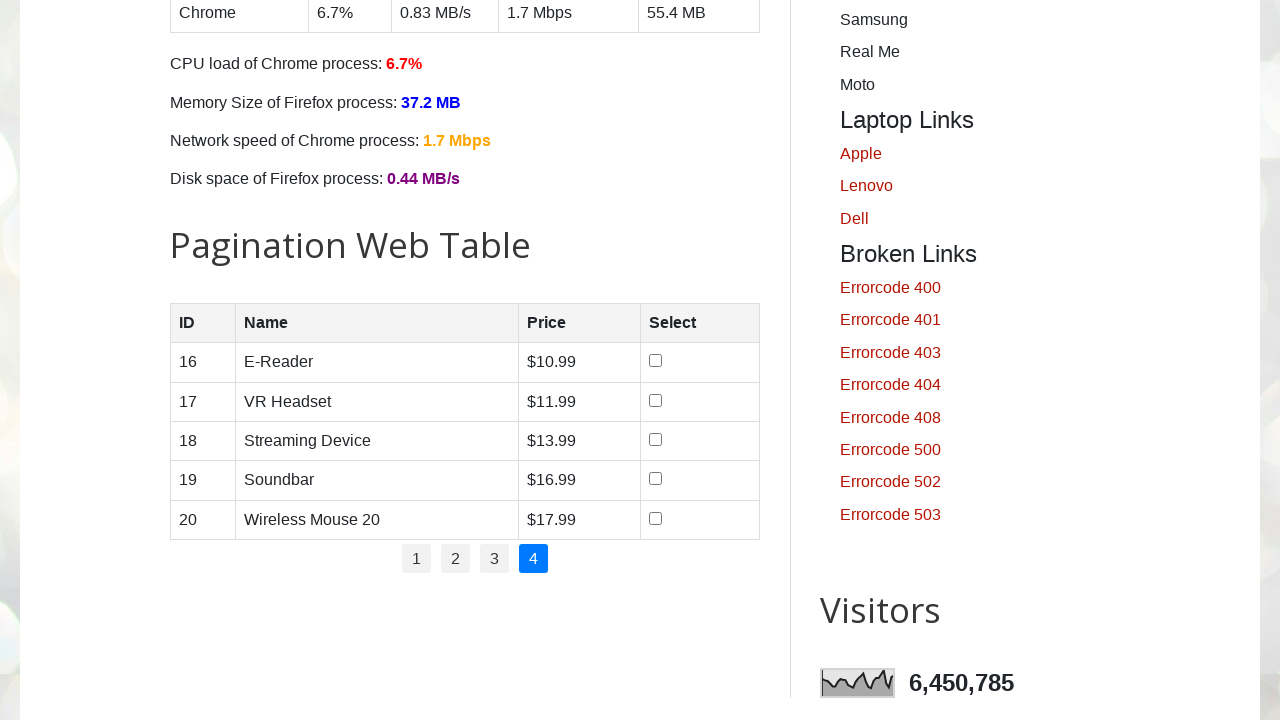

Retrieved all rows from product table on page 4
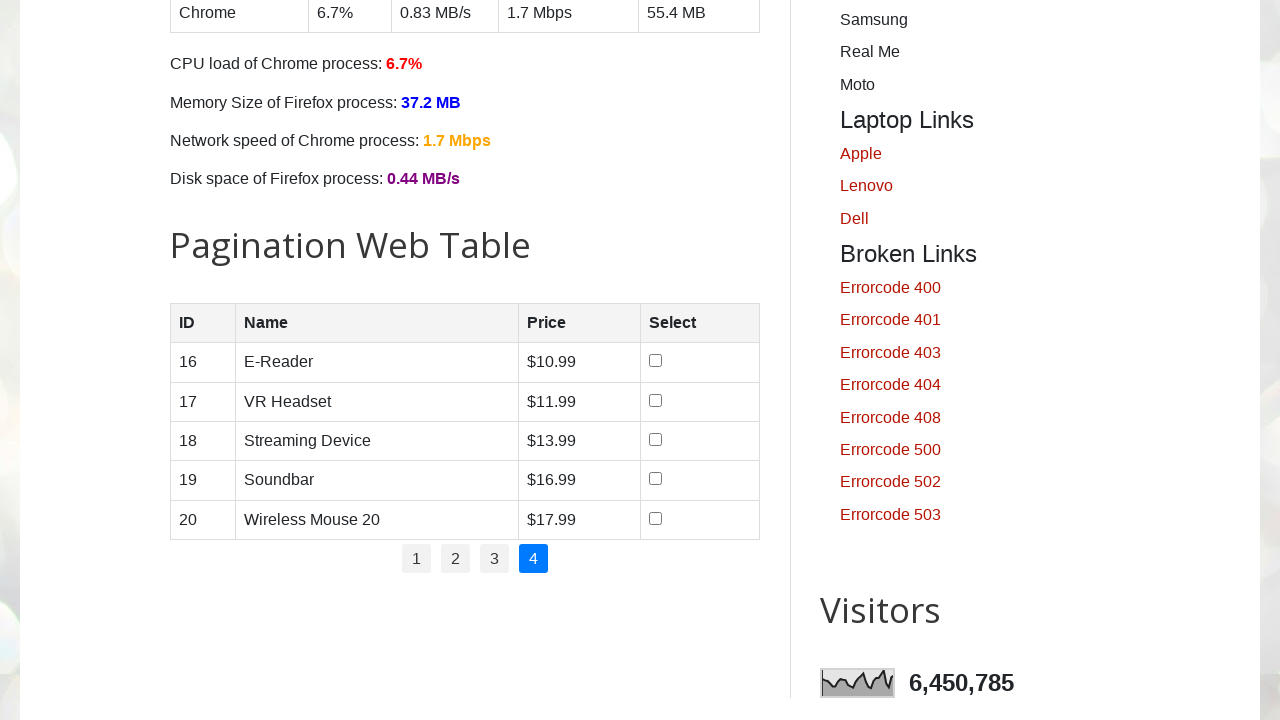

Identified 5 products on page 4
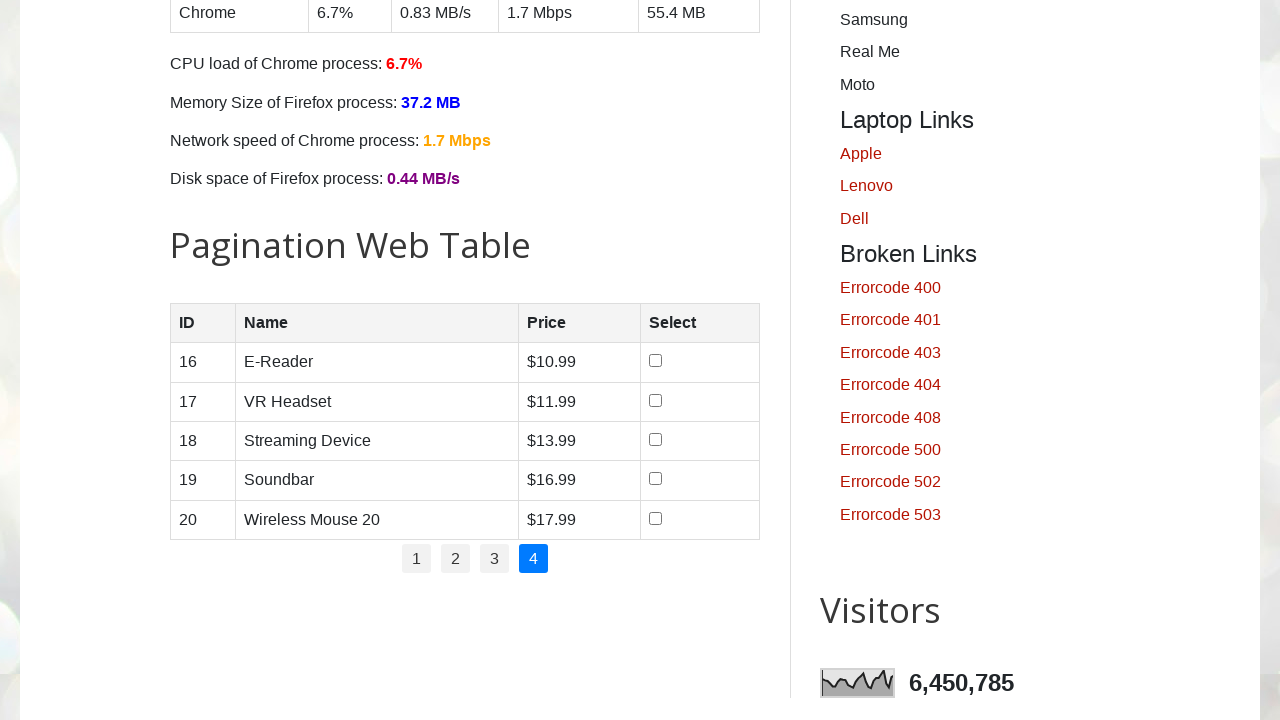

Located product name element for row 1 on page 4
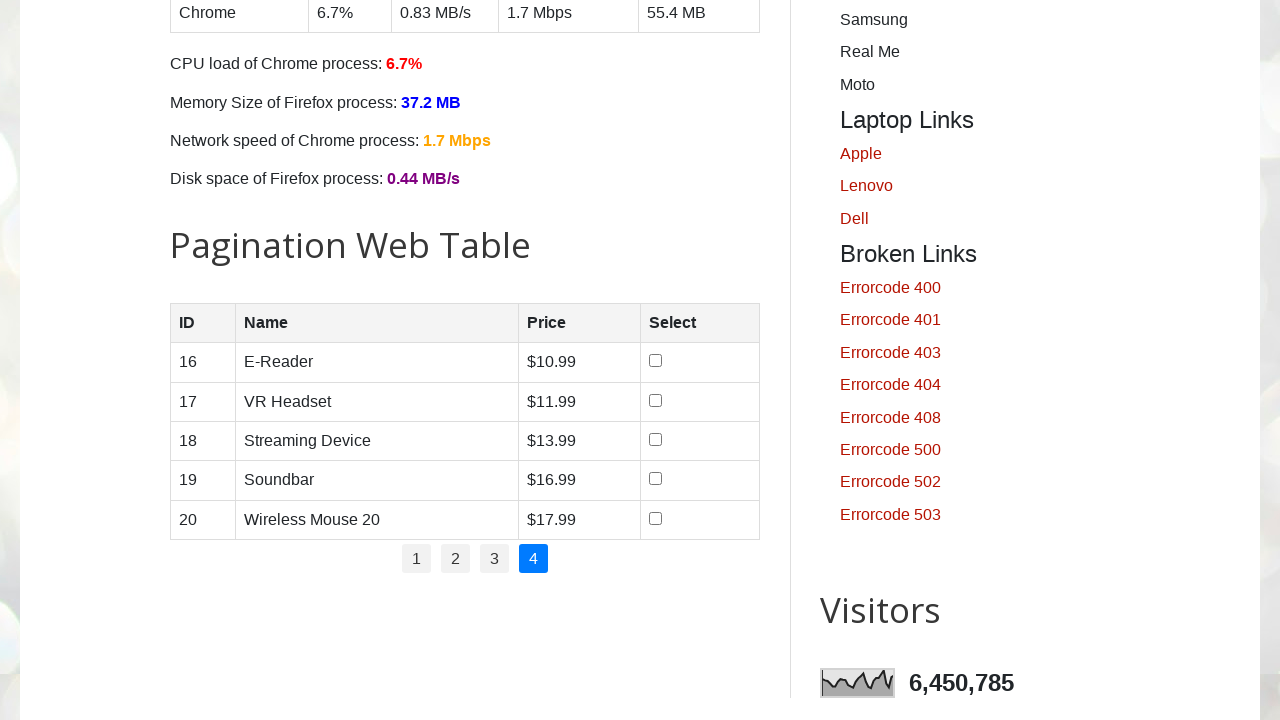

Located checkbox for product in row 1 on page 4
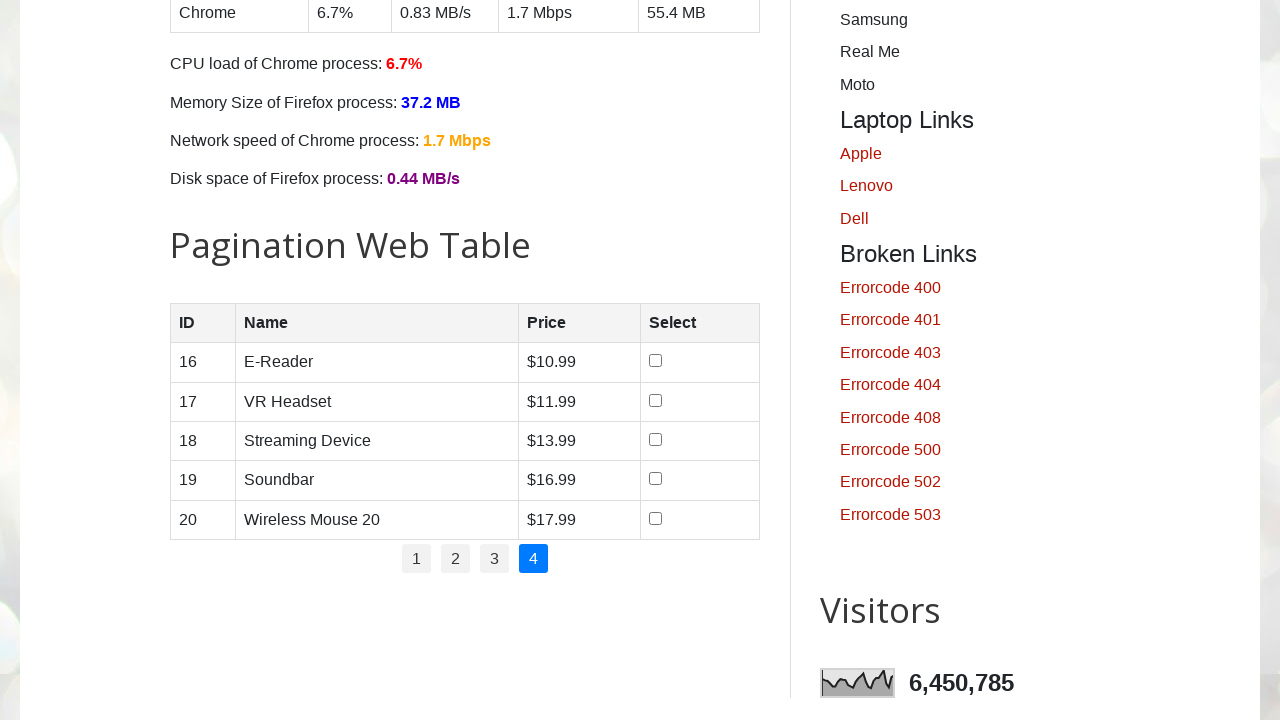

Clicked checkbox for product in row 1 on page 4 at (656, 361) on //table[@id='productTable']//tr[1]/td[4]/input
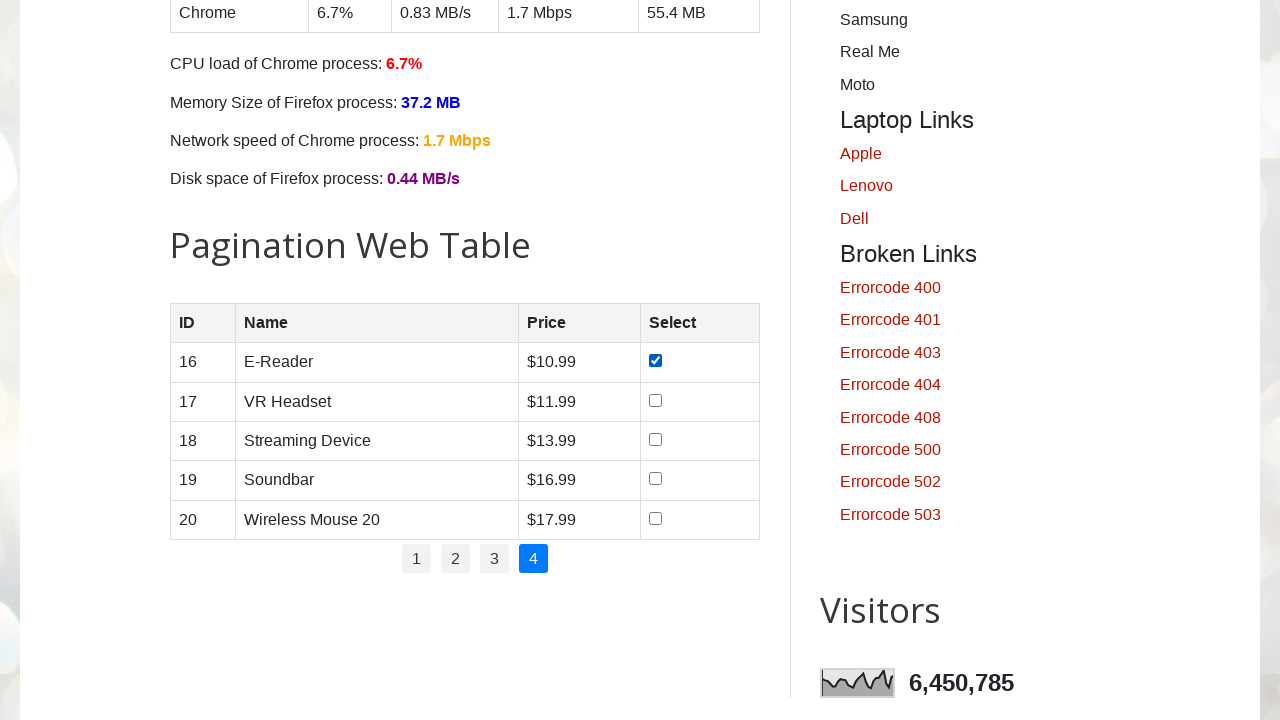

Located product name element for row 2 on page 4
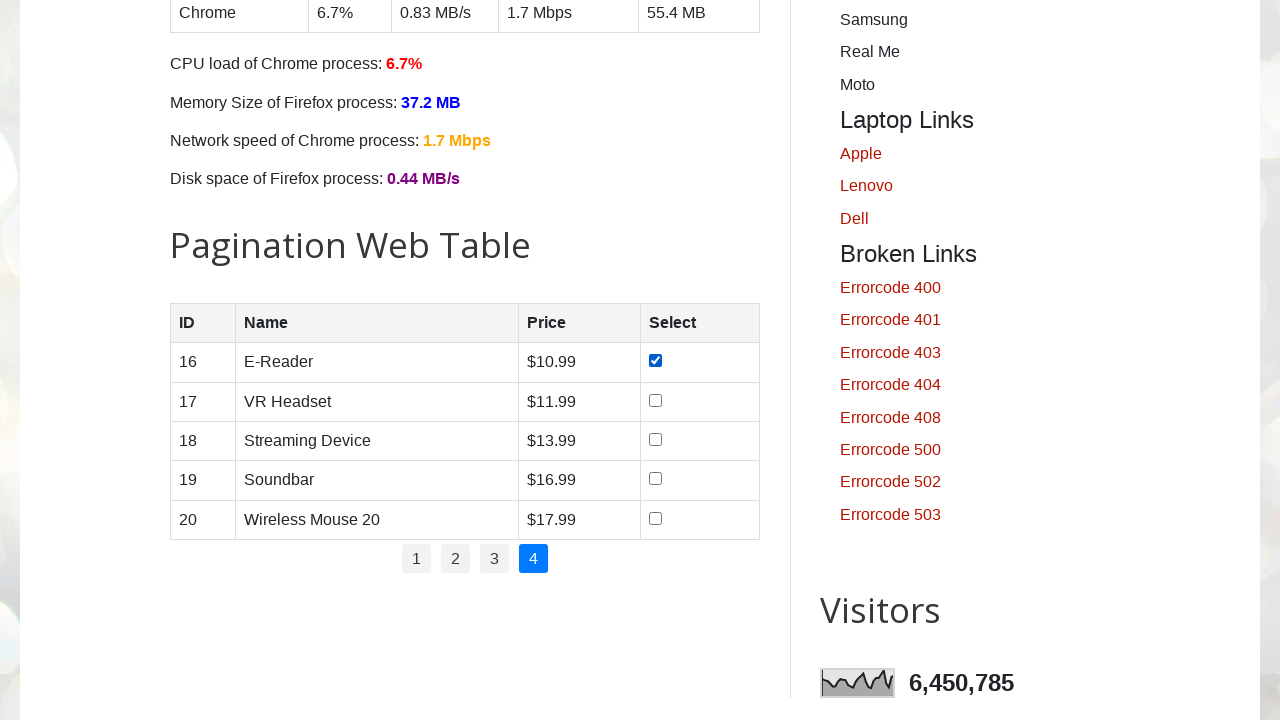

Located checkbox for product in row 2 on page 4
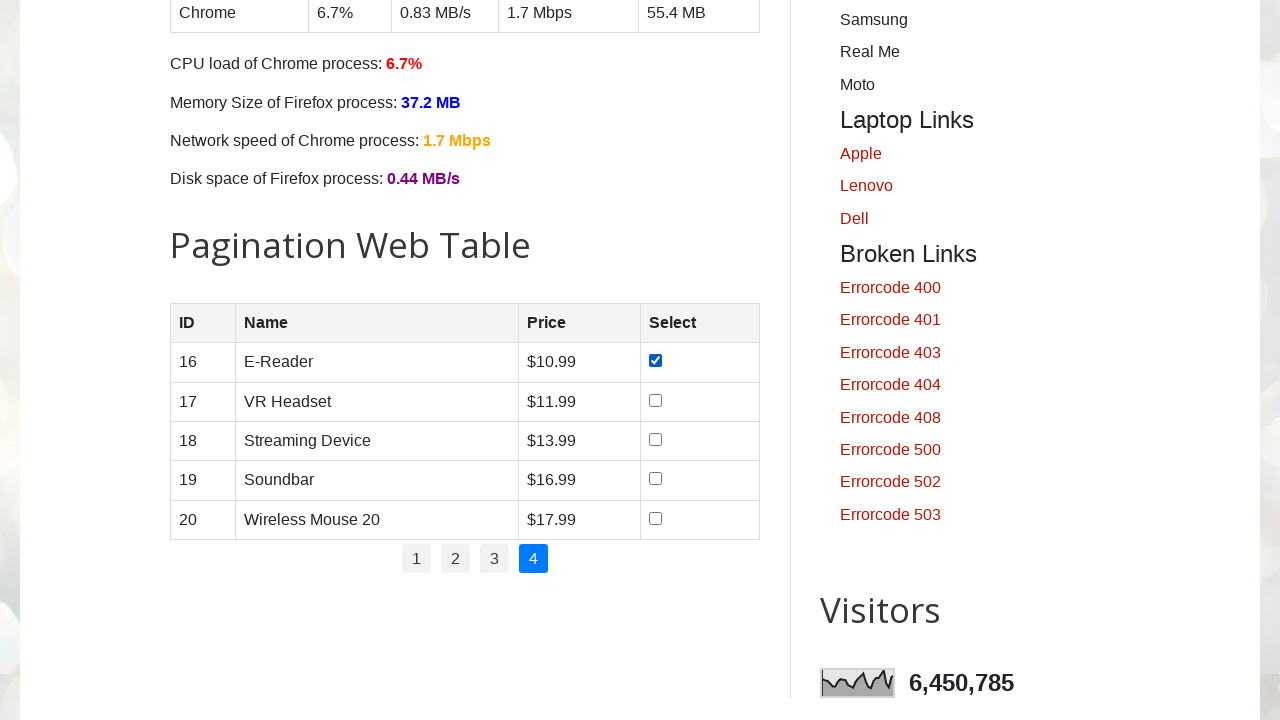

Clicked checkbox for product in row 2 on page 4 at (656, 400) on //table[@id='productTable']//tr[2]/td[4]/input
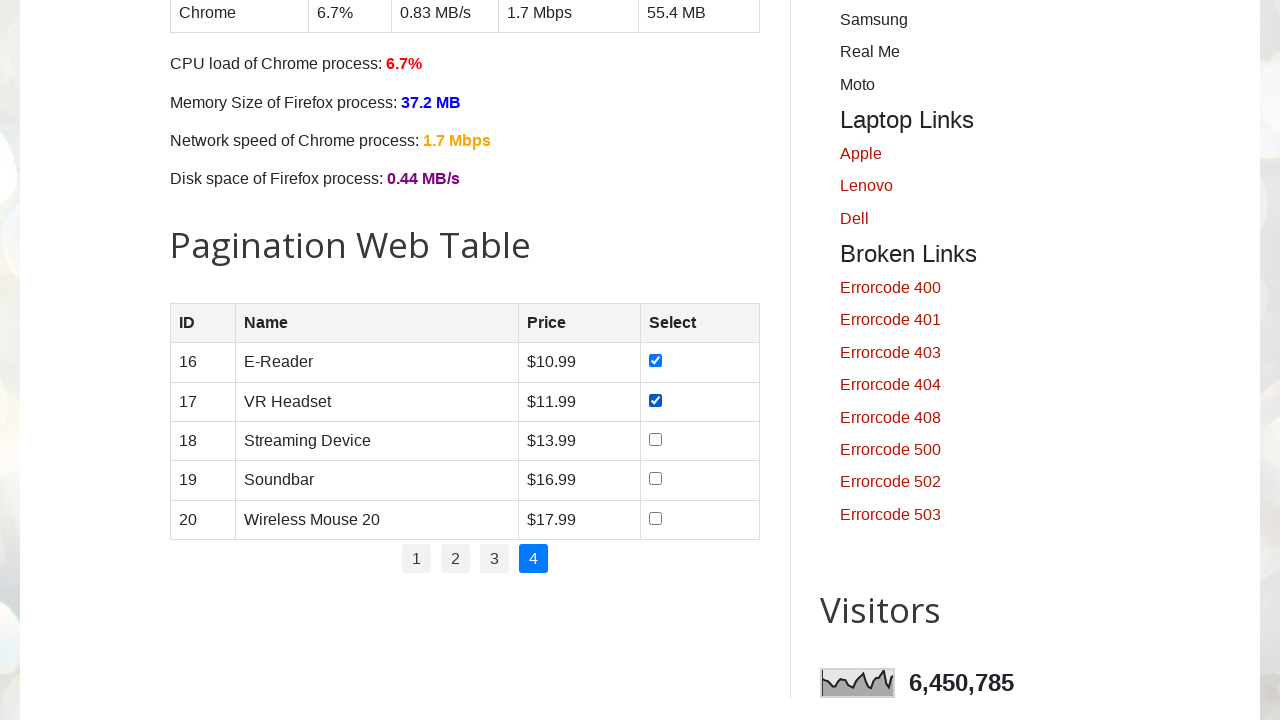

Located product name element for row 3 on page 4
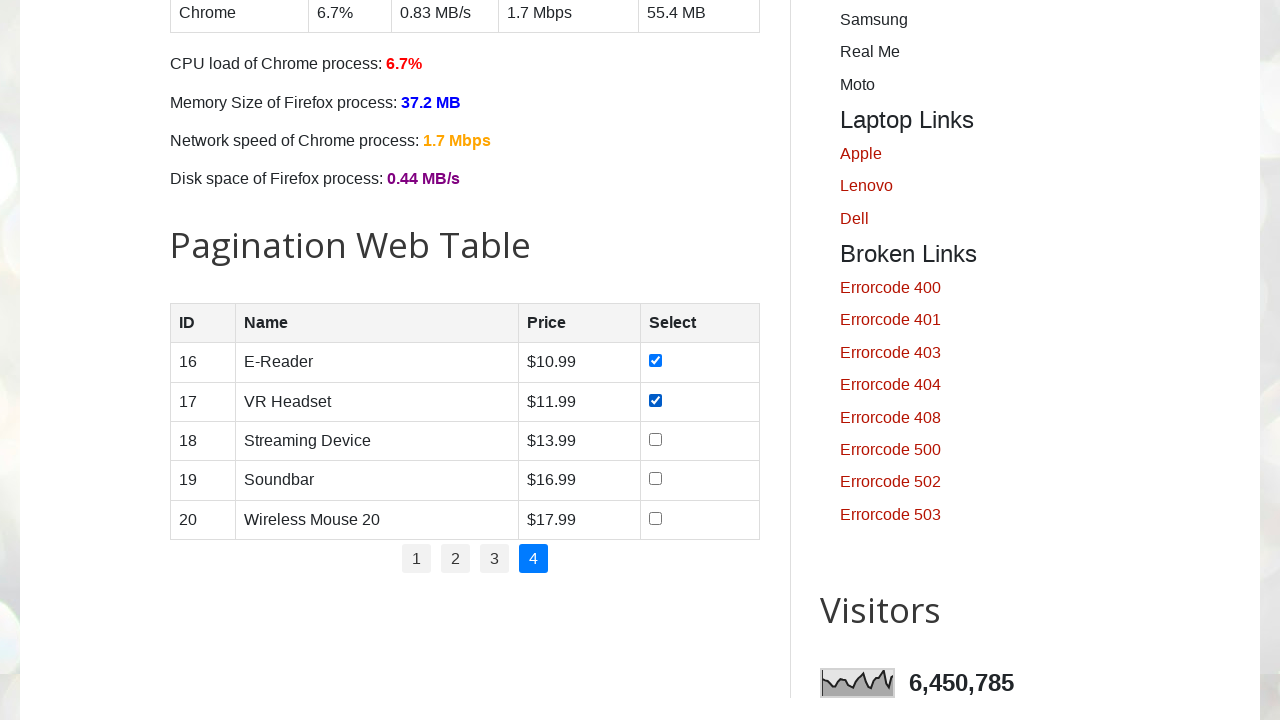

Located checkbox for product in row 3 on page 4
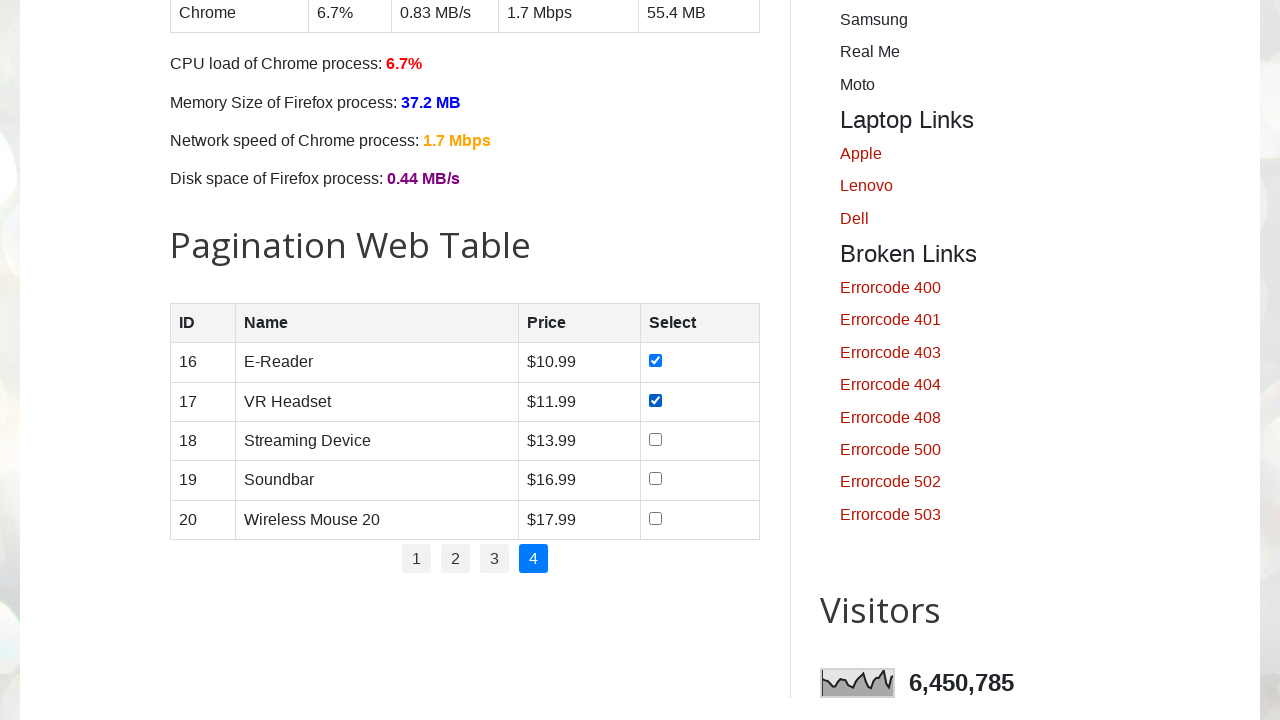

Clicked checkbox for product in row 3 on page 4 at (656, 439) on //table[@id='productTable']//tr[3]/td[4]/input
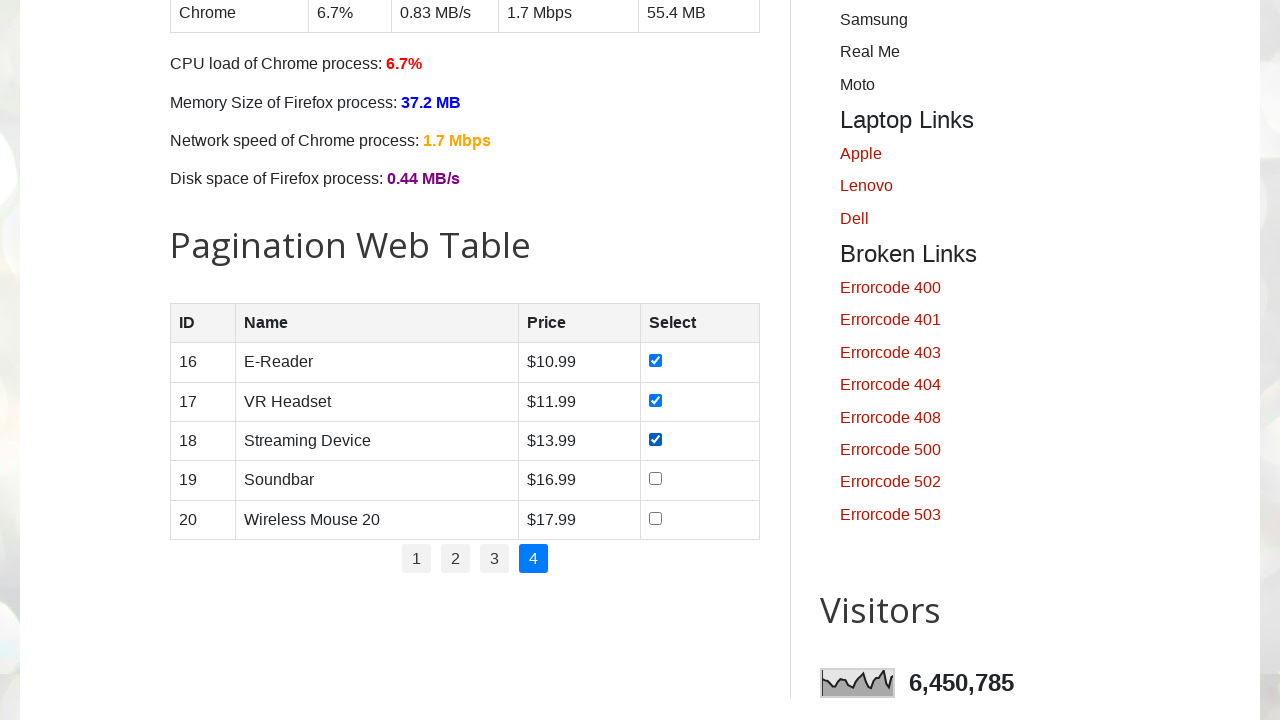

Located product name element for row 4 on page 4
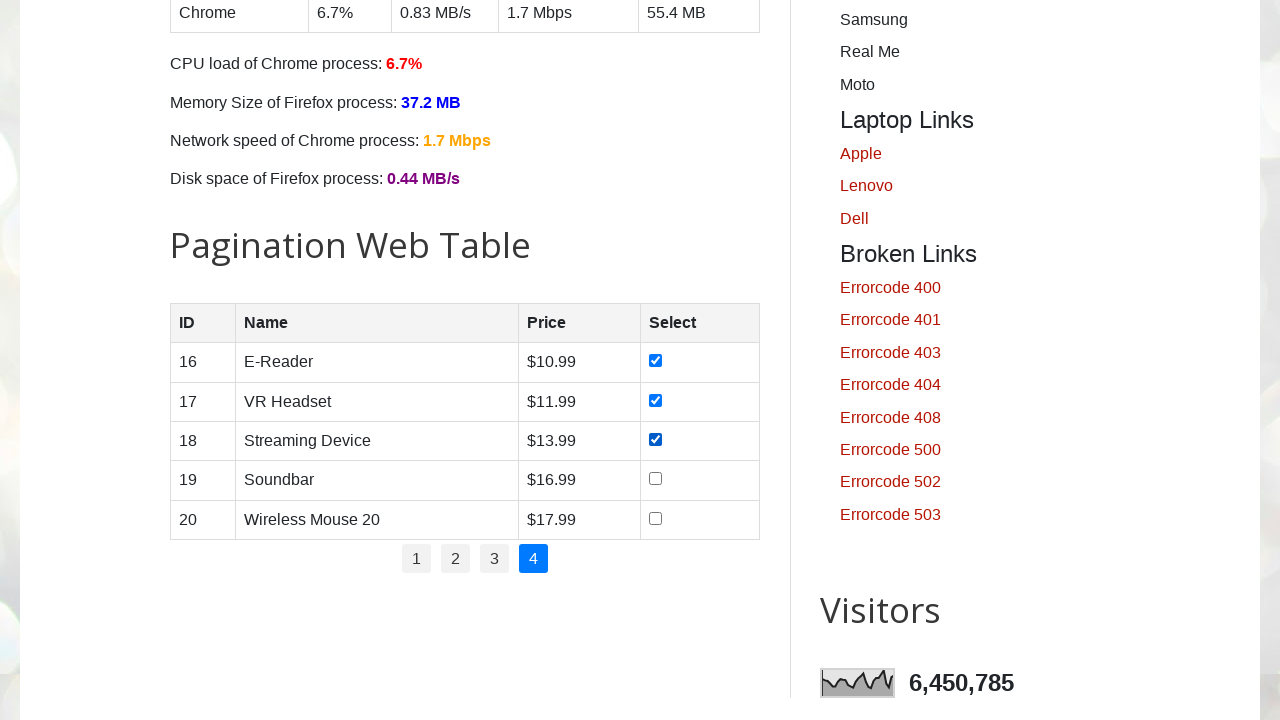

Located checkbox for product in row 4 on page 4
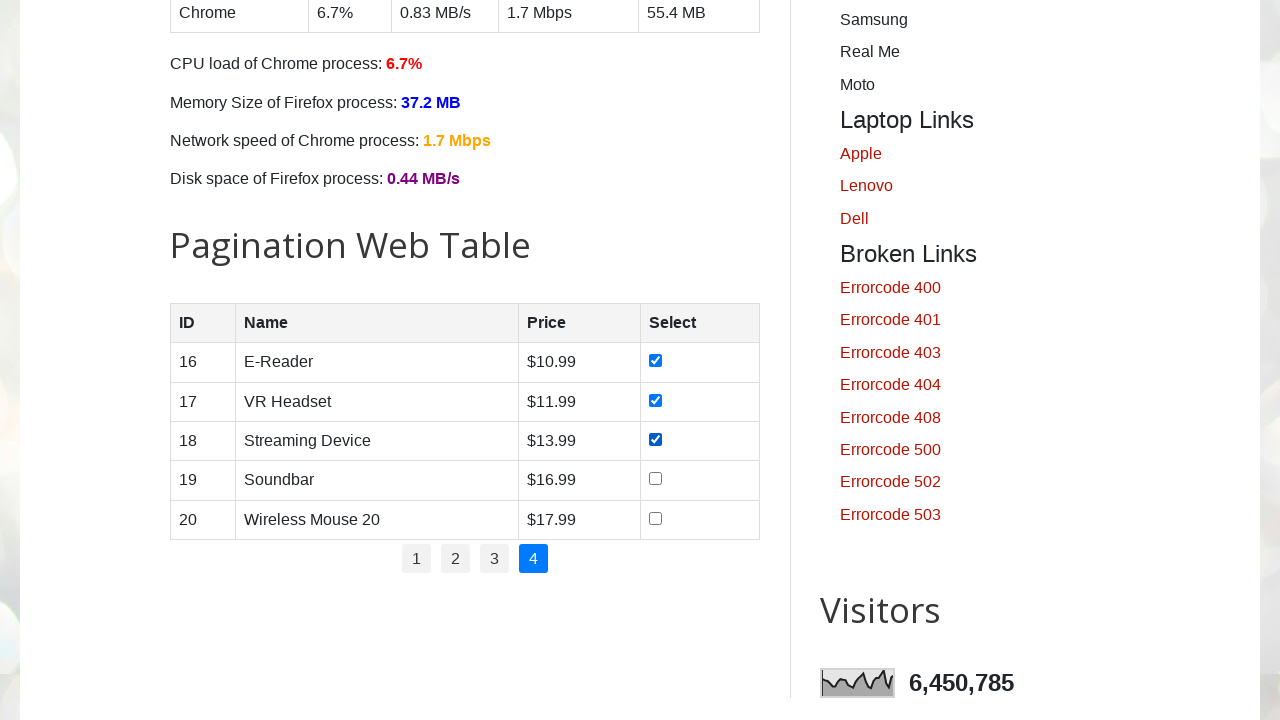

Clicked checkbox for product in row 4 on page 4 at (656, 479) on //table[@id='productTable']//tr[4]/td[4]/input
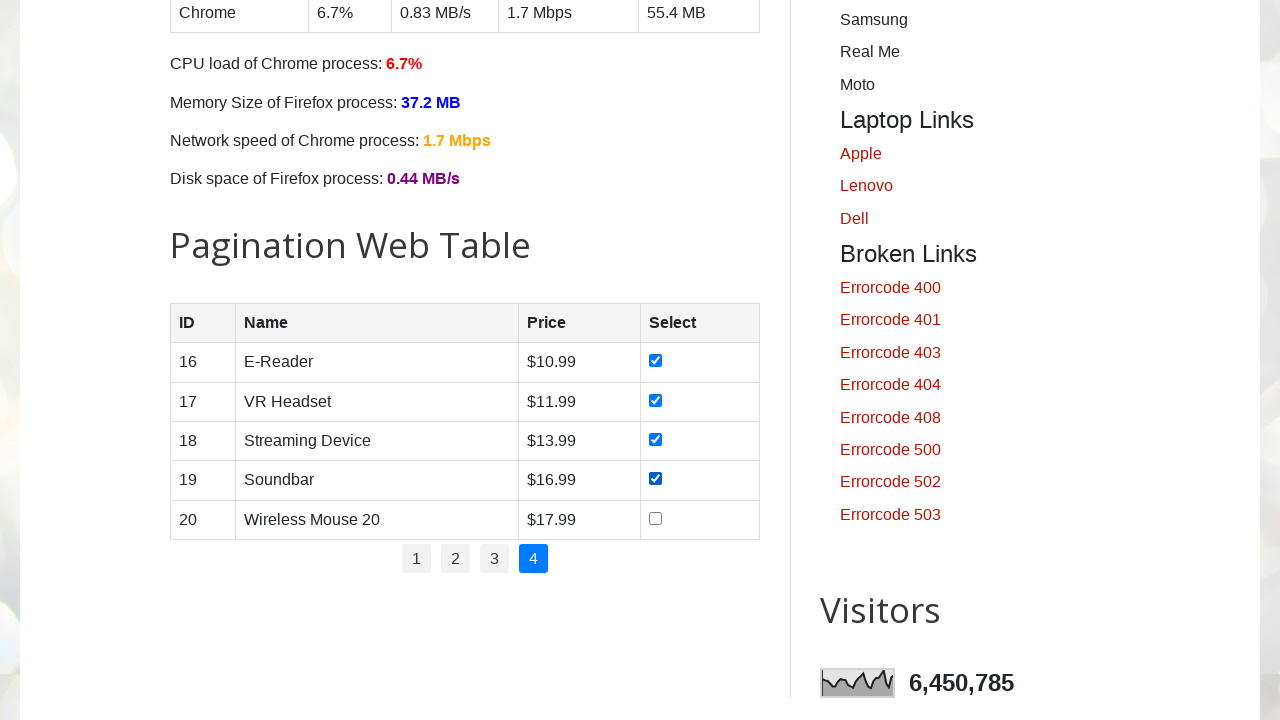

Located product name element for row 5 on page 4
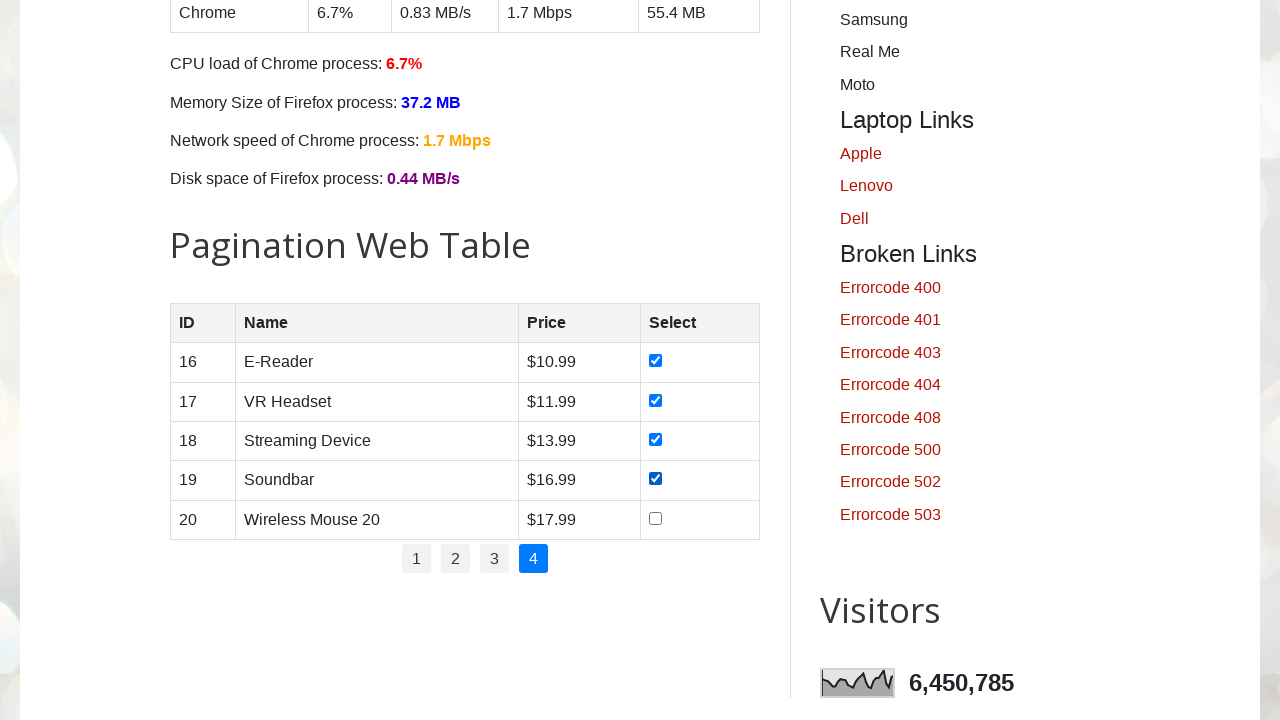

Located checkbox for product in row 5 on page 4
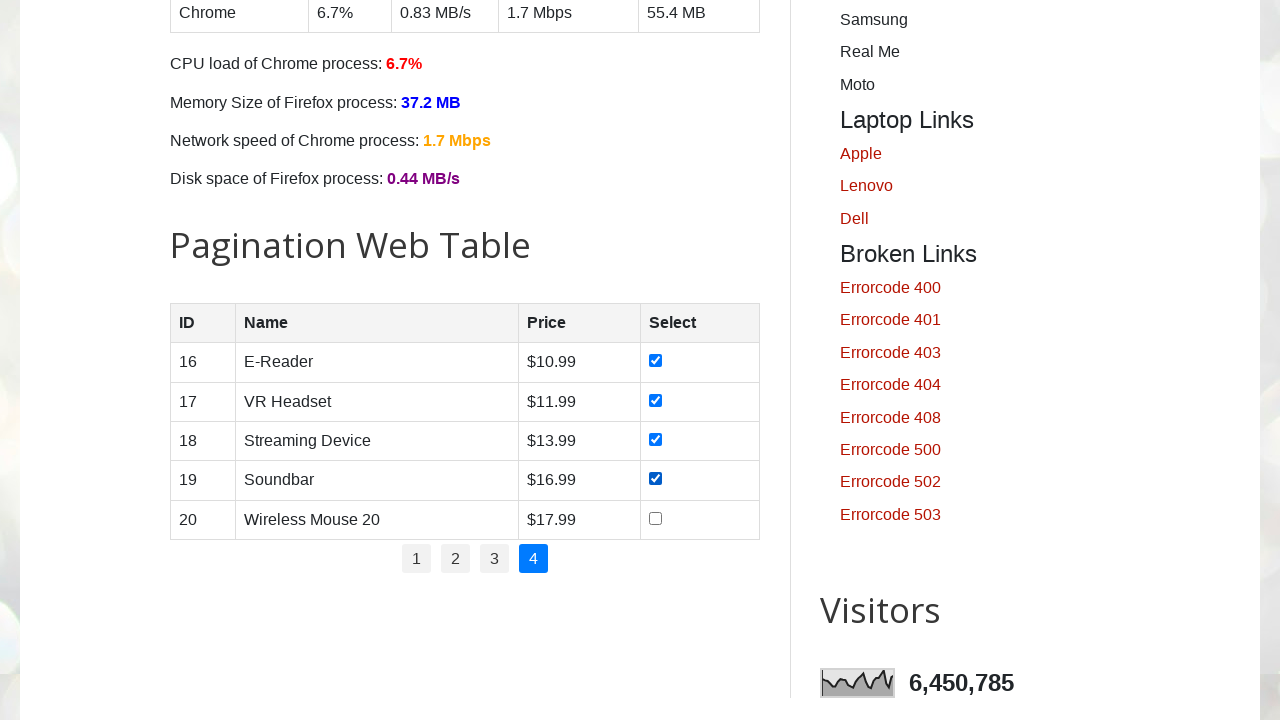

Clicked checkbox for product in row 5 on page 4 at (656, 518) on //table[@id='productTable']//tr[5]/td[4]/input
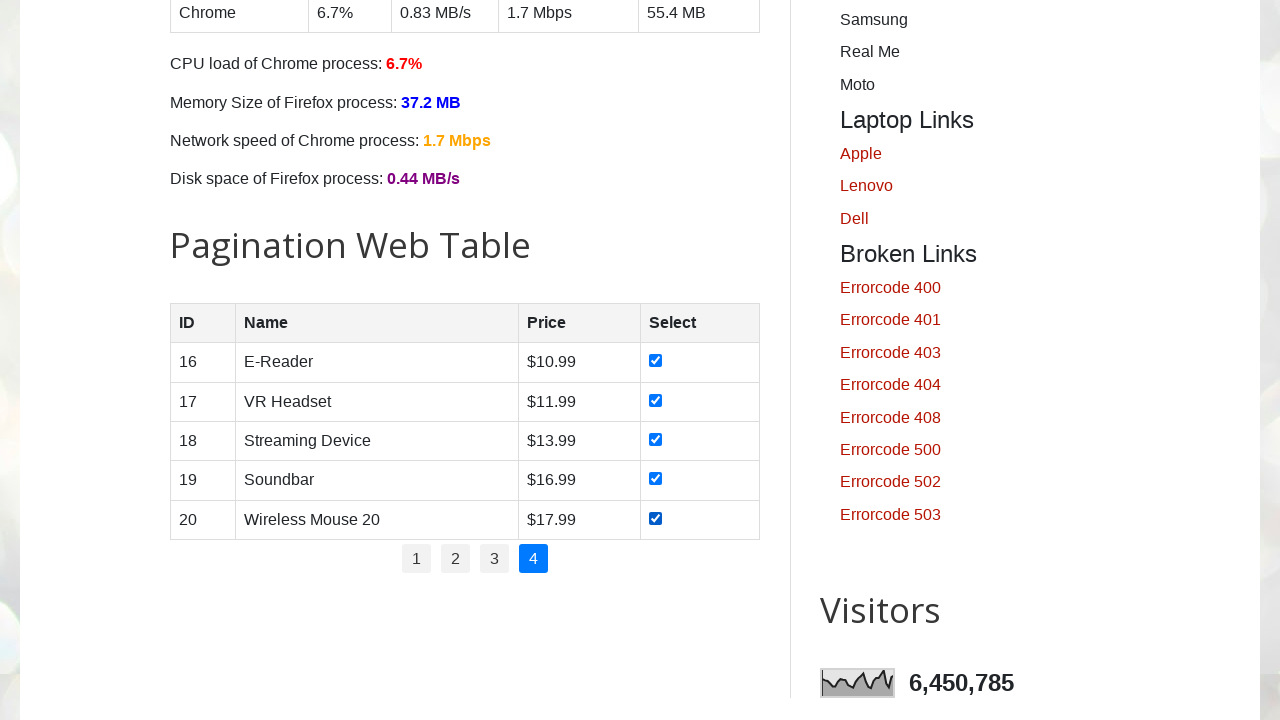

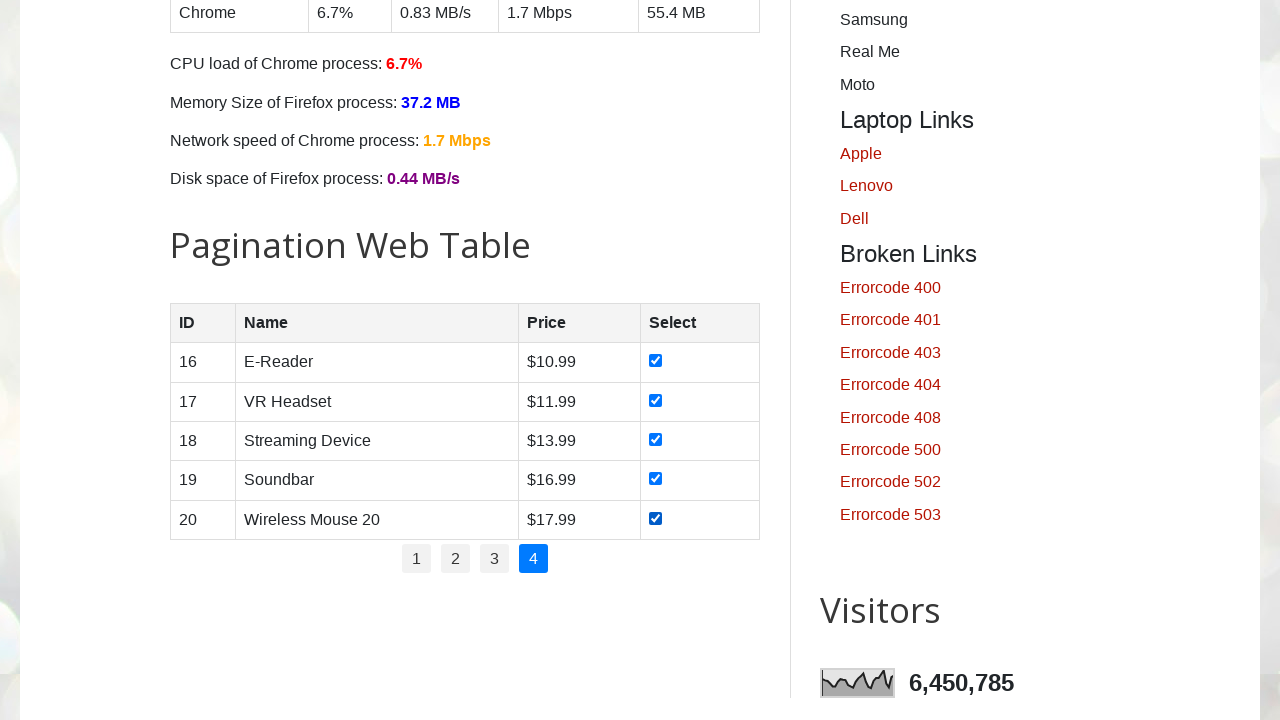